Tests filling a large form by finding all input elements on the page, entering text into each one, and clicking the submit button.

Starting URL: http://suninjuly.github.io/huge_form.html

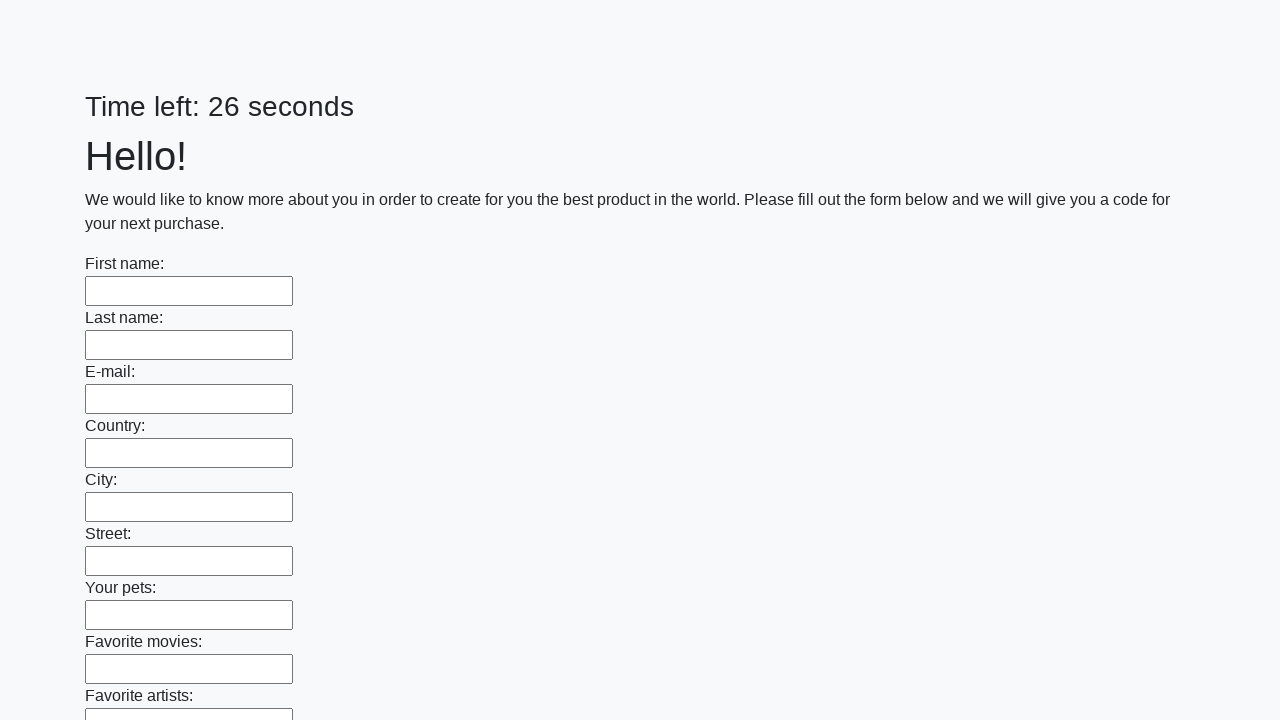

Located all input elements on the page
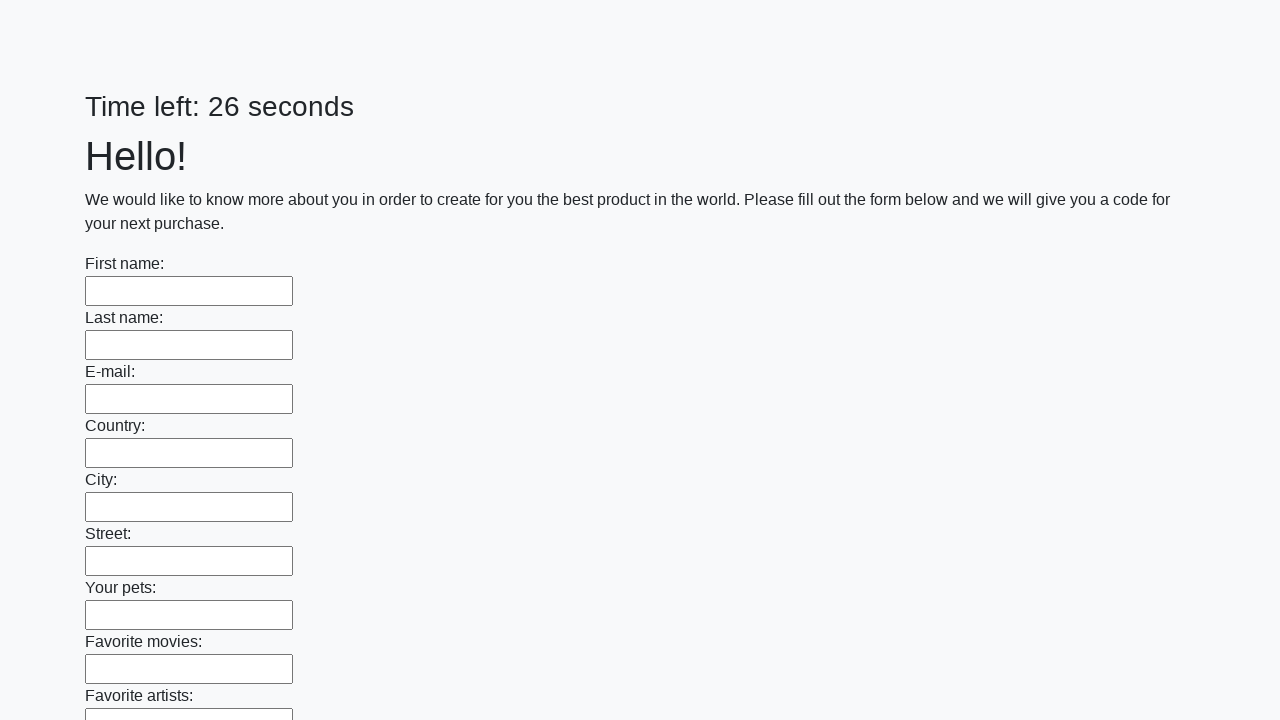

Filled input field with 'Мой ответ' on input >> nth=0
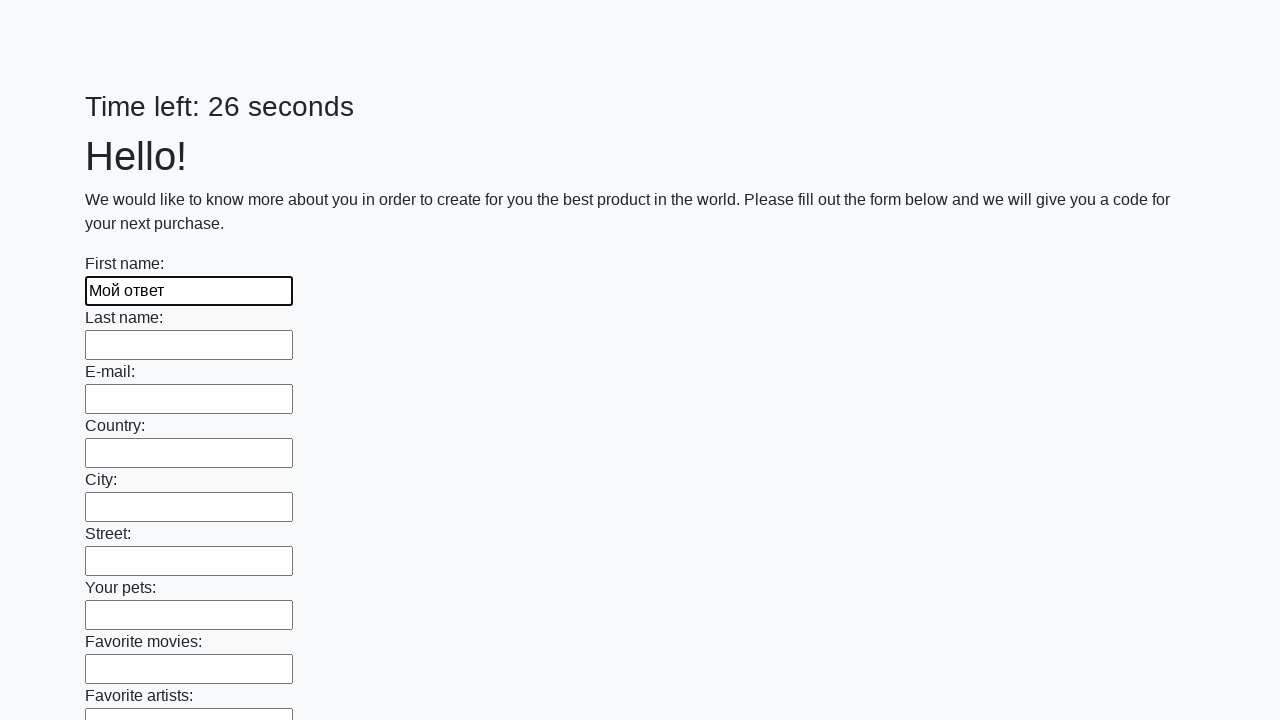

Filled input field with 'Мой ответ' on input >> nth=1
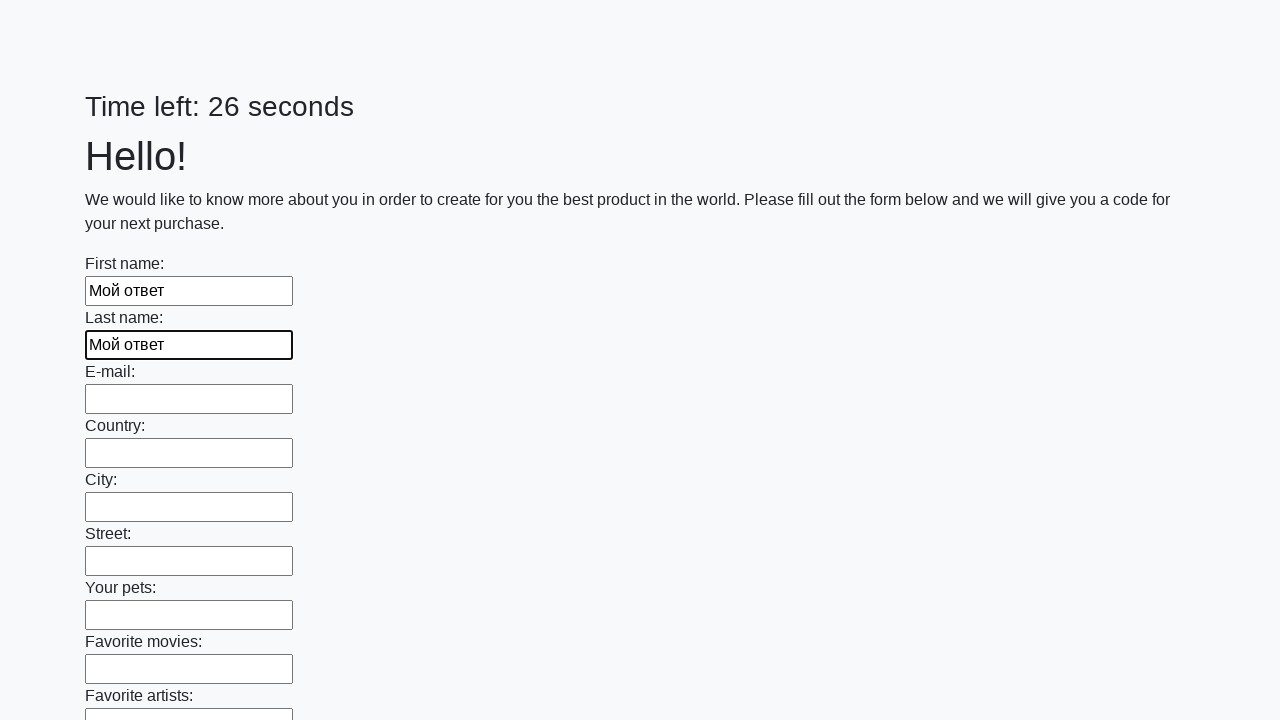

Filled input field with 'Мой ответ' on input >> nth=2
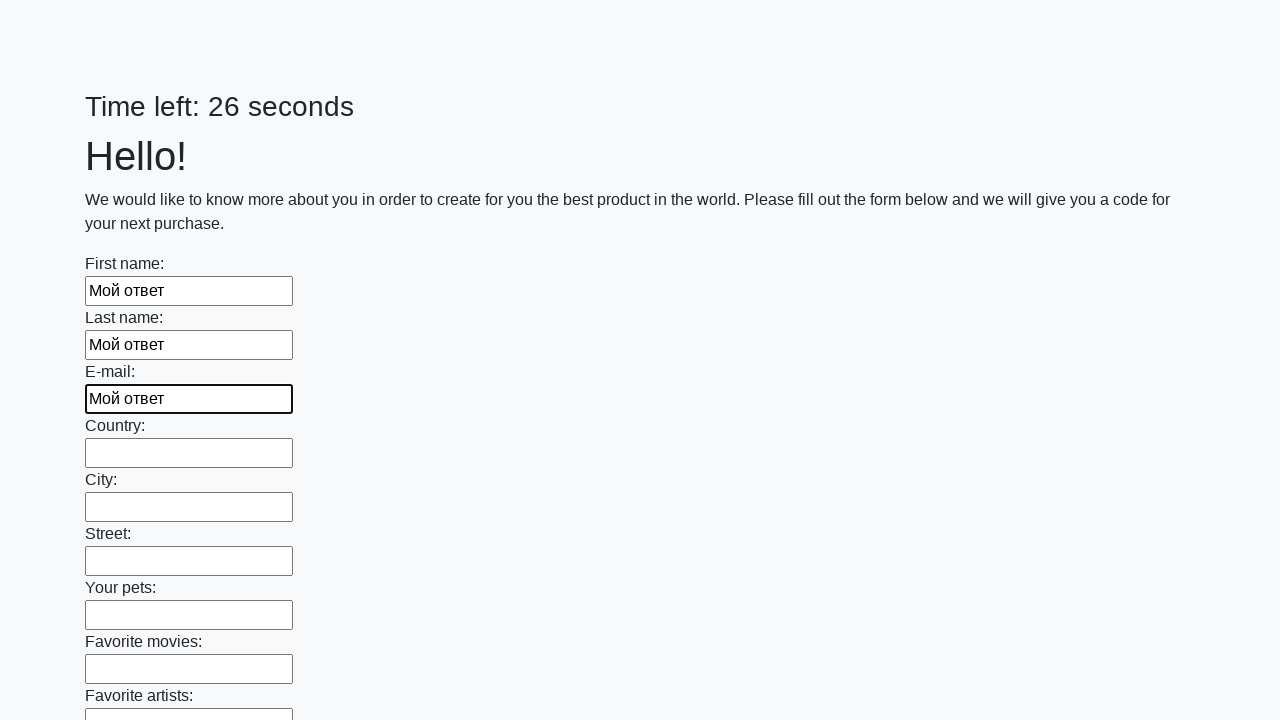

Filled input field with 'Мой ответ' on input >> nth=3
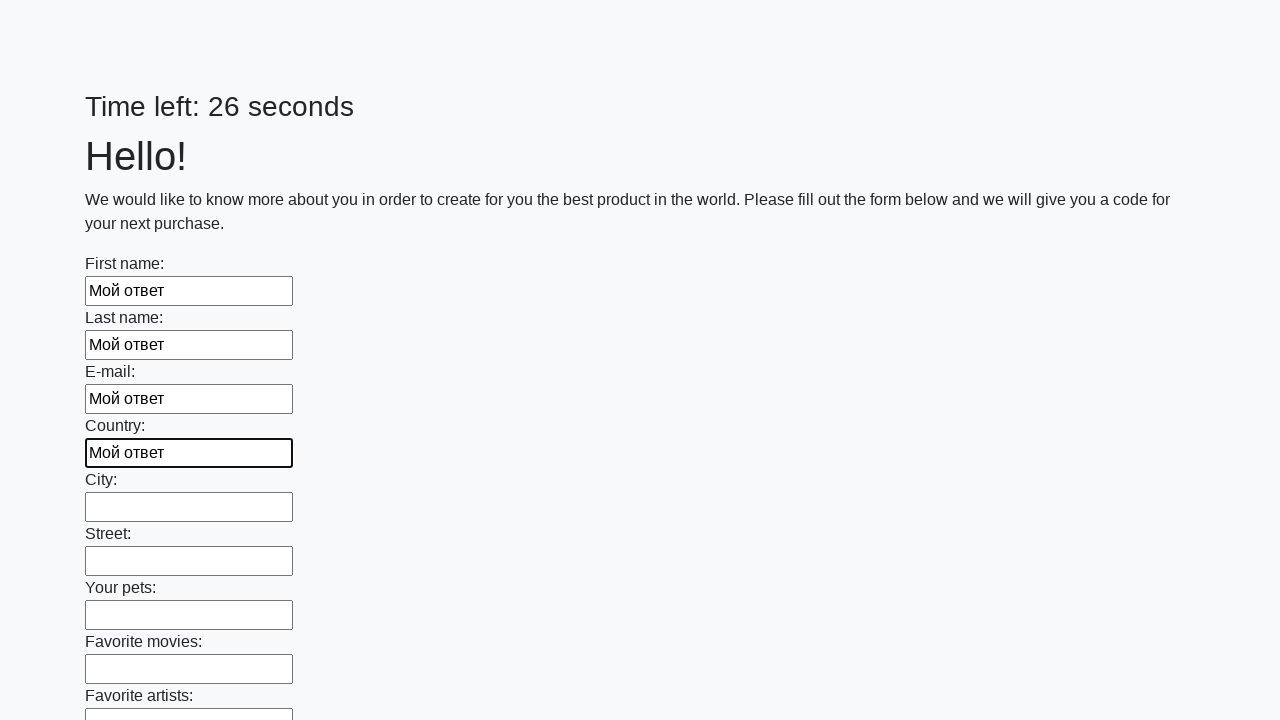

Filled input field with 'Мой ответ' on input >> nth=4
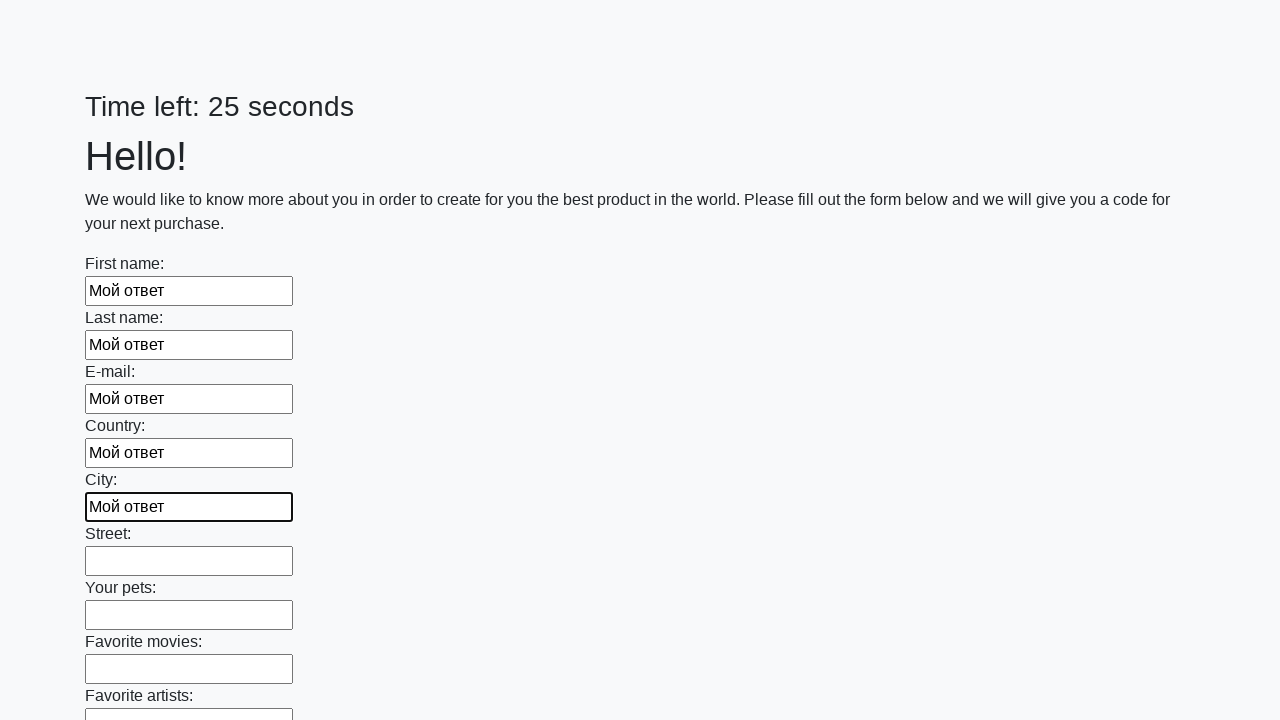

Filled input field with 'Мой ответ' on input >> nth=5
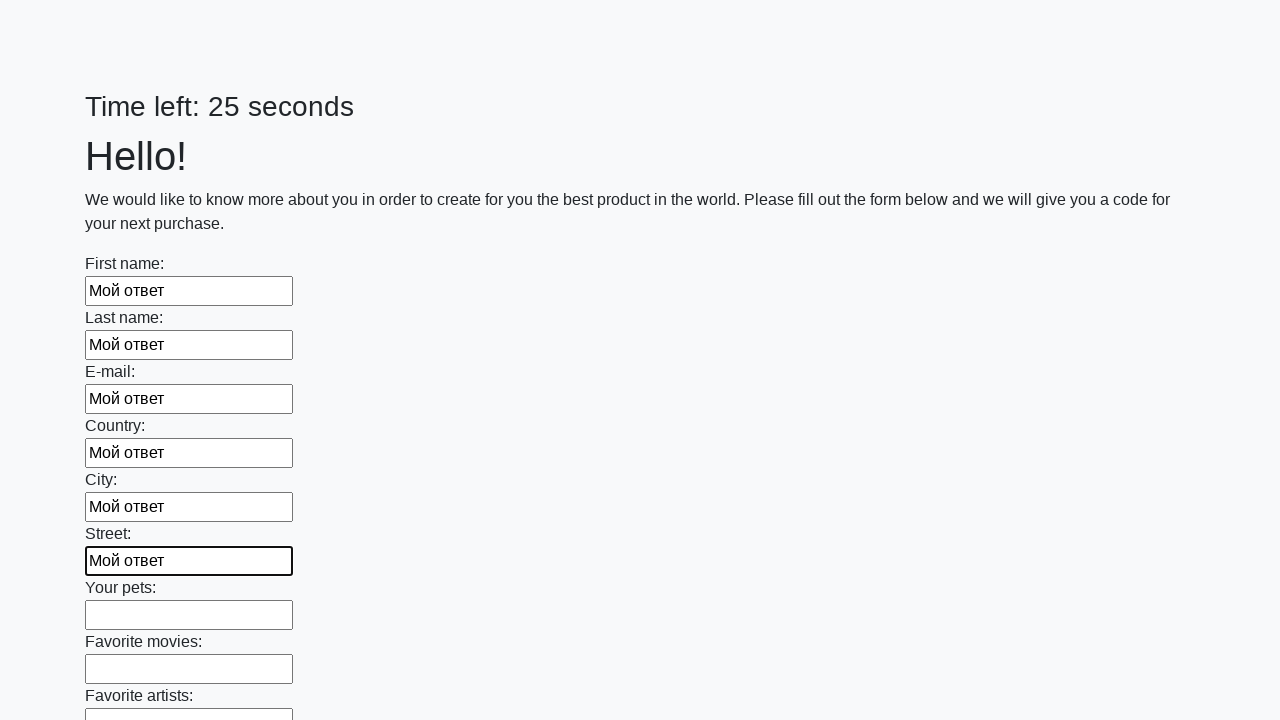

Filled input field with 'Мой ответ' on input >> nth=6
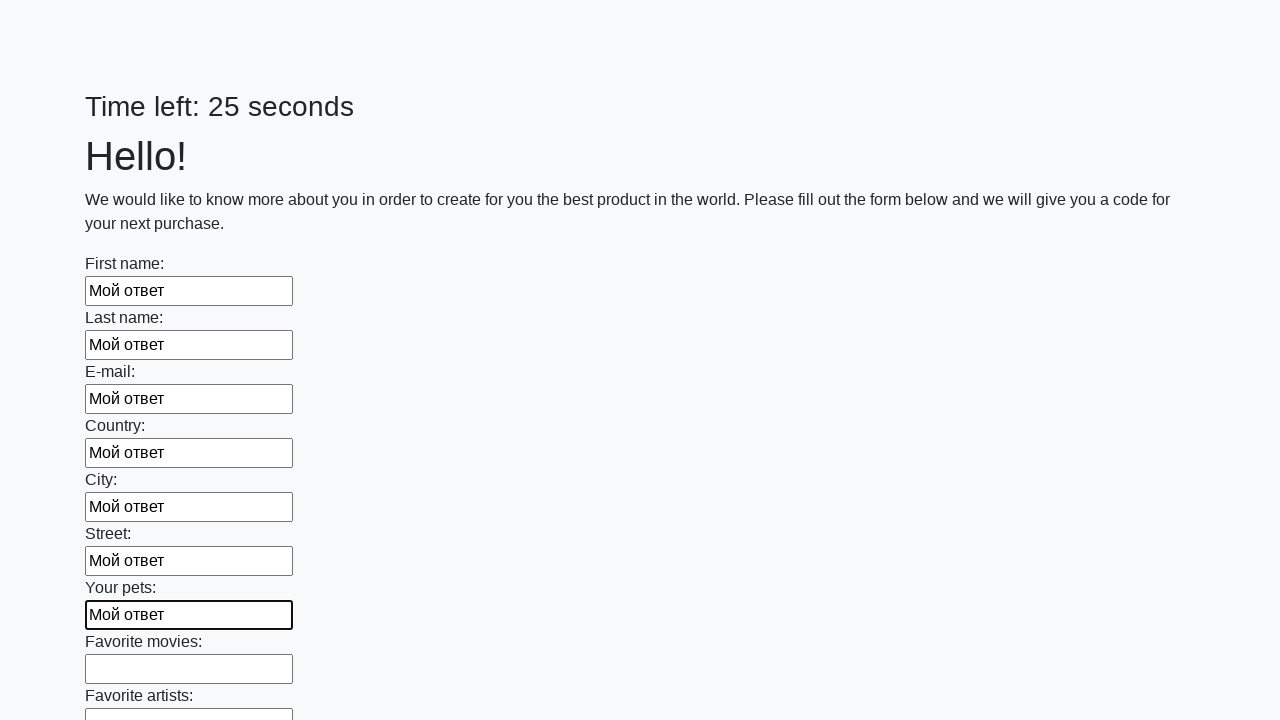

Filled input field with 'Мой ответ' on input >> nth=7
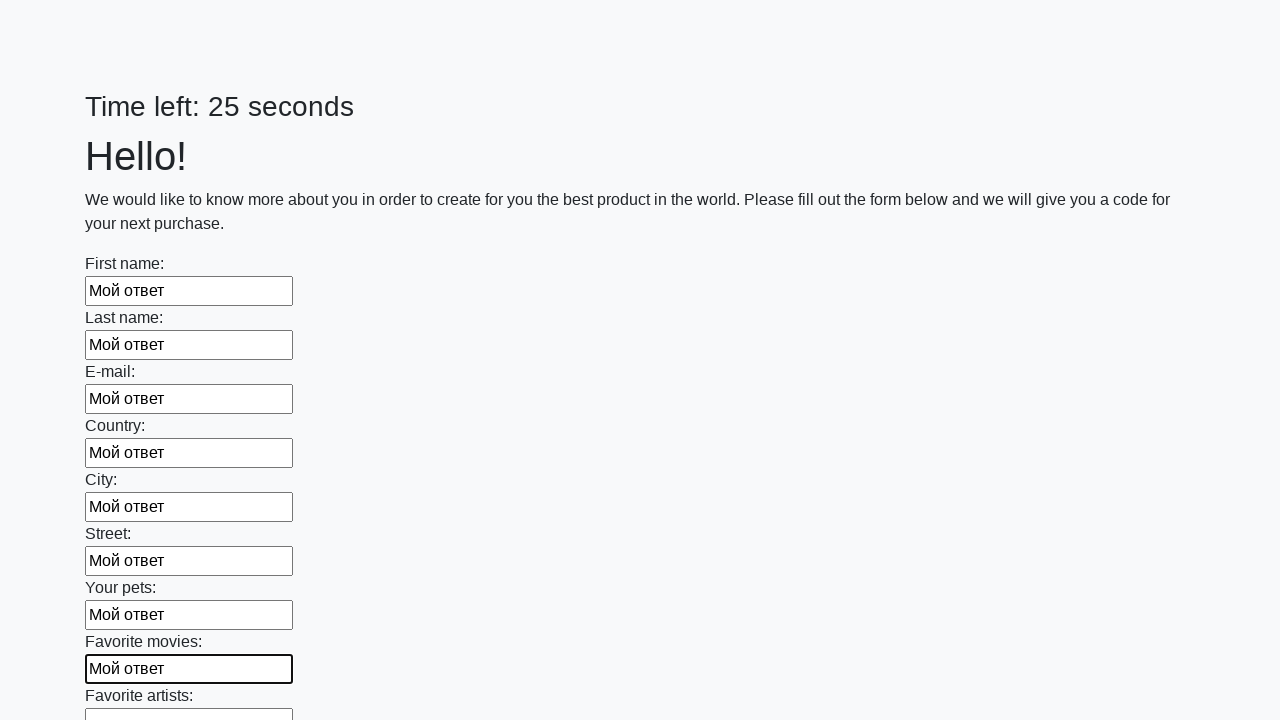

Filled input field with 'Мой ответ' on input >> nth=8
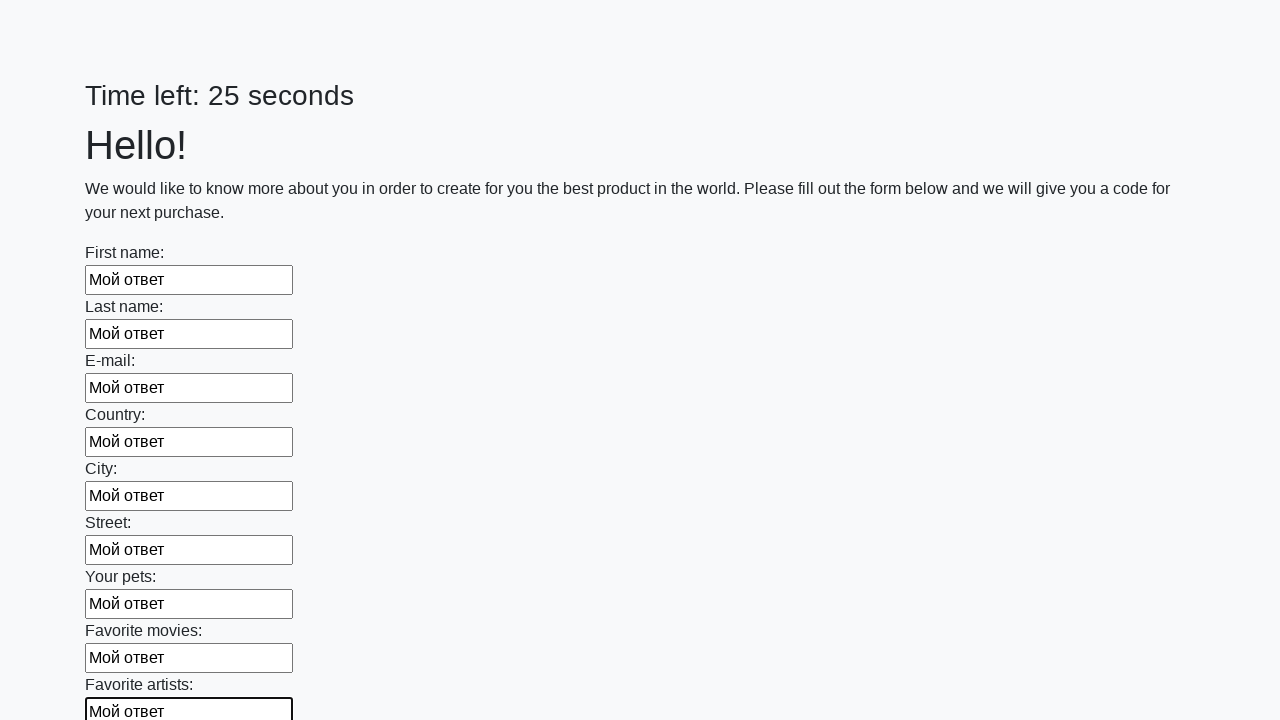

Filled input field with 'Мой ответ' on input >> nth=9
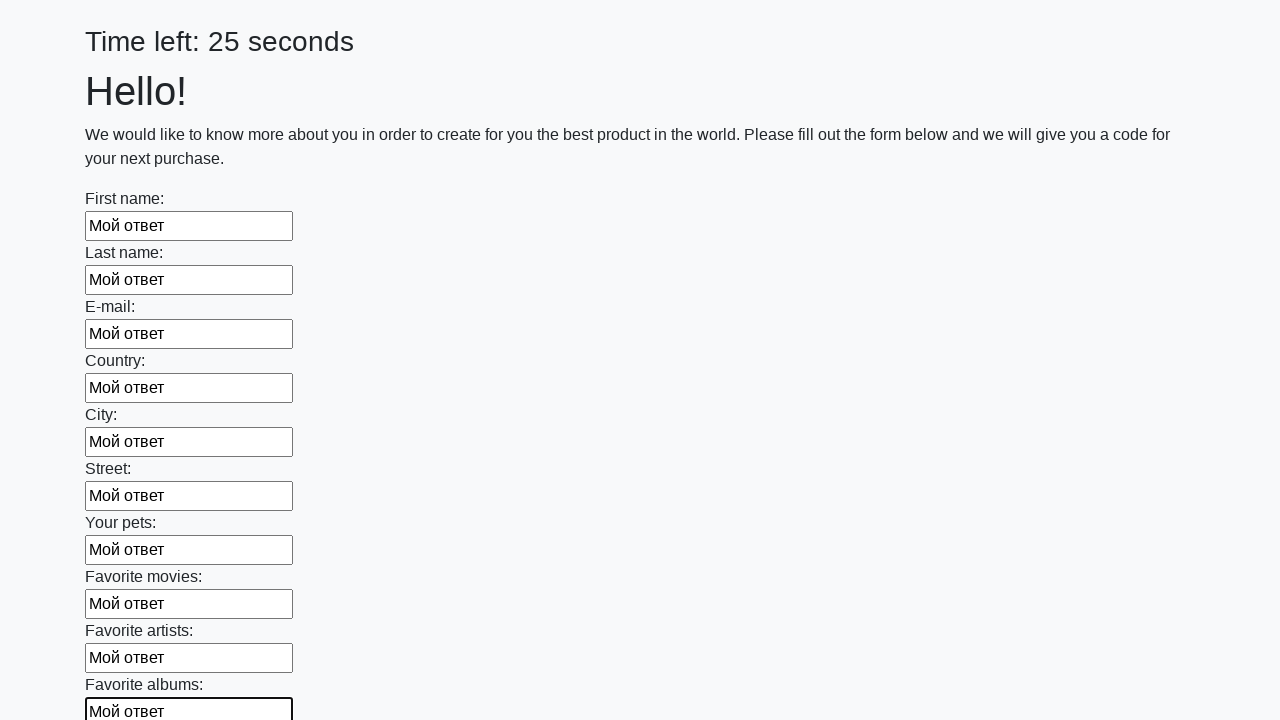

Filled input field with 'Мой ответ' on input >> nth=10
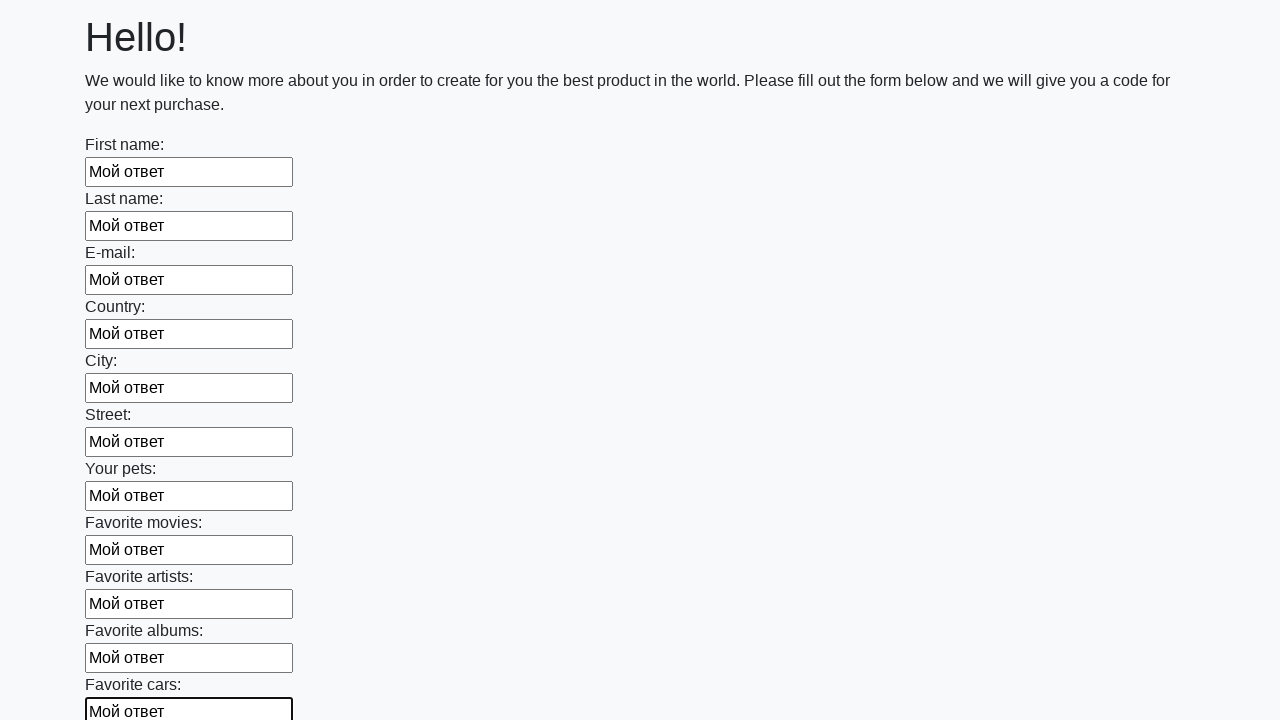

Filled input field with 'Мой ответ' on input >> nth=11
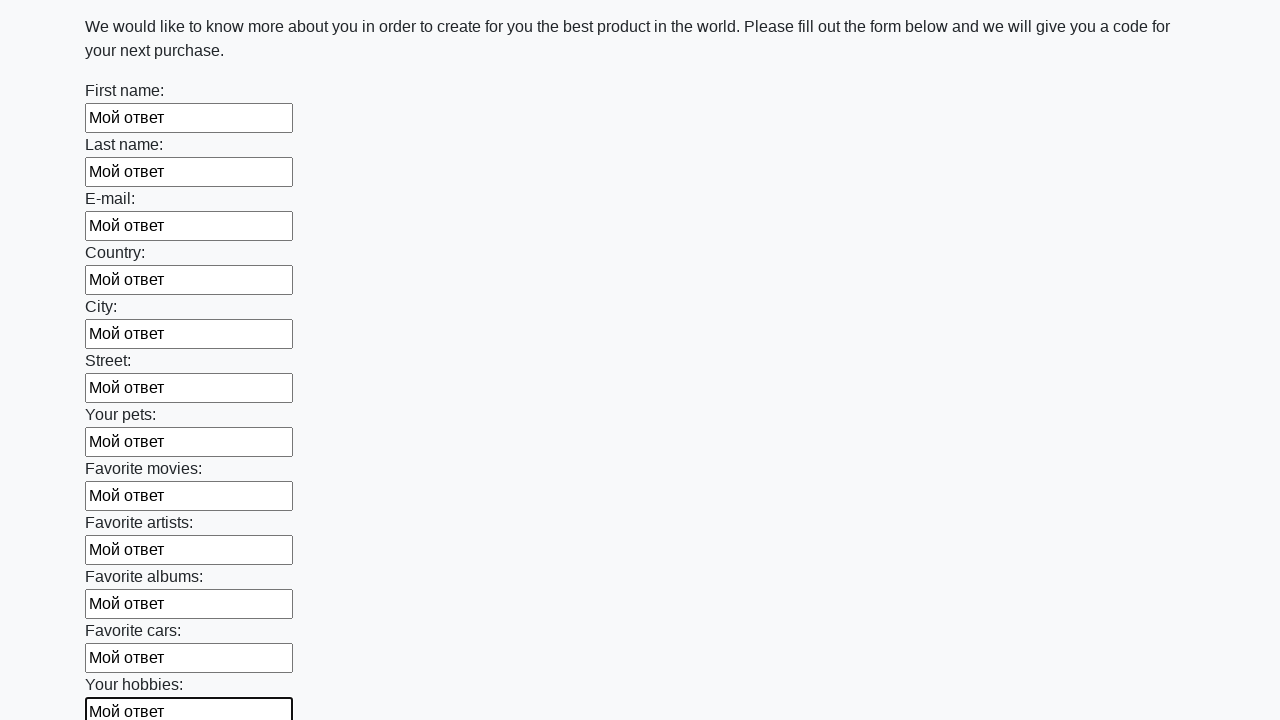

Filled input field with 'Мой ответ' on input >> nth=12
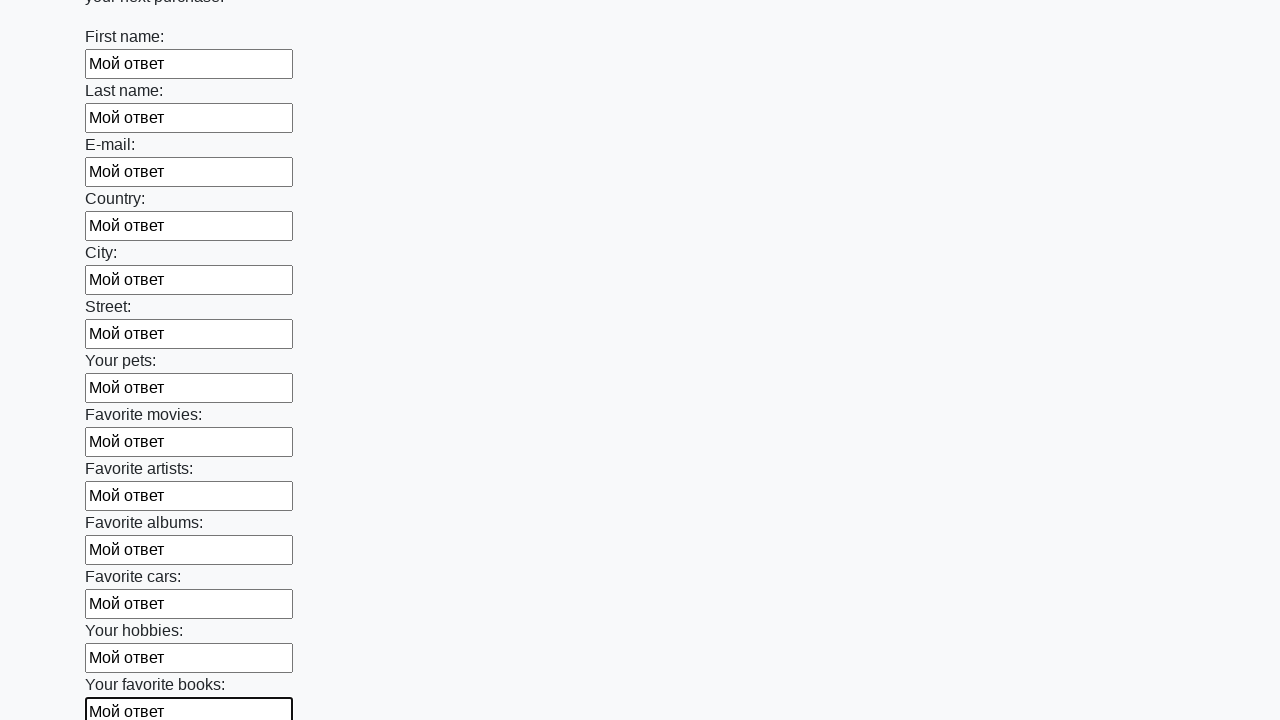

Filled input field with 'Мой ответ' on input >> nth=13
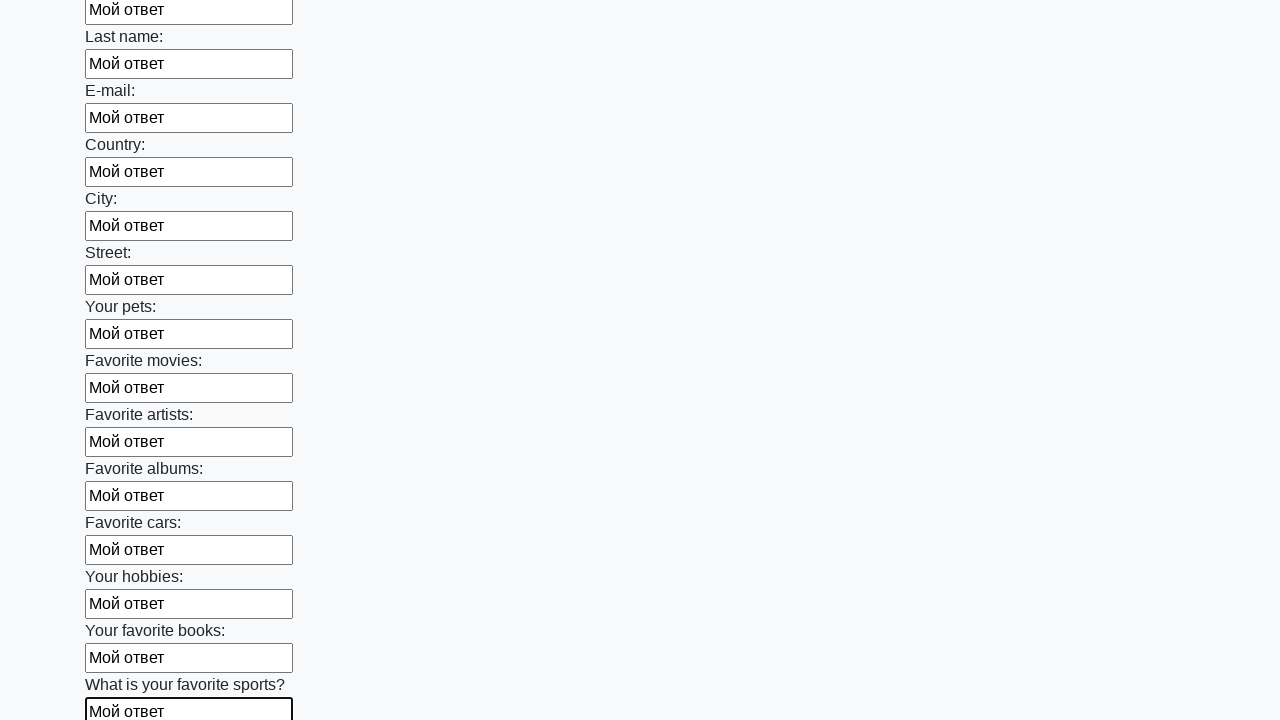

Filled input field with 'Мой ответ' on input >> nth=14
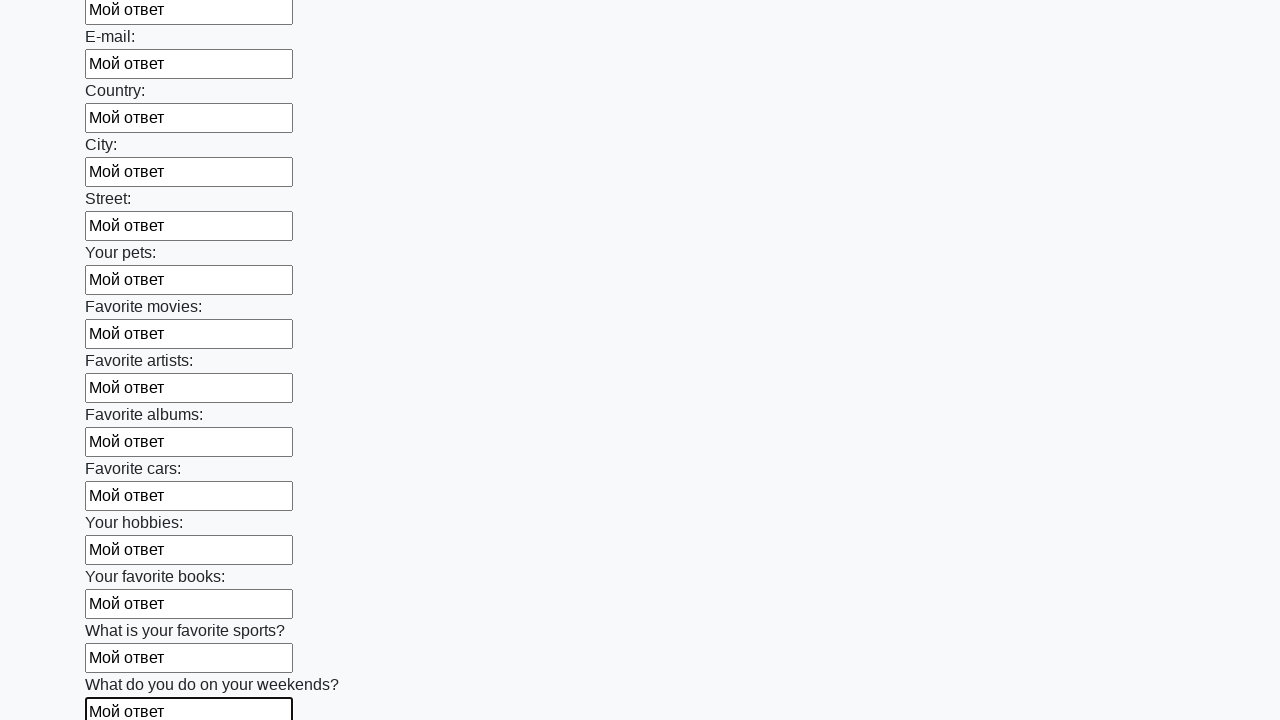

Filled input field with 'Мой ответ' on input >> nth=15
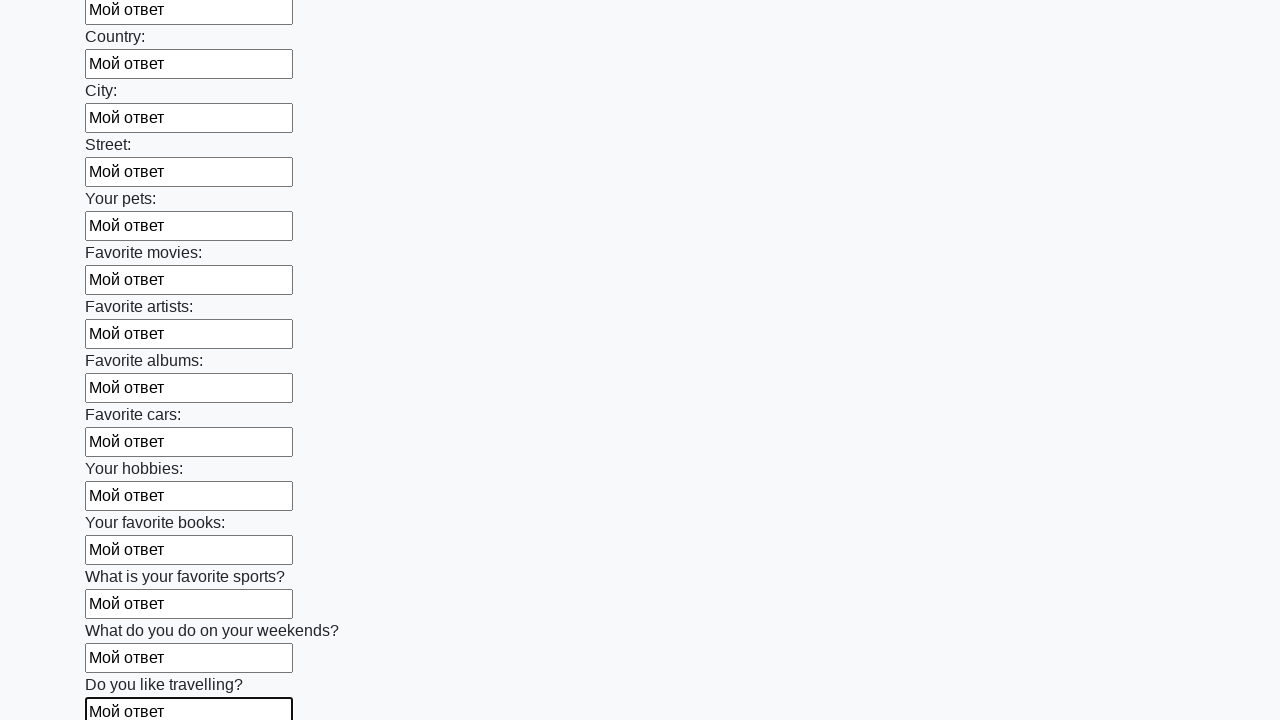

Filled input field with 'Мой ответ' on input >> nth=16
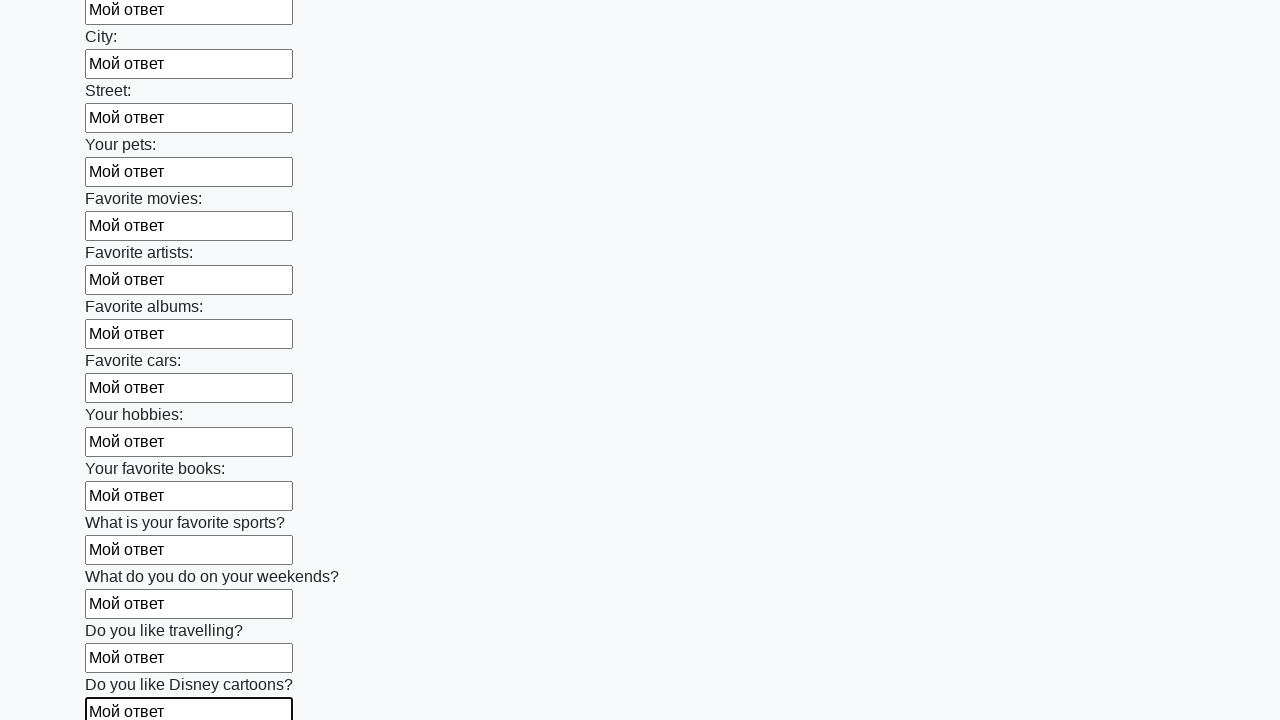

Filled input field with 'Мой ответ' on input >> nth=17
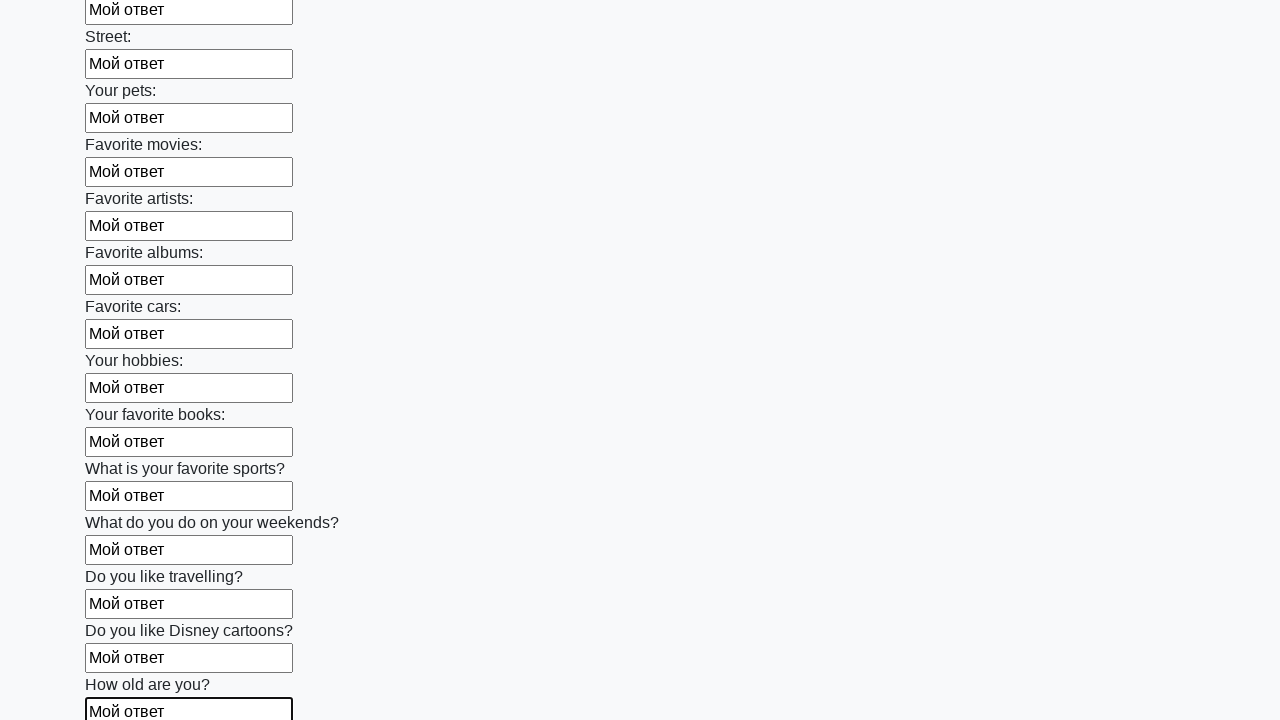

Filled input field with 'Мой ответ' on input >> nth=18
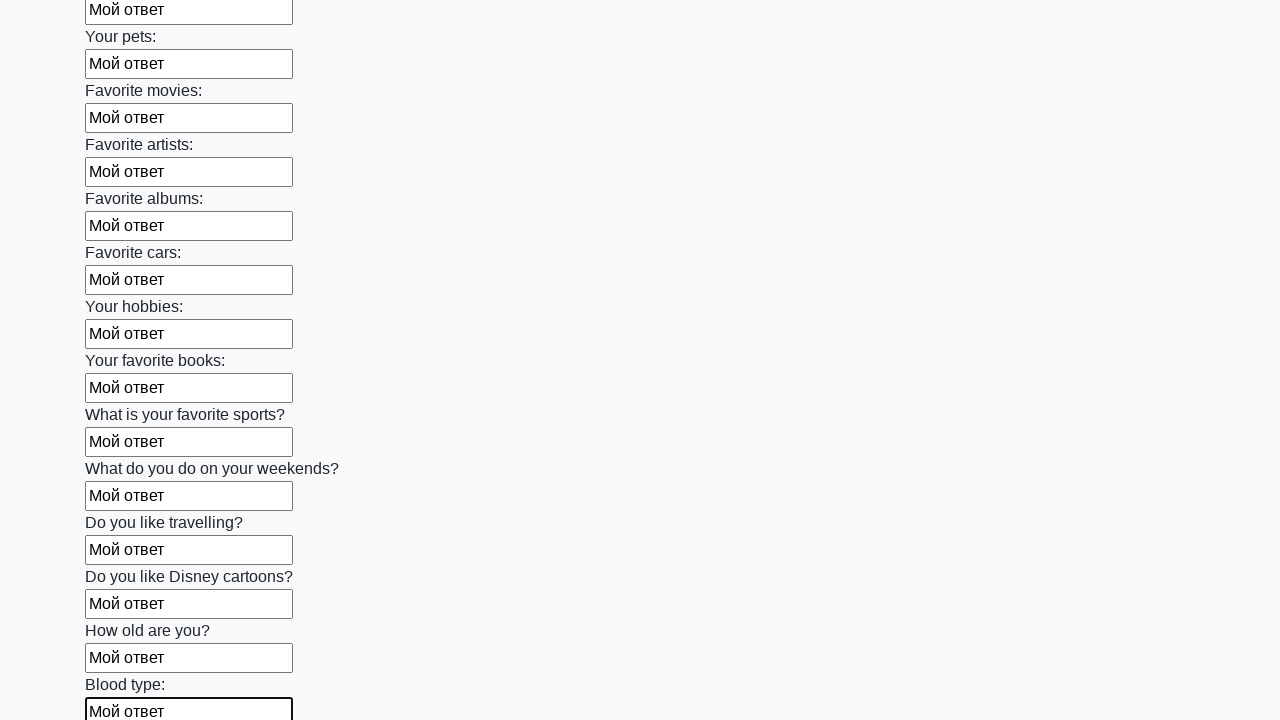

Filled input field with 'Мой ответ' on input >> nth=19
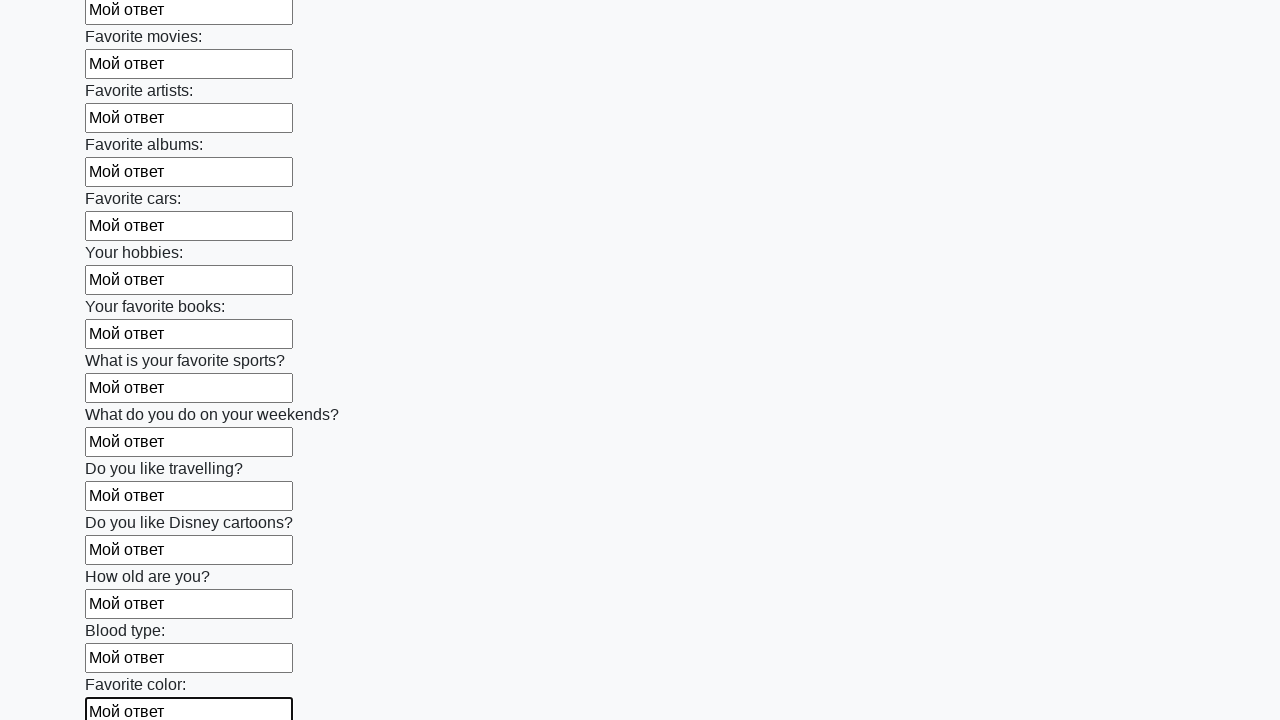

Filled input field with 'Мой ответ' on input >> nth=20
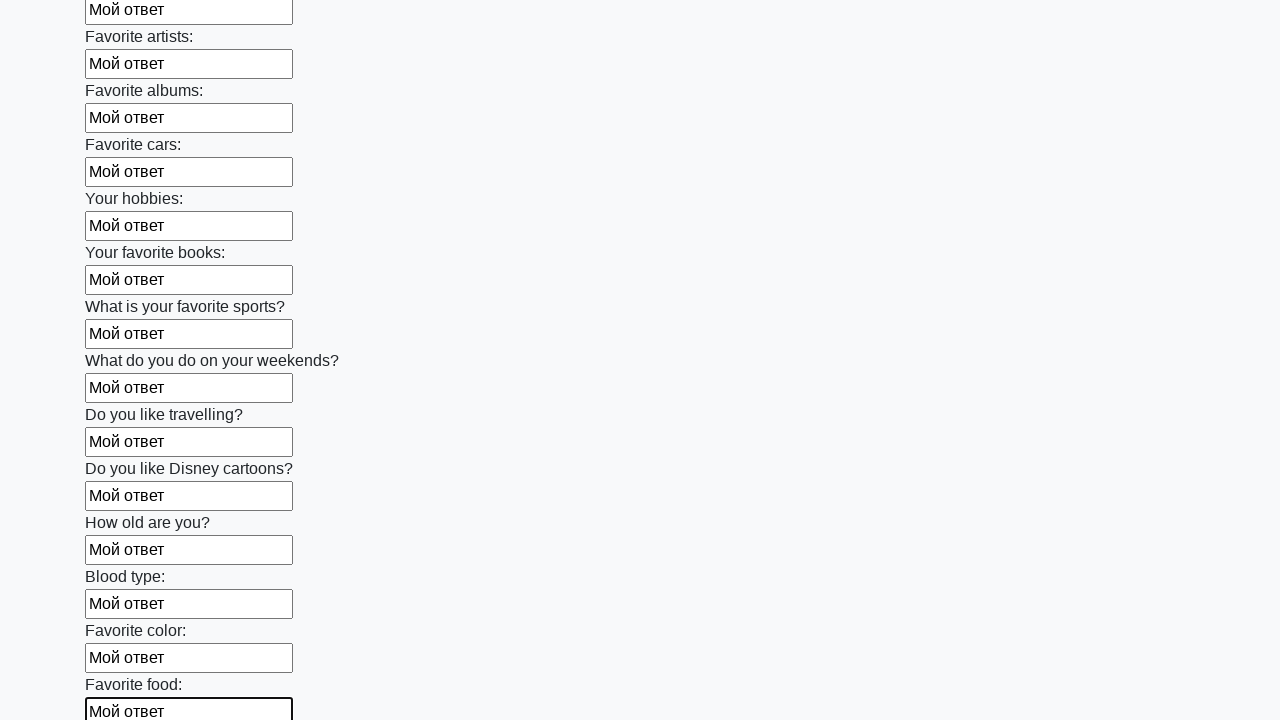

Filled input field with 'Мой ответ' on input >> nth=21
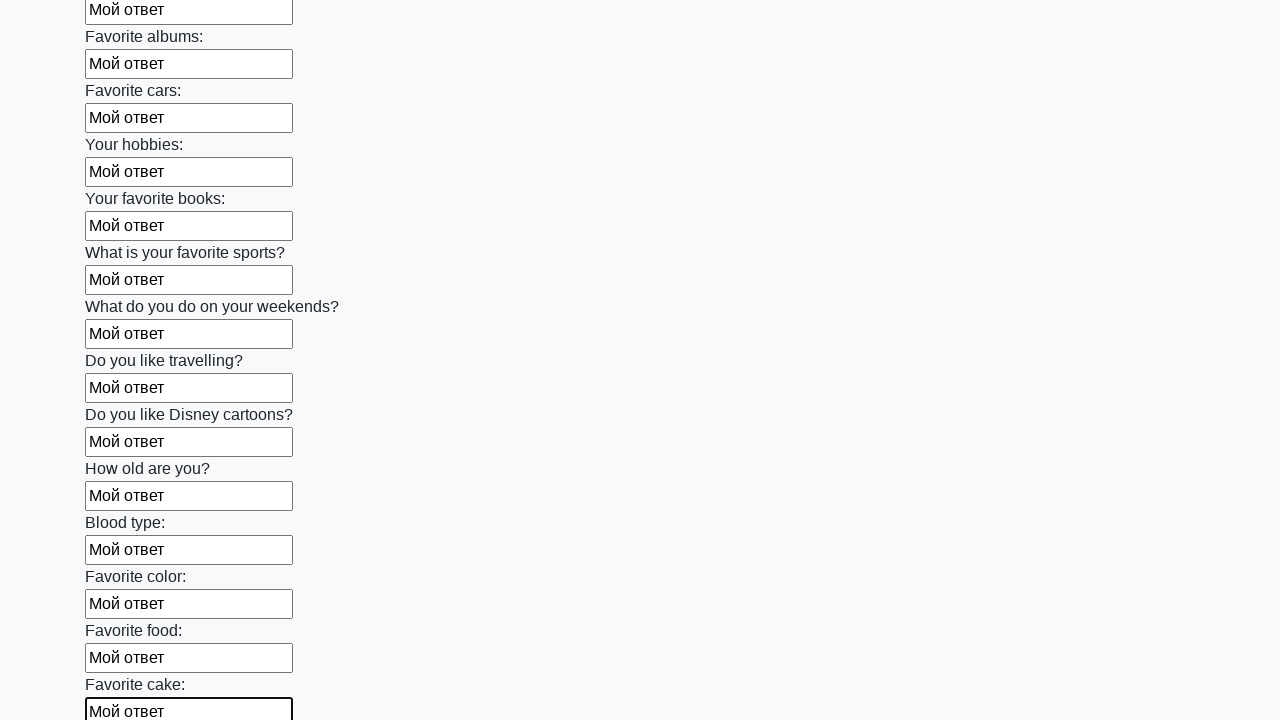

Filled input field with 'Мой ответ' on input >> nth=22
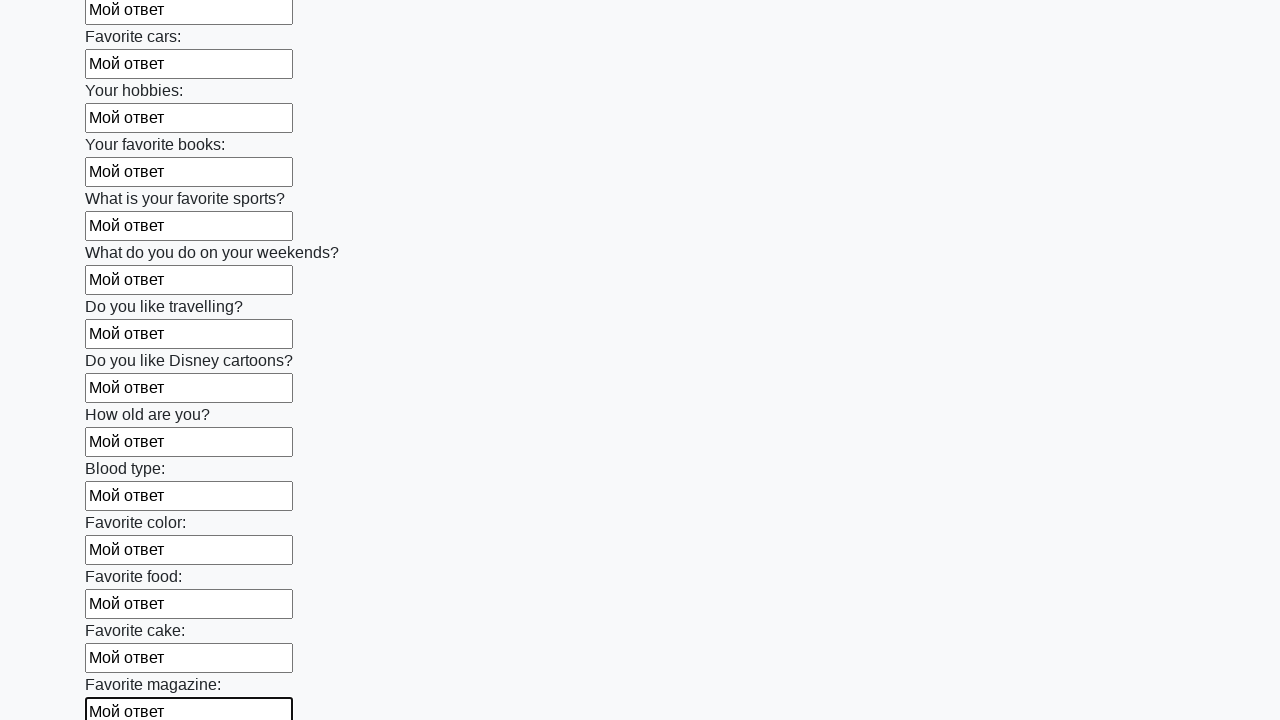

Filled input field with 'Мой ответ' on input >> nth=23
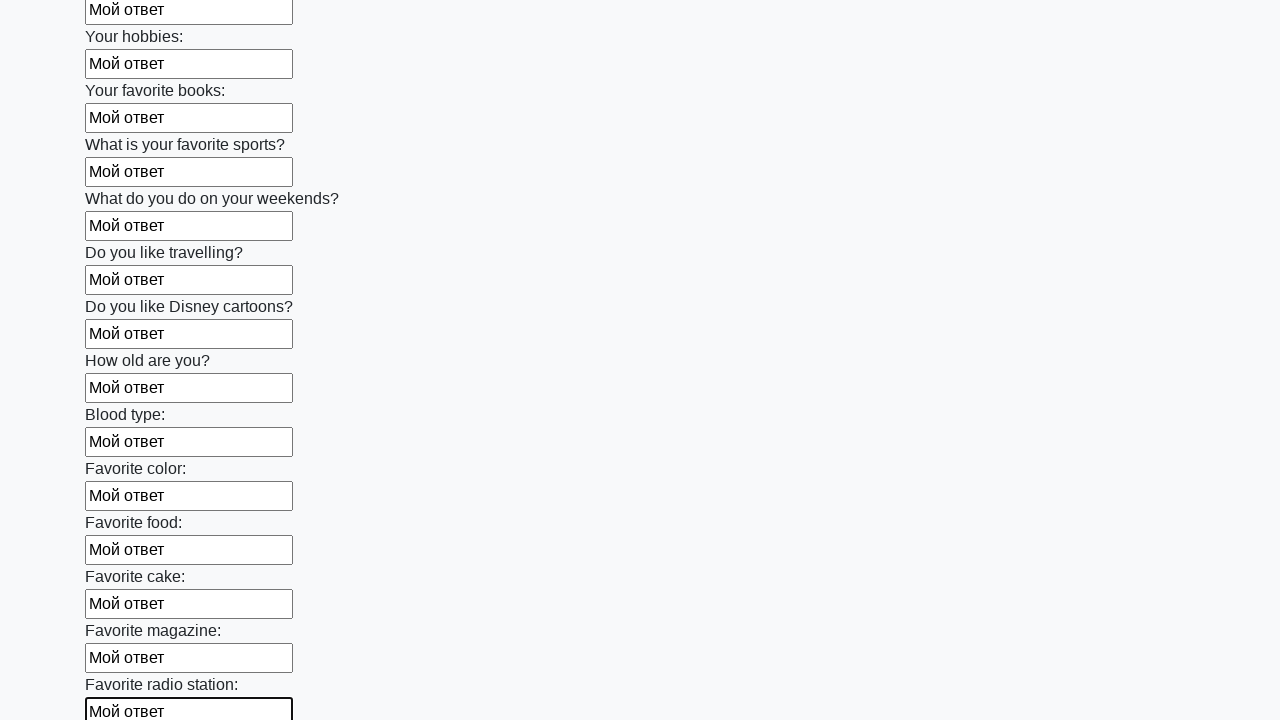

Filled input field with 'Мой ответ' on input >> nth=24
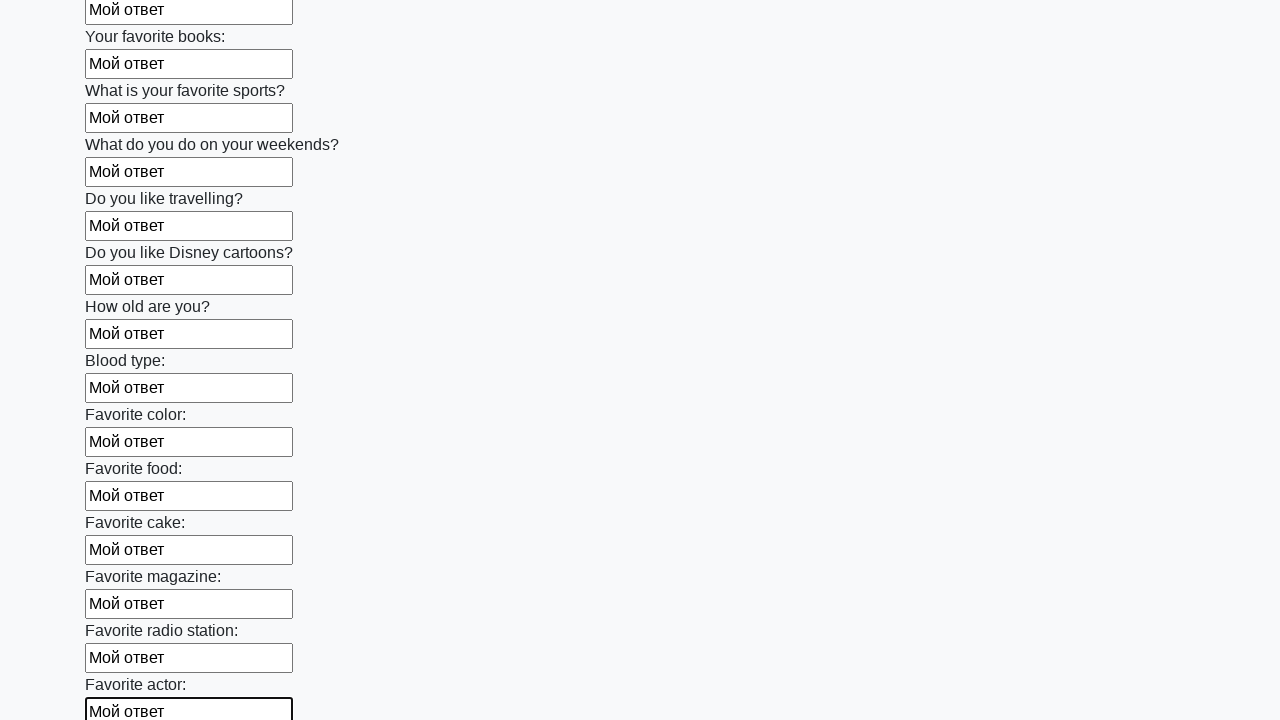

Filled input field with 'Мой ответ' on input >> nth=25
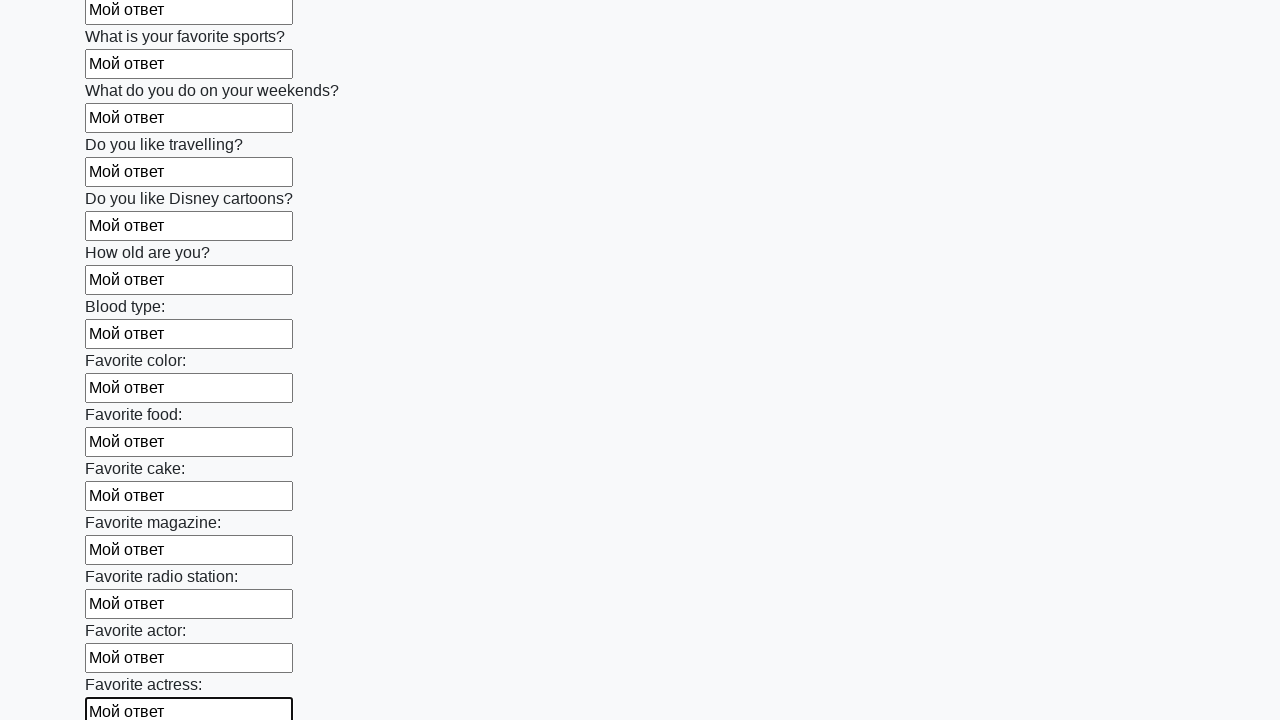

Filled input field with 'Мой ответ' on input >> nth=26
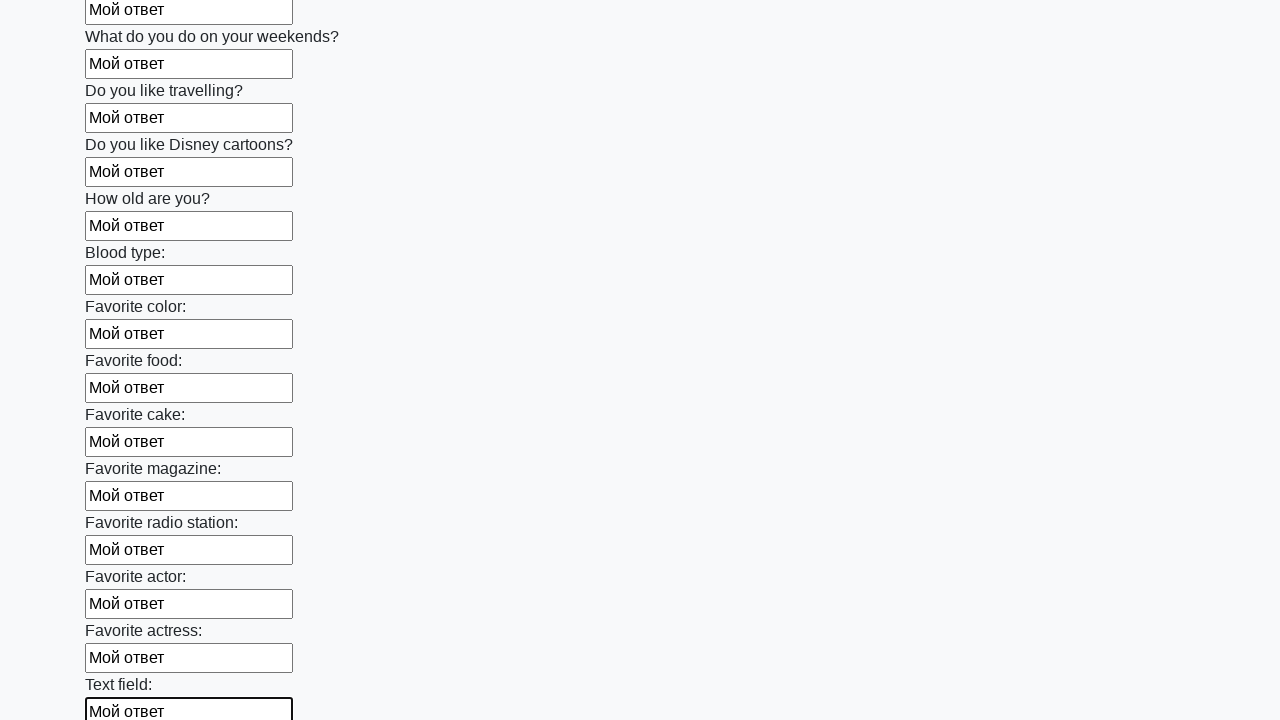

Filled input field with 'Мой ответ' on input >> nth=27
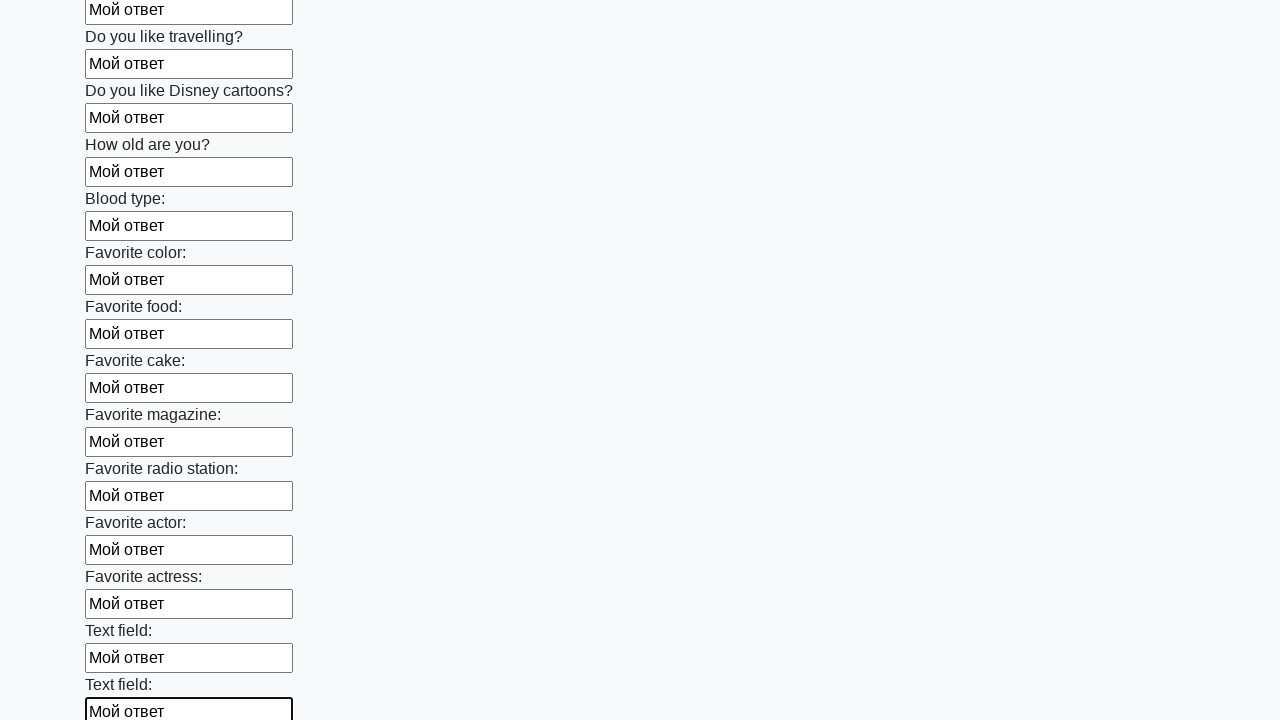

Filled input field with 'Мой ответ' on input >> nth=28
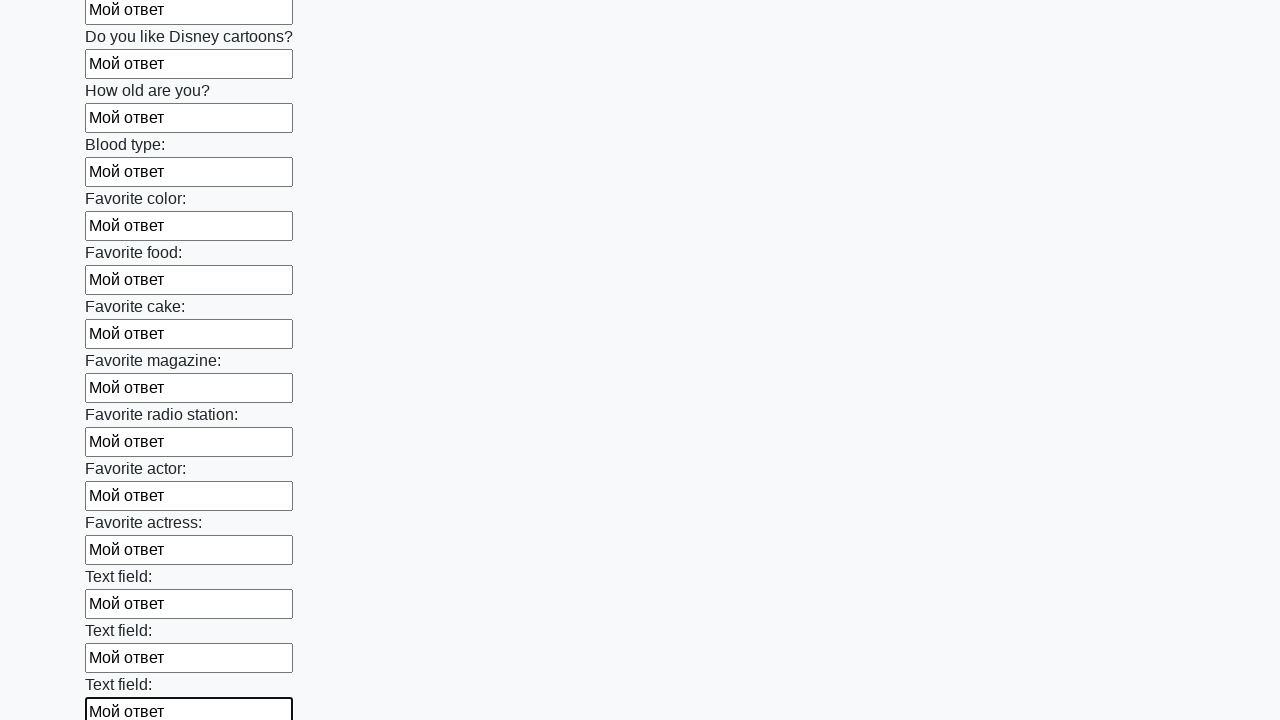

Filled input field with 'Мой ответ' on input >> nth=29
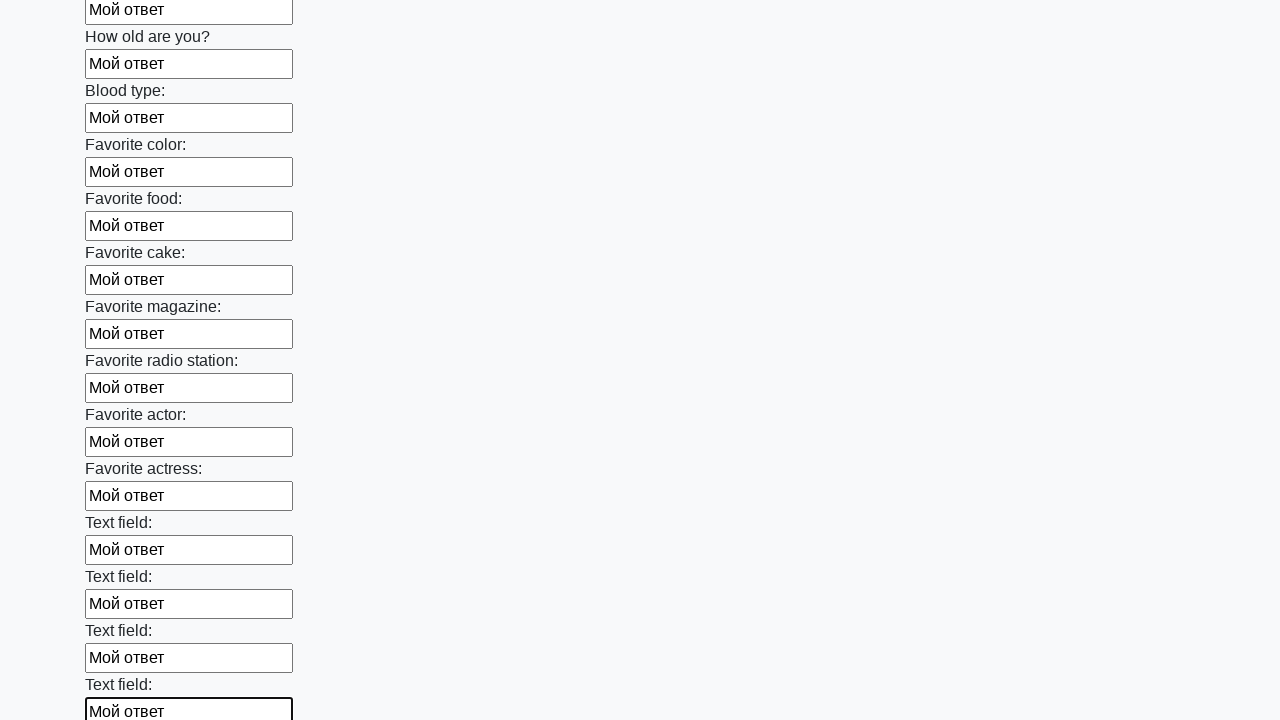

Filled input field with 'Мой ответ' on input >> nth=30
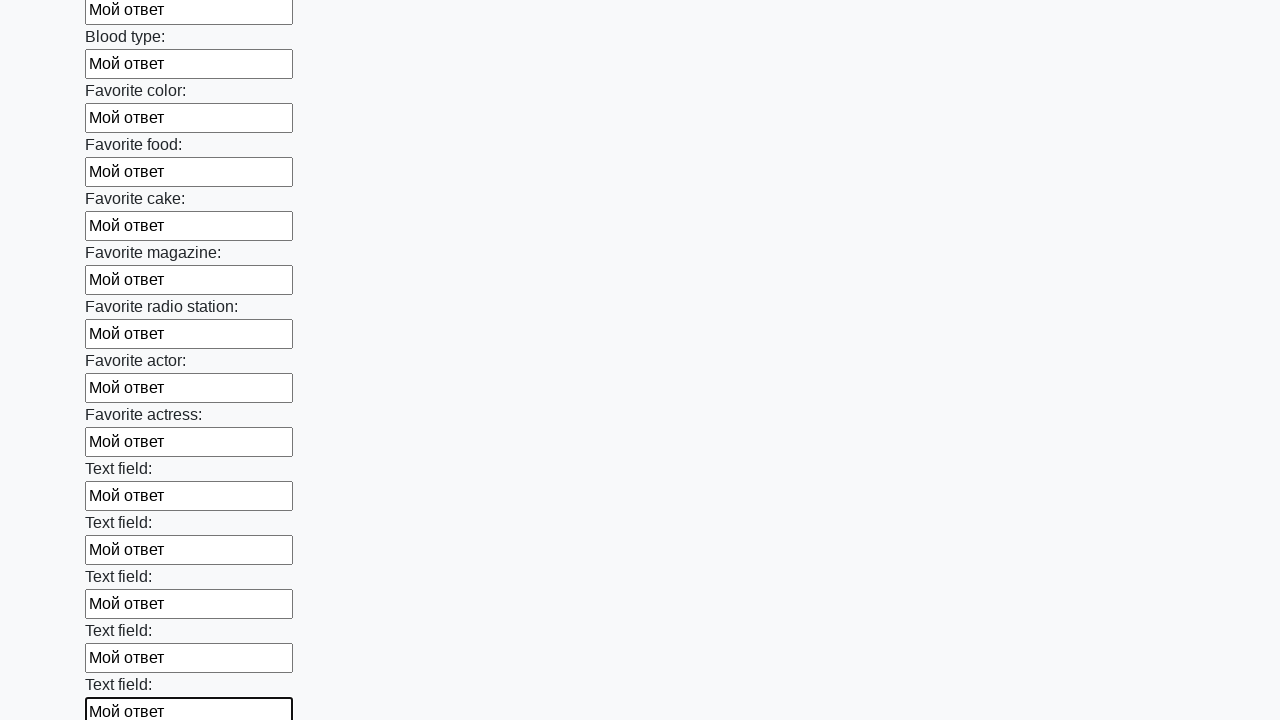

Filled input field with 'Мой ответ' on input >> nth=31
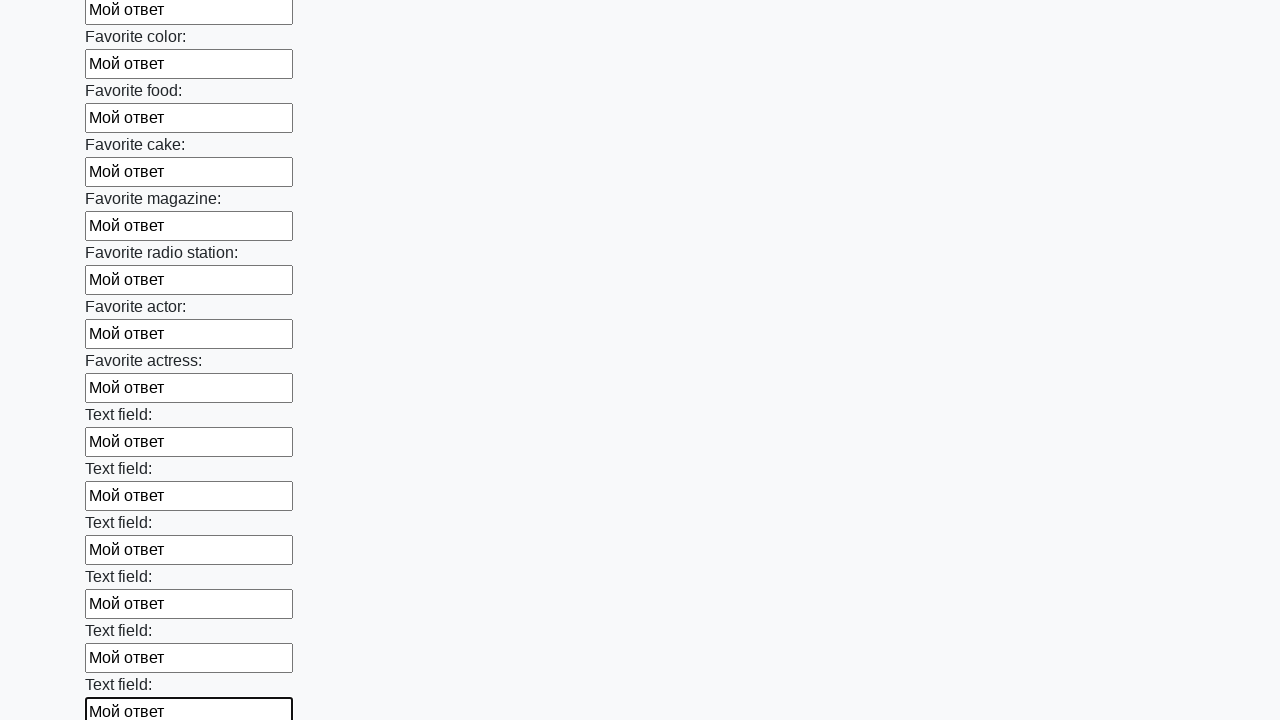

Filled input field with 'Мой ответ' on input >> nth=32
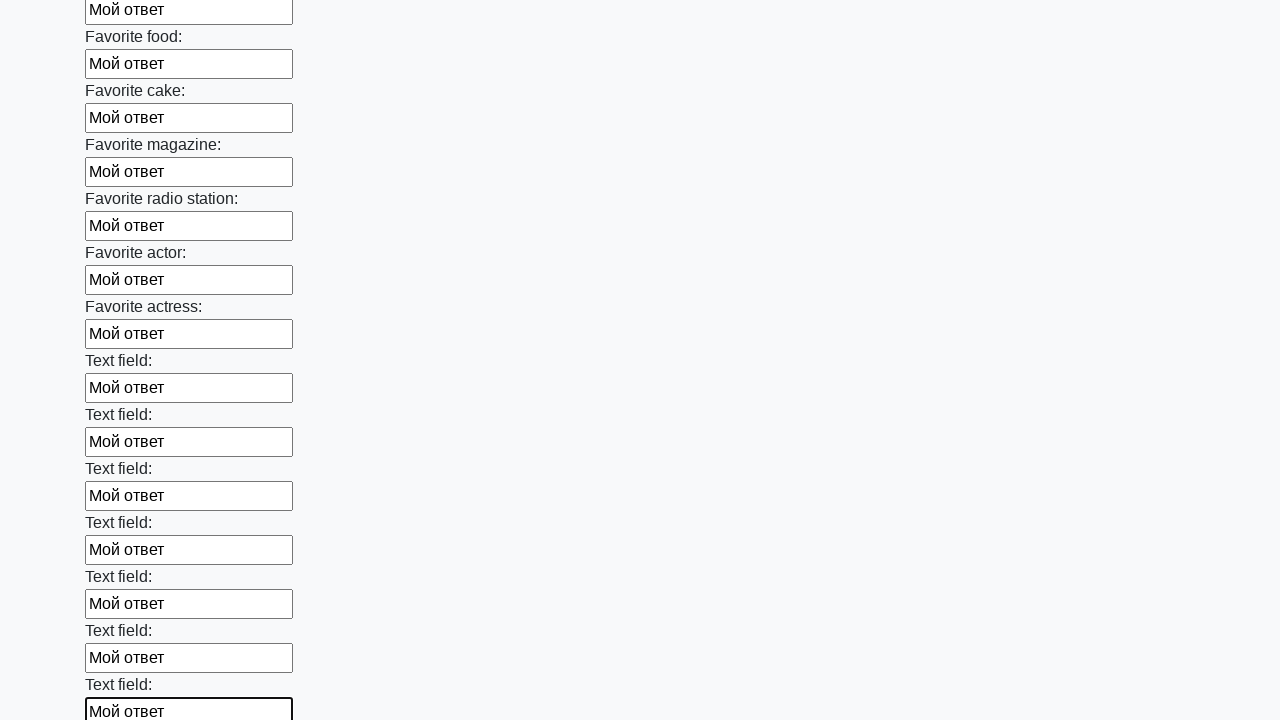

Filled input field with 'Мой ответ' on input >> nth=33
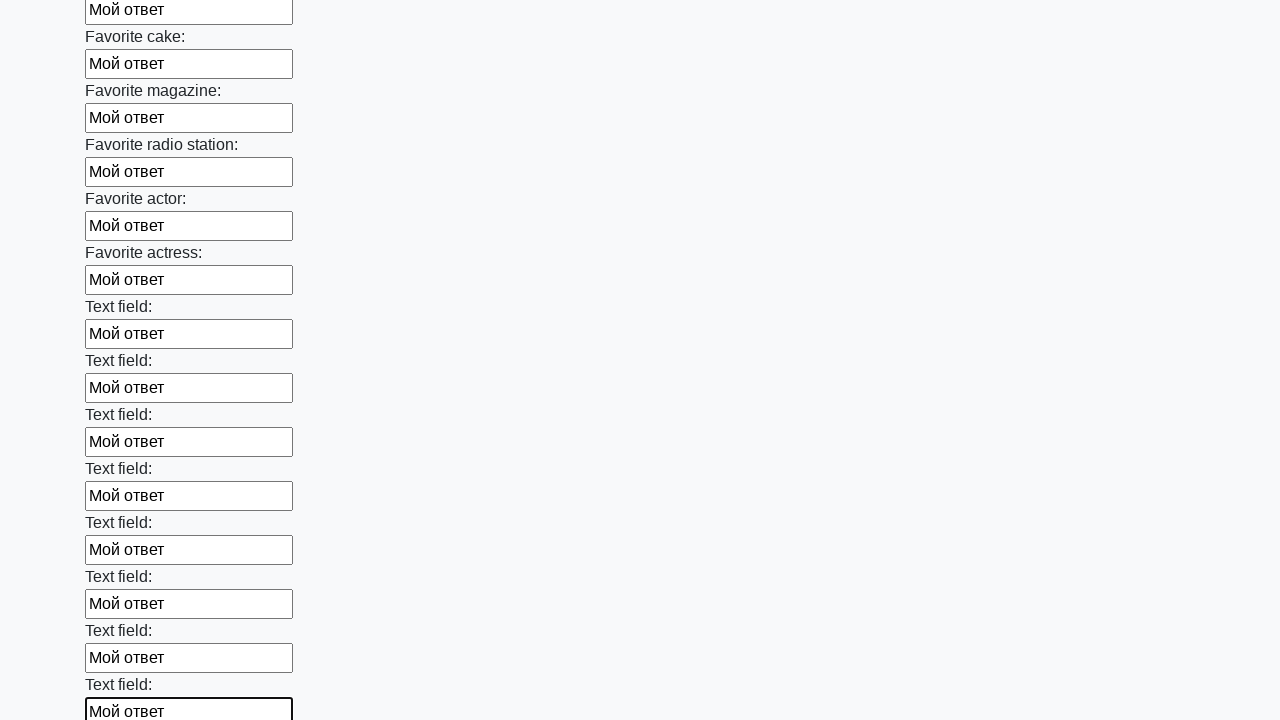

Filled input field with 'Мой ответ' on input >> nth=34
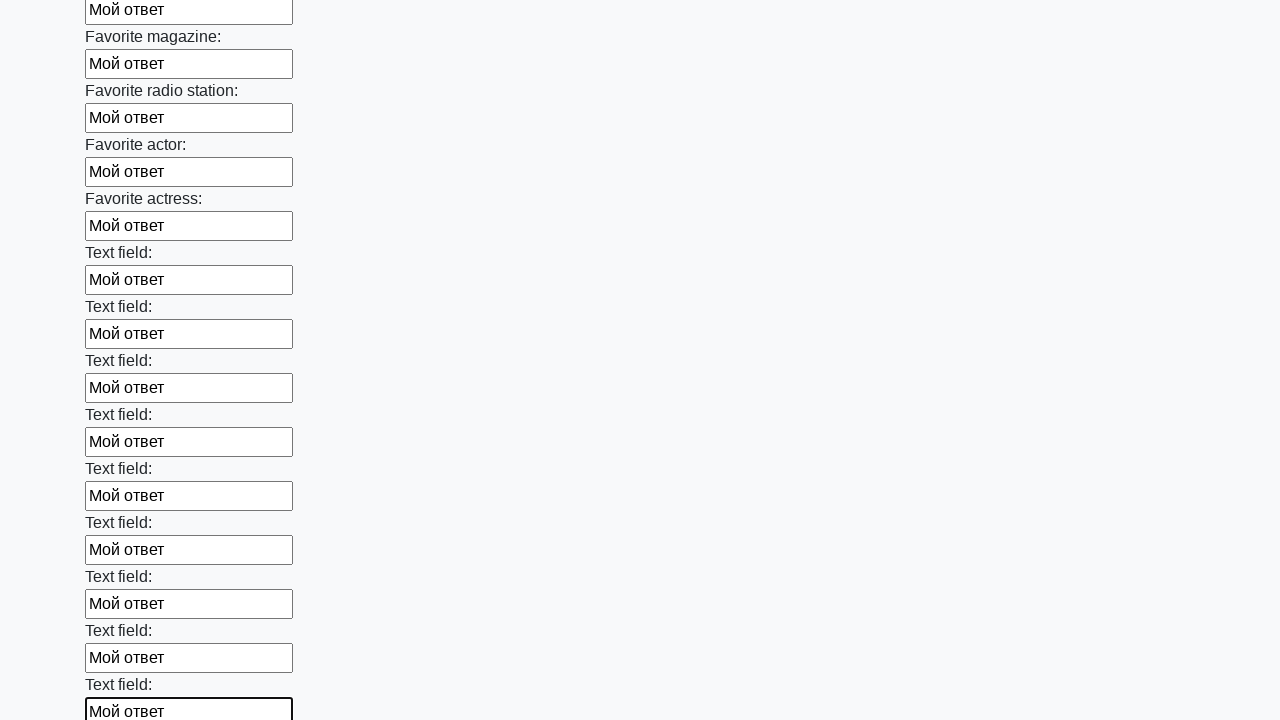

Filled input field with 'Мой ответ' on input >> nth=35
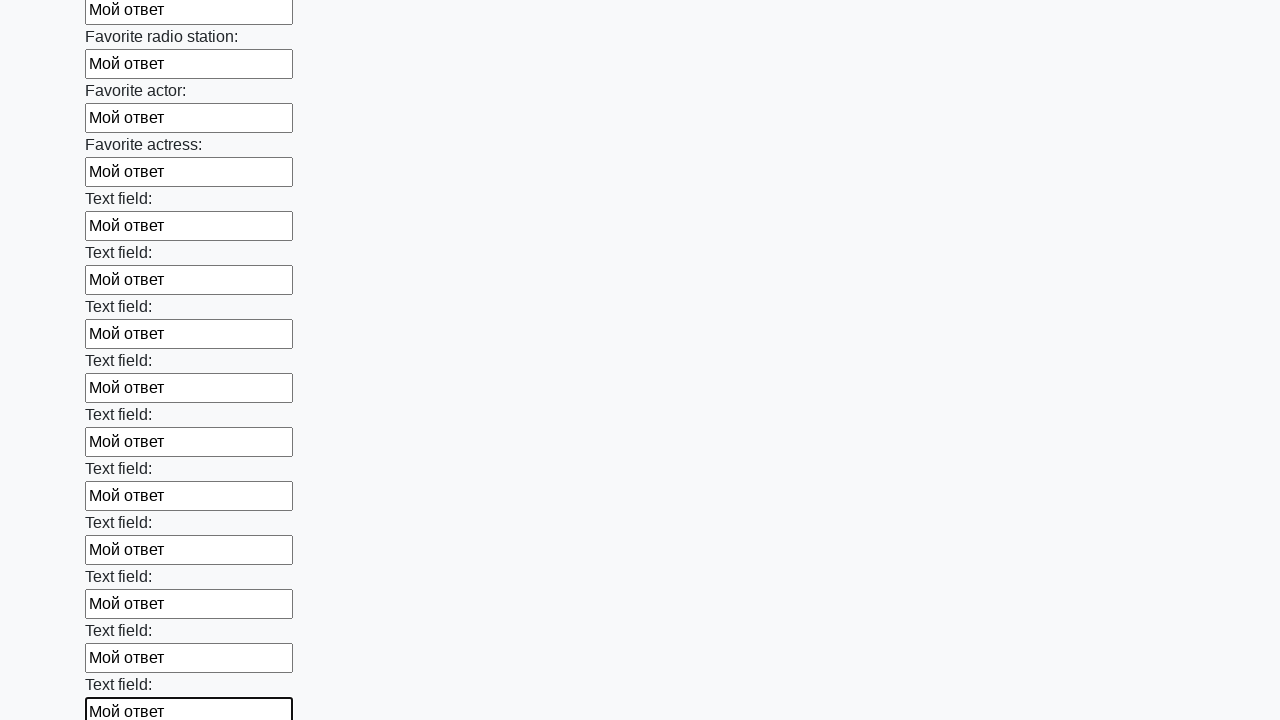

Filled input field with 'Мой ответ' on input >> nth=36
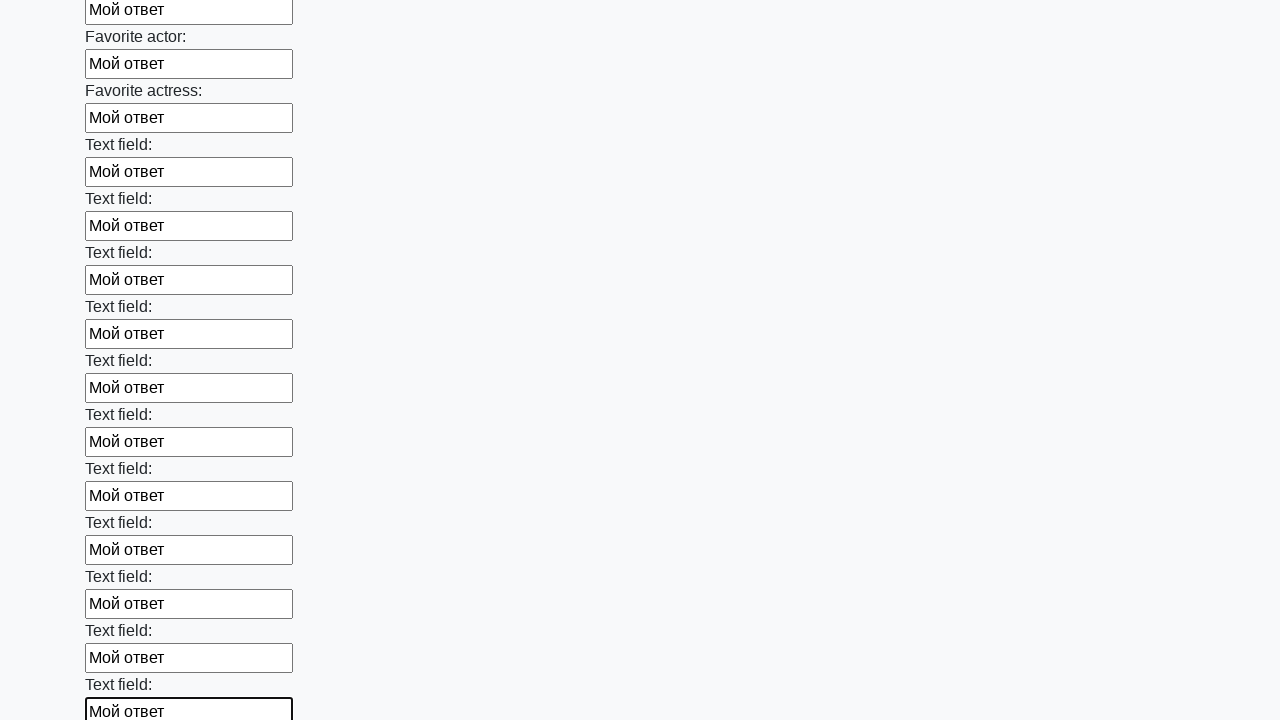

Filled input field with 'Мой ответ' on input >> nth=37
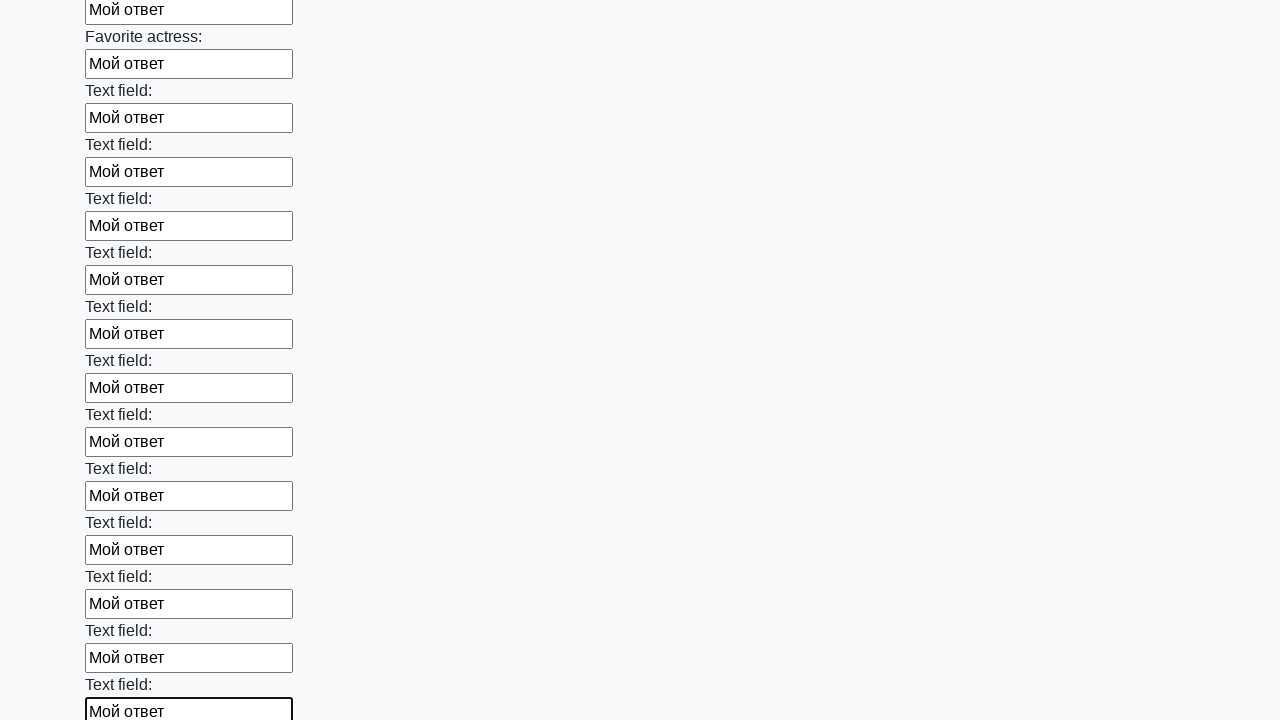

Filled input field with 'Мой ответ' on input >> nth=38
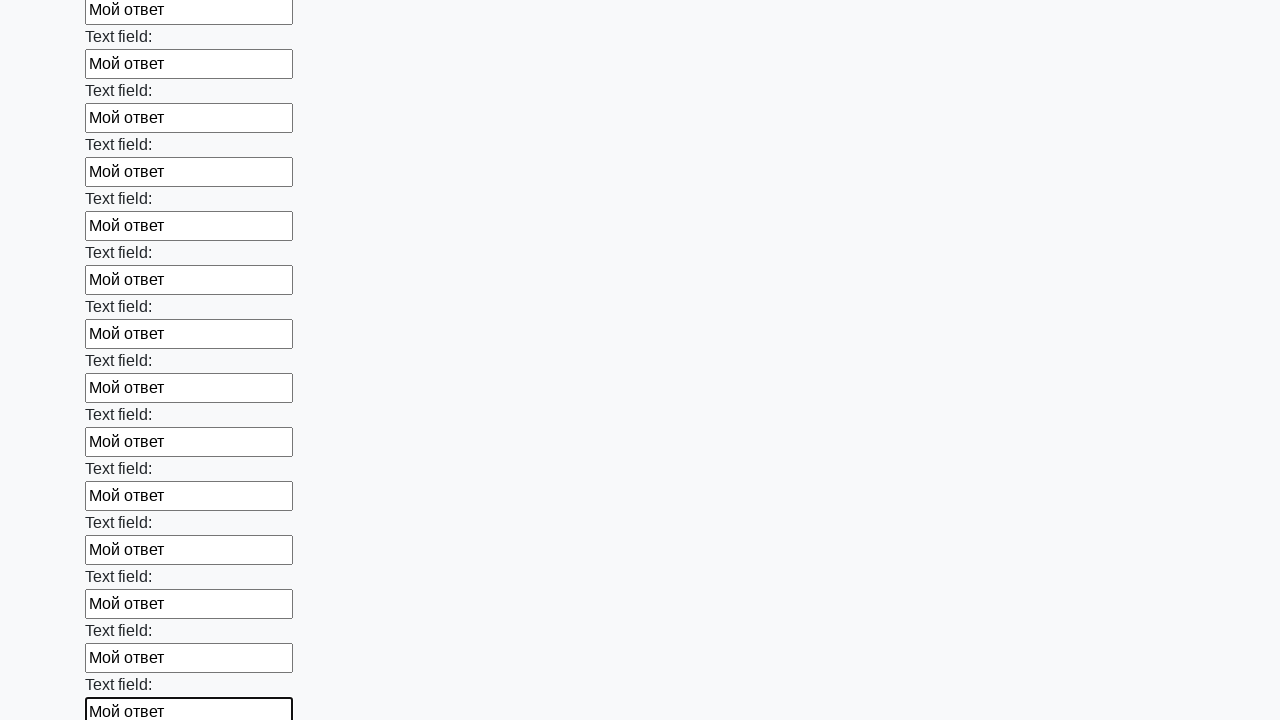

Filled input field with 'Мой ответ' on input >> nth=39
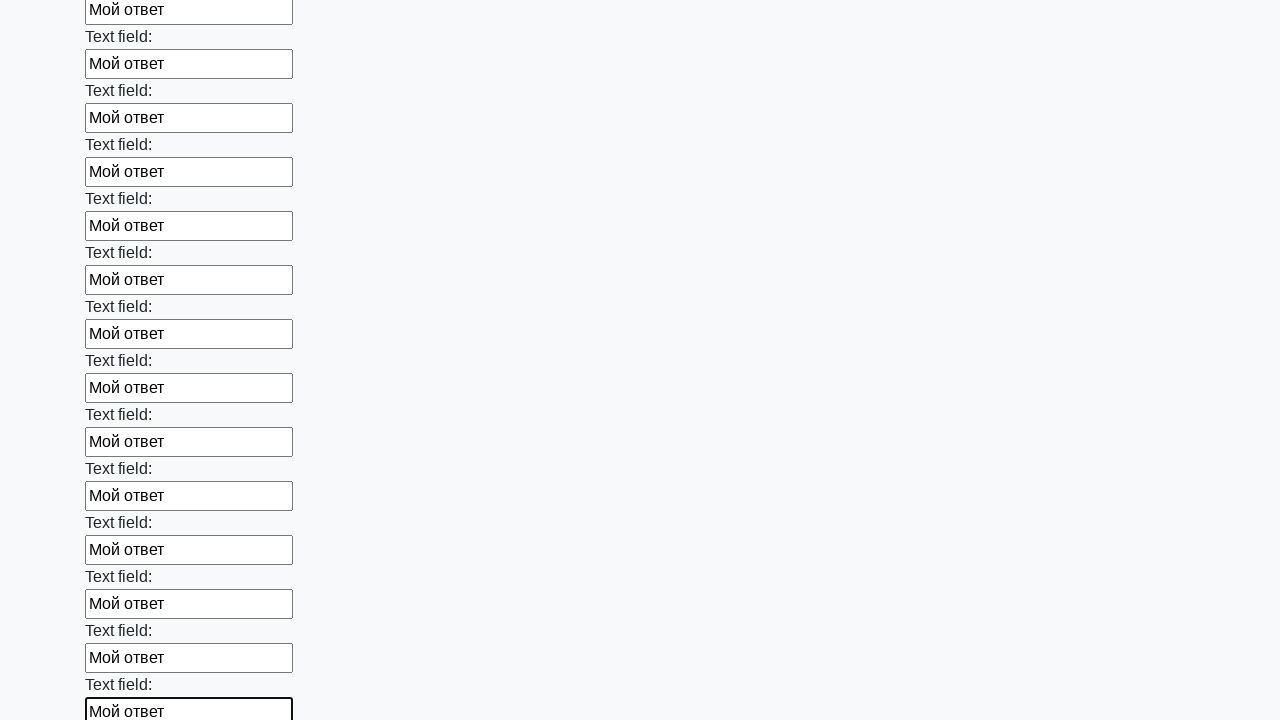

Filled input field with 'Мой ответ' on input >> nth=40
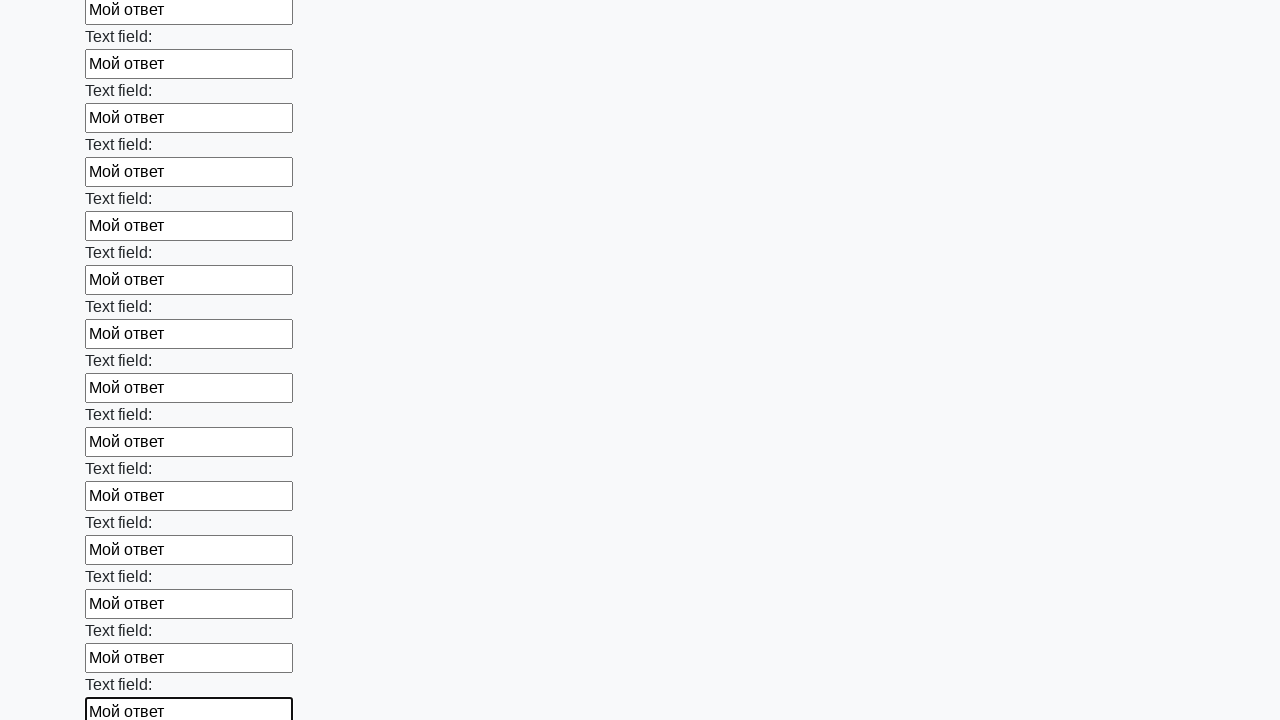

Filled input field with 'Мой ответ' on input >> nth=41
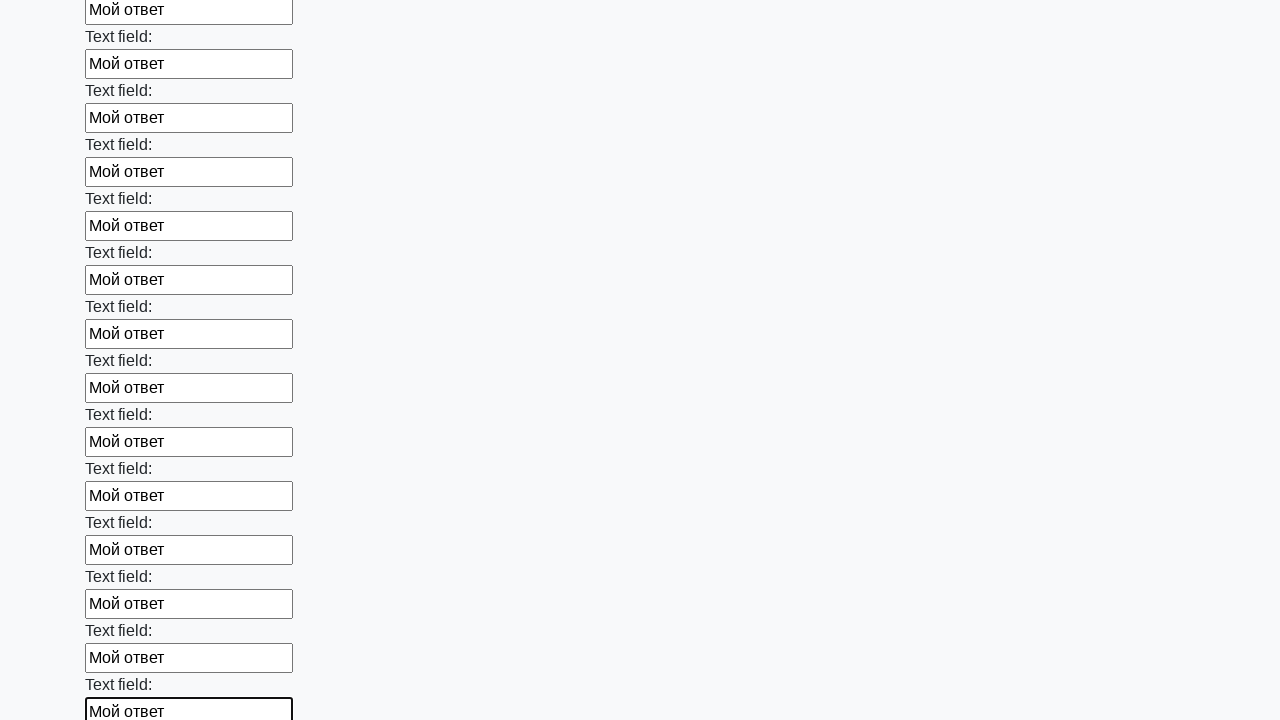

Filled input field with 'Мой ответ' on input >> nth=42
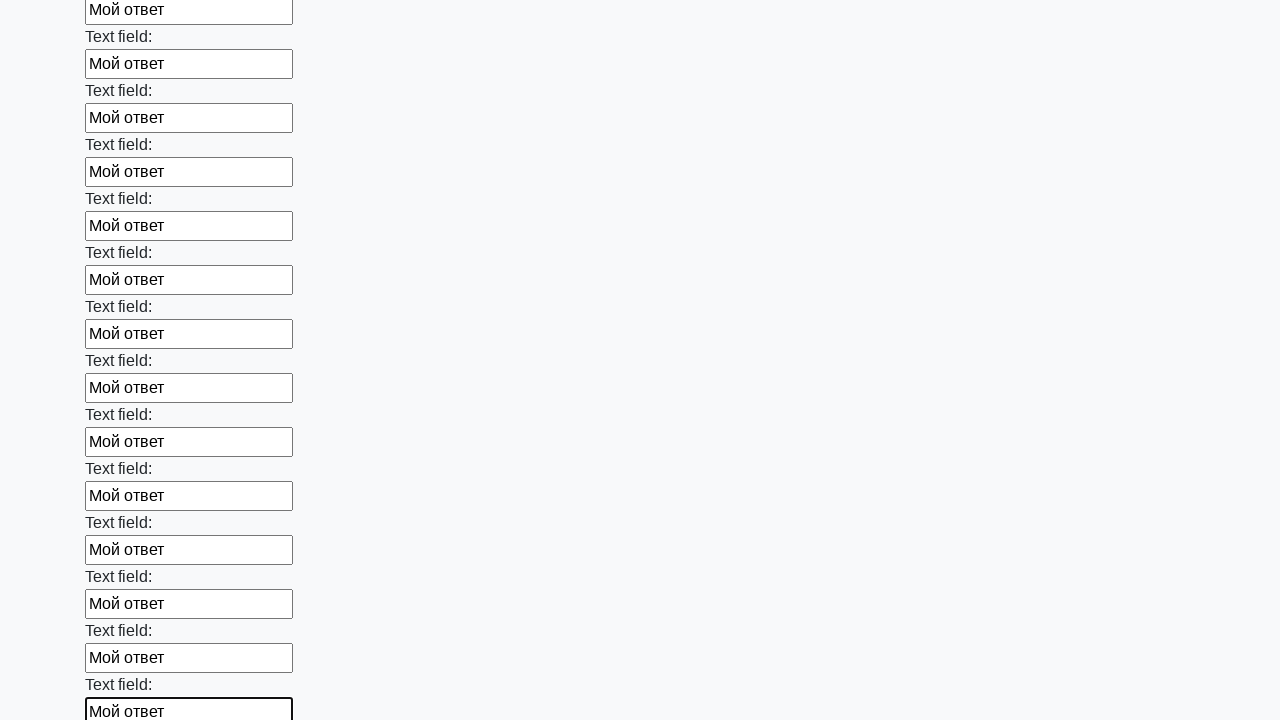

Filled input field with 'Мой ответ' on input >> nth=43
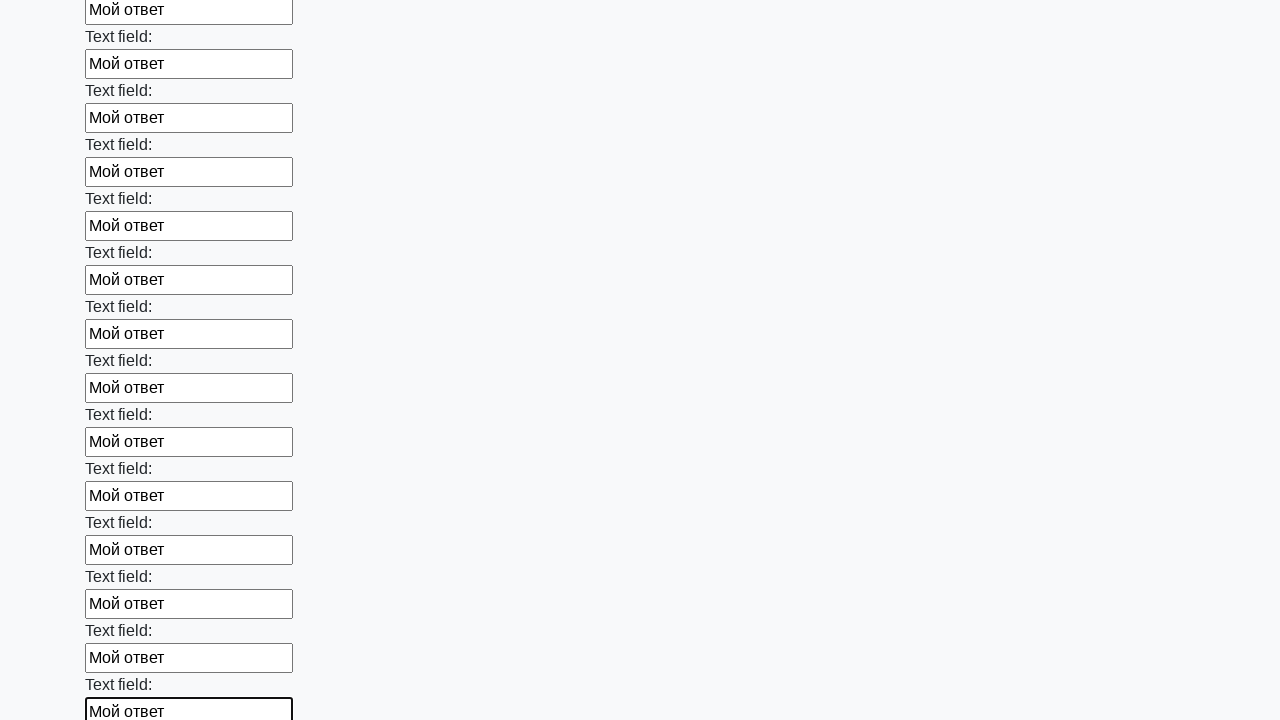

Filled input field with 'Мой ответ' on input >> nth=44
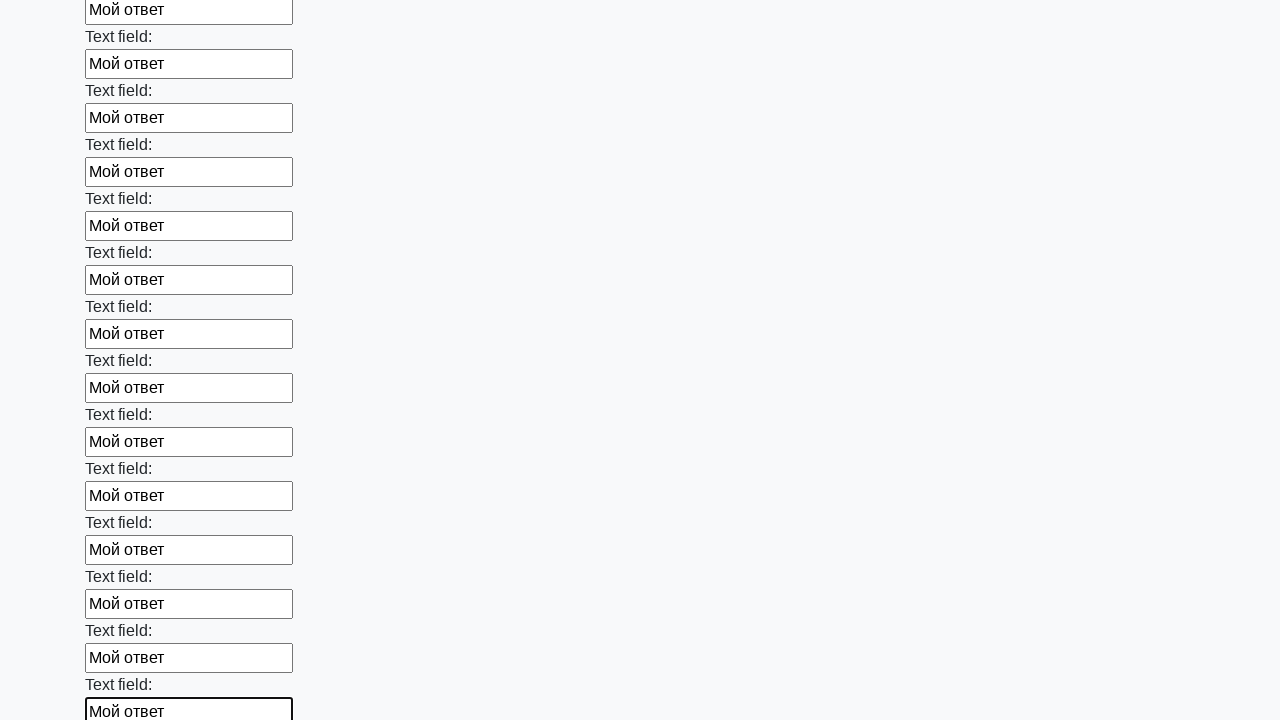

Filled input field with 'Мой ответ' on input >> nth=45
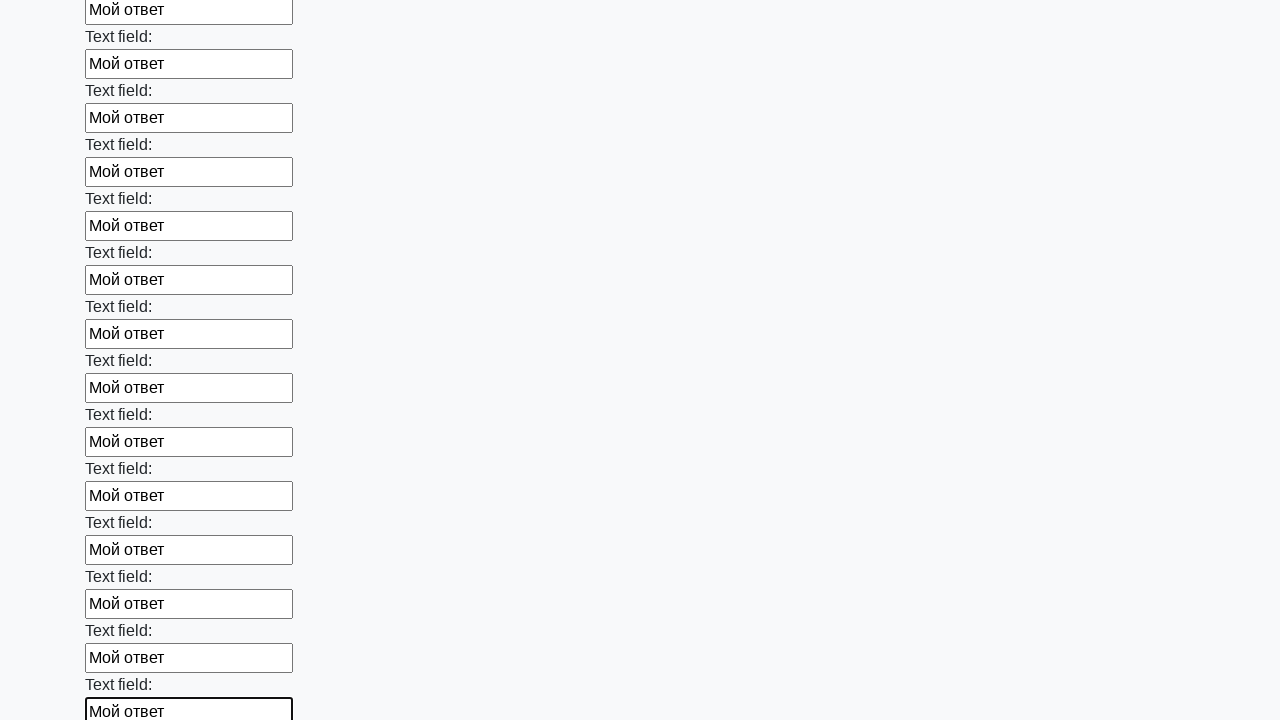

Filled input field with 'Мой ответ' on input >> nth=46
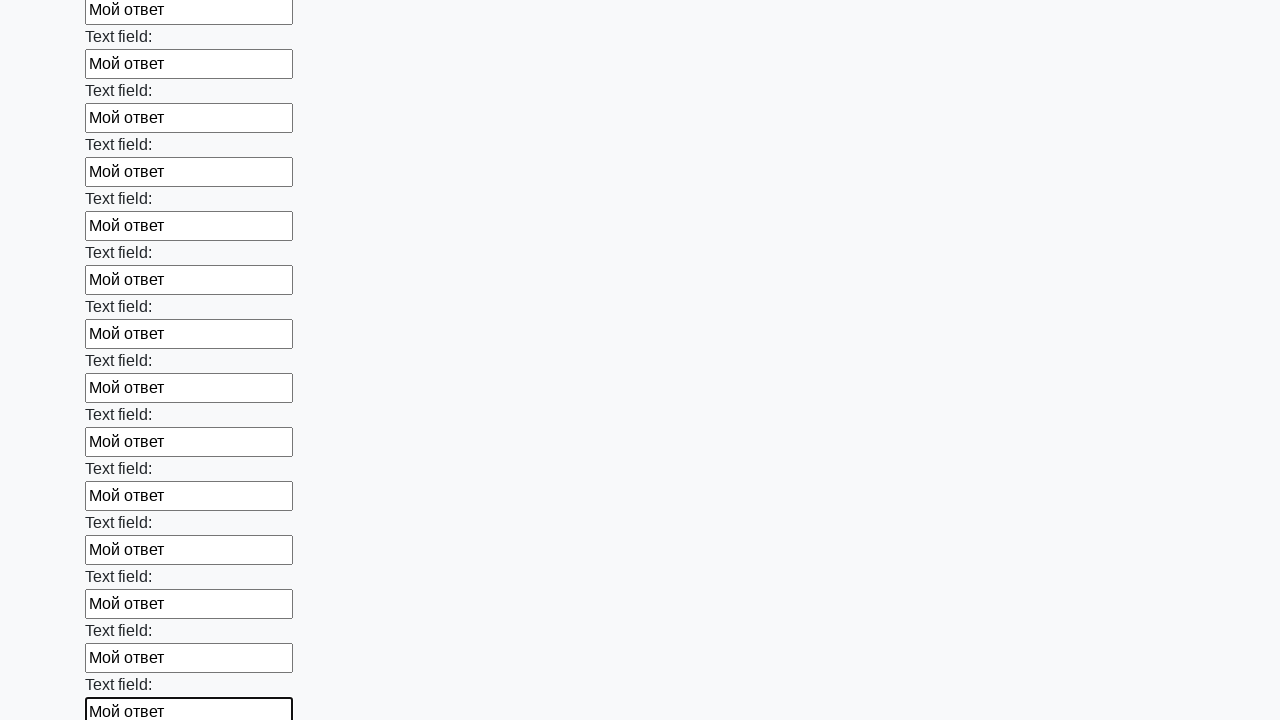

Filled input field with 'Мой ответ' on input >> nth=47
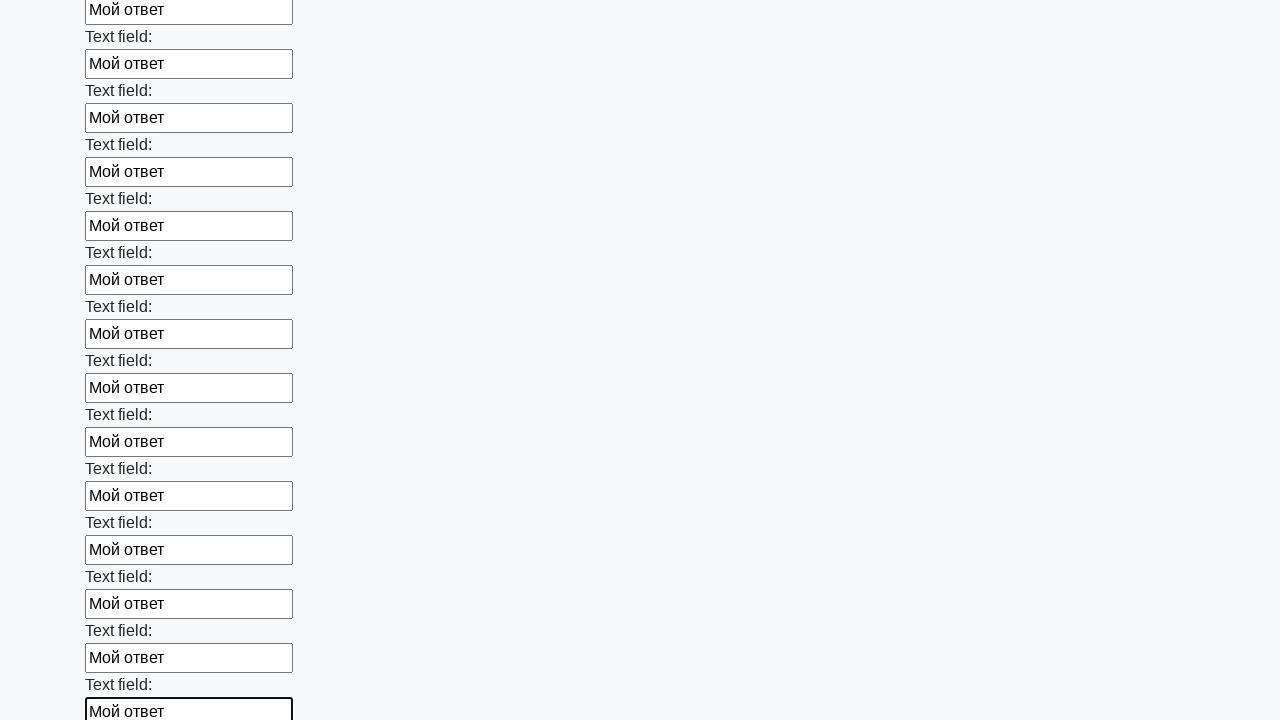

Filled input field with 'Мой ответ' on input >> nth=48
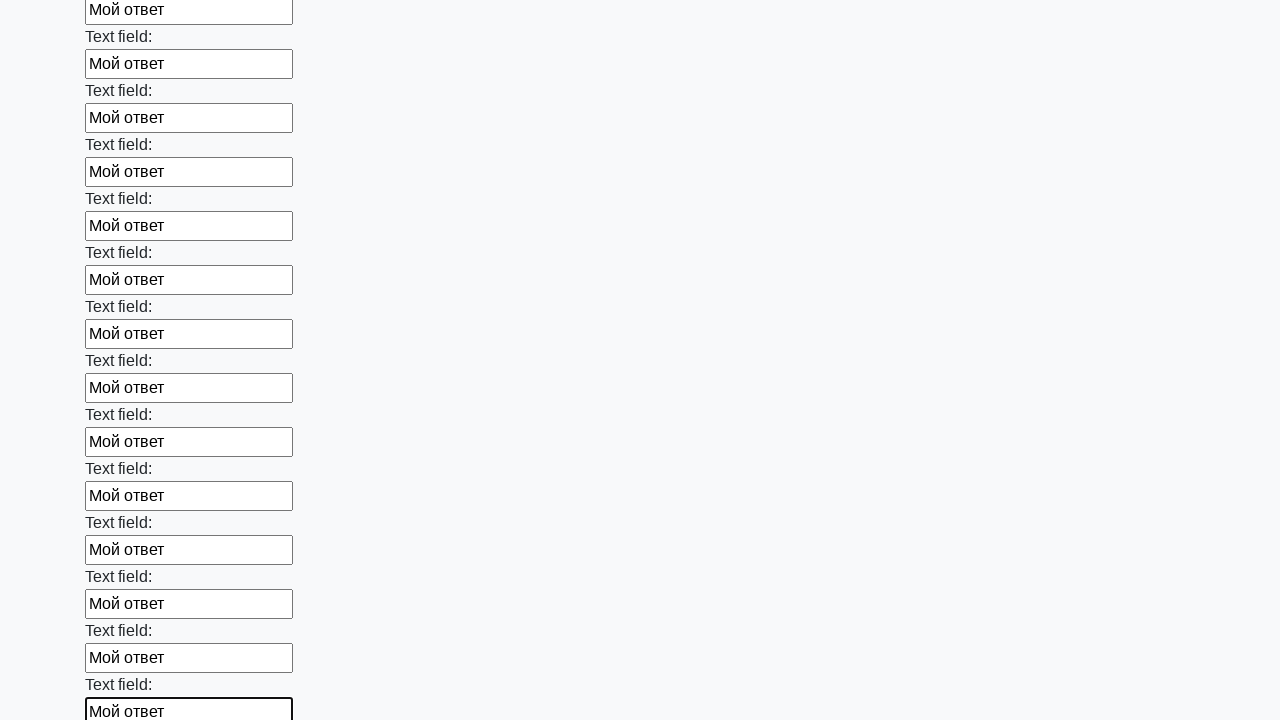

Filled input field with 'Мой ответ' on input >> nth=49
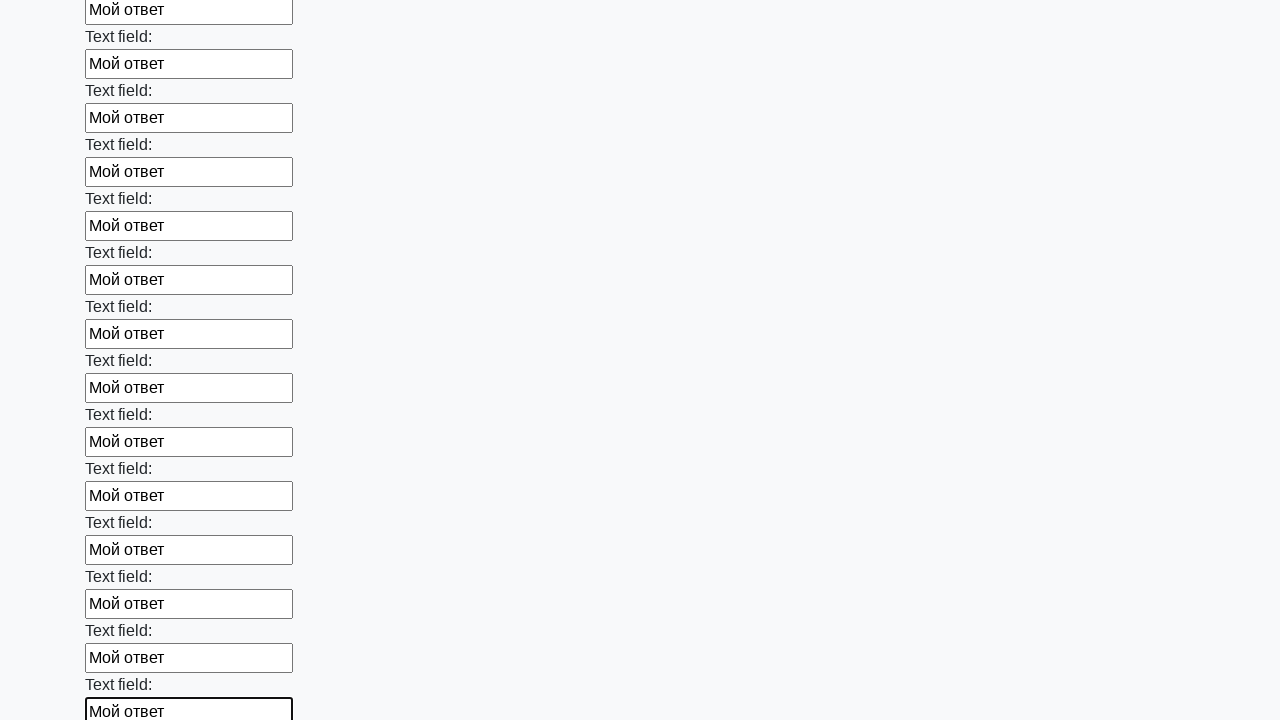

Filled input field with 'Мой ответ' on input >> nth=50
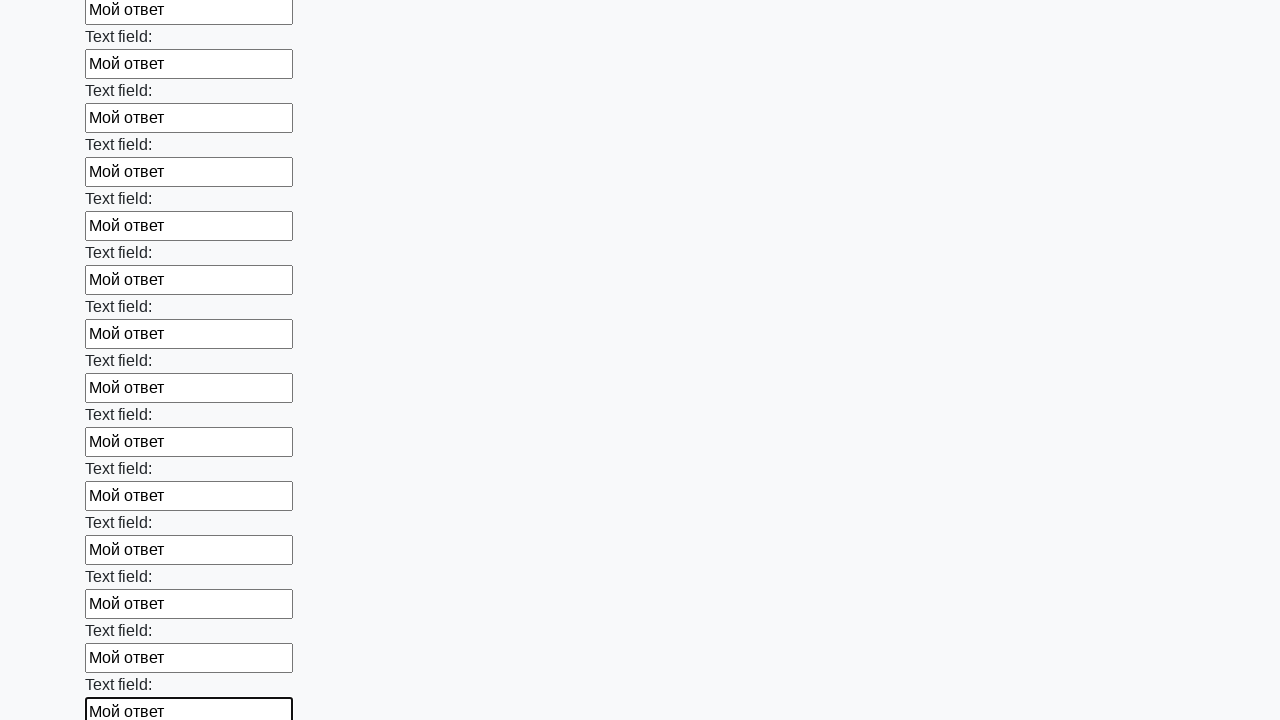

Filled input field with 'Мой ответ' on input >> nth=51
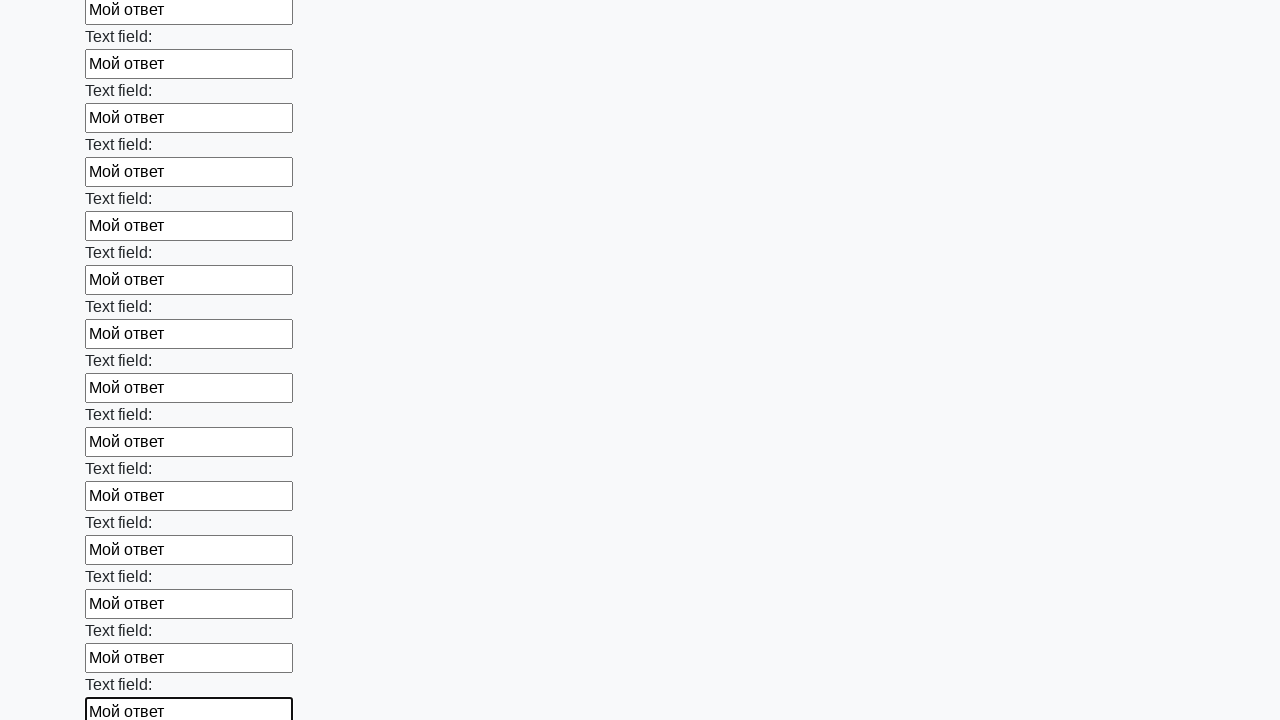

Filled input field with 'Мой ответ' on input >> nth=52
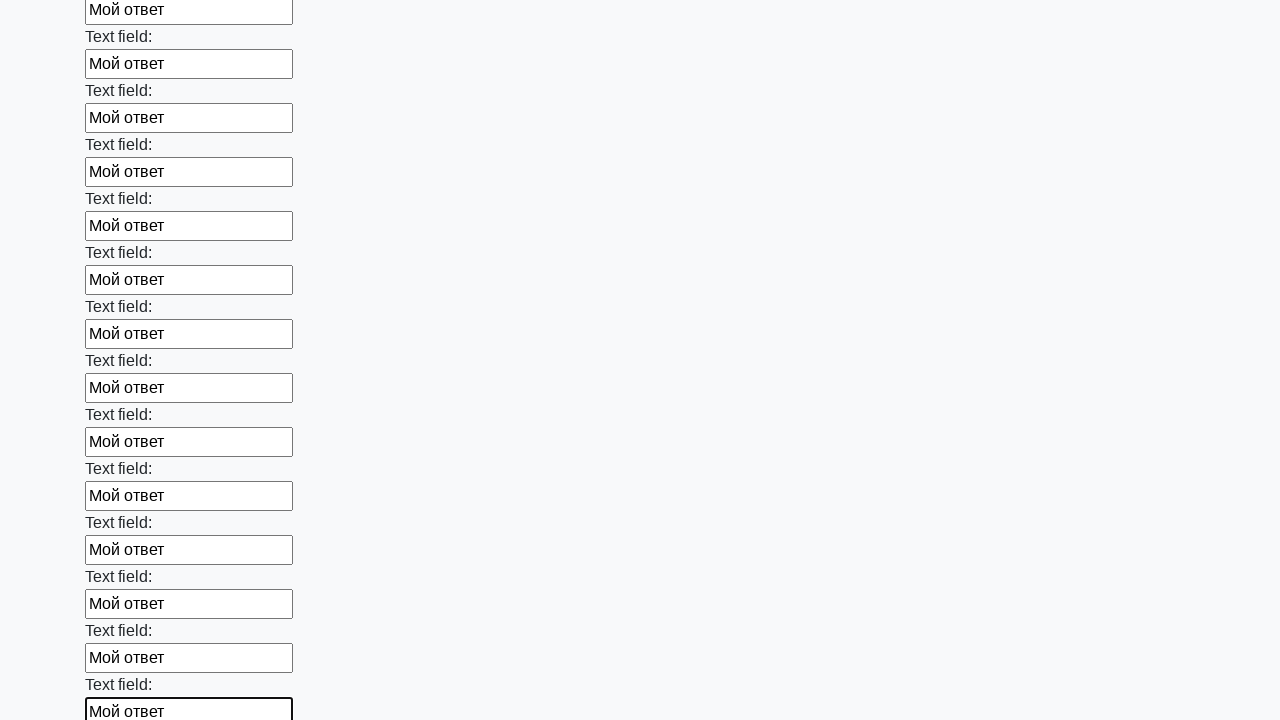

Filled input field with 'Мой ответ' on input >> nth=53
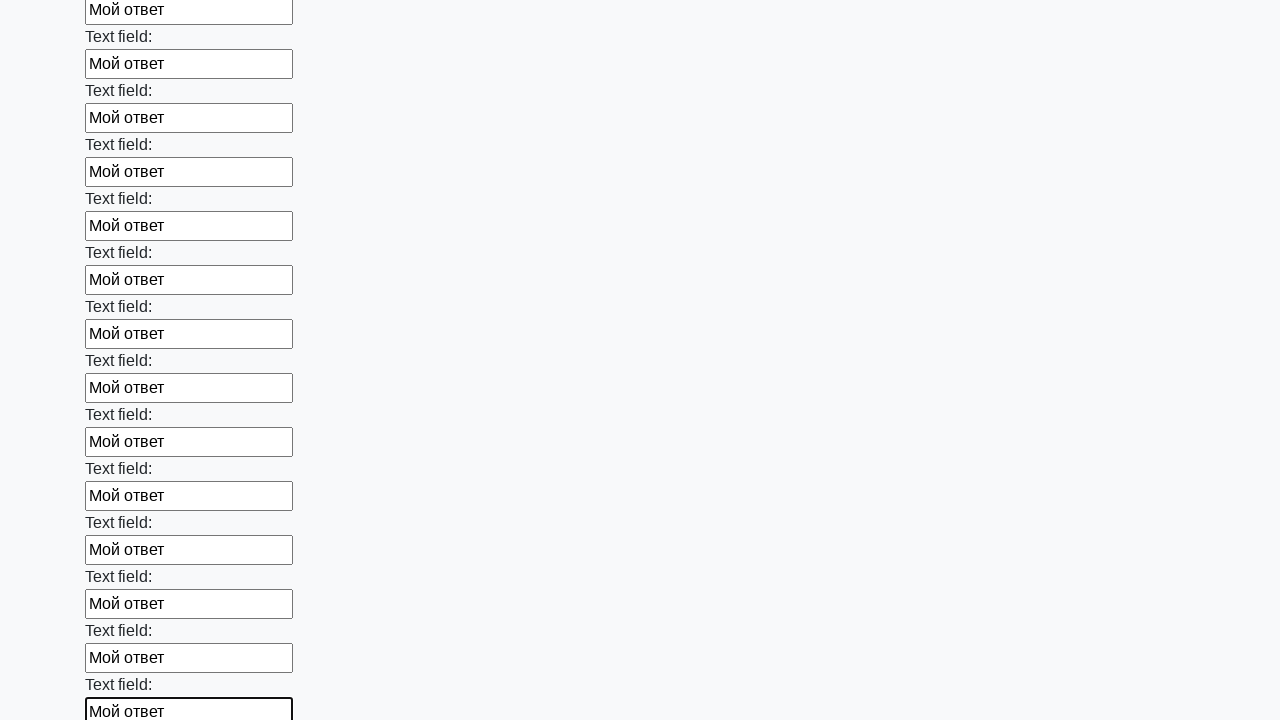

Filled input field with 'Мой ответ' on input >> nth=54
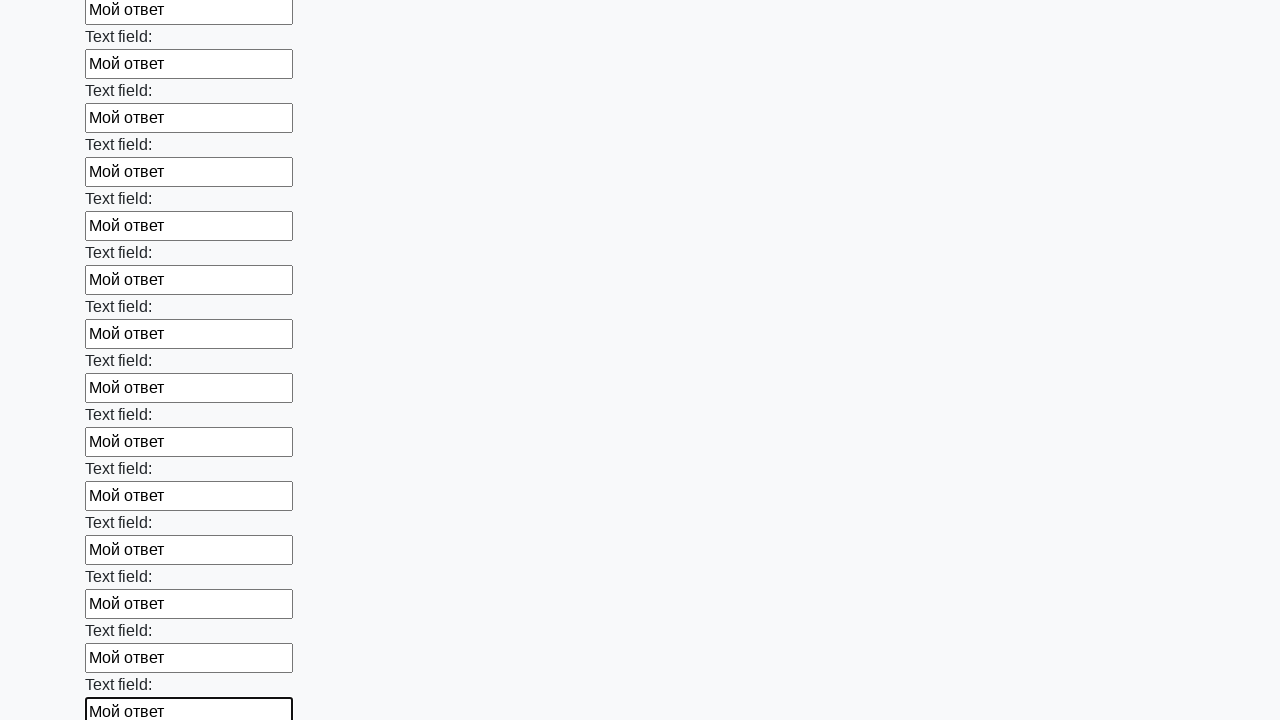

Filled input field with 'Мой ответ' on input >> nth=55
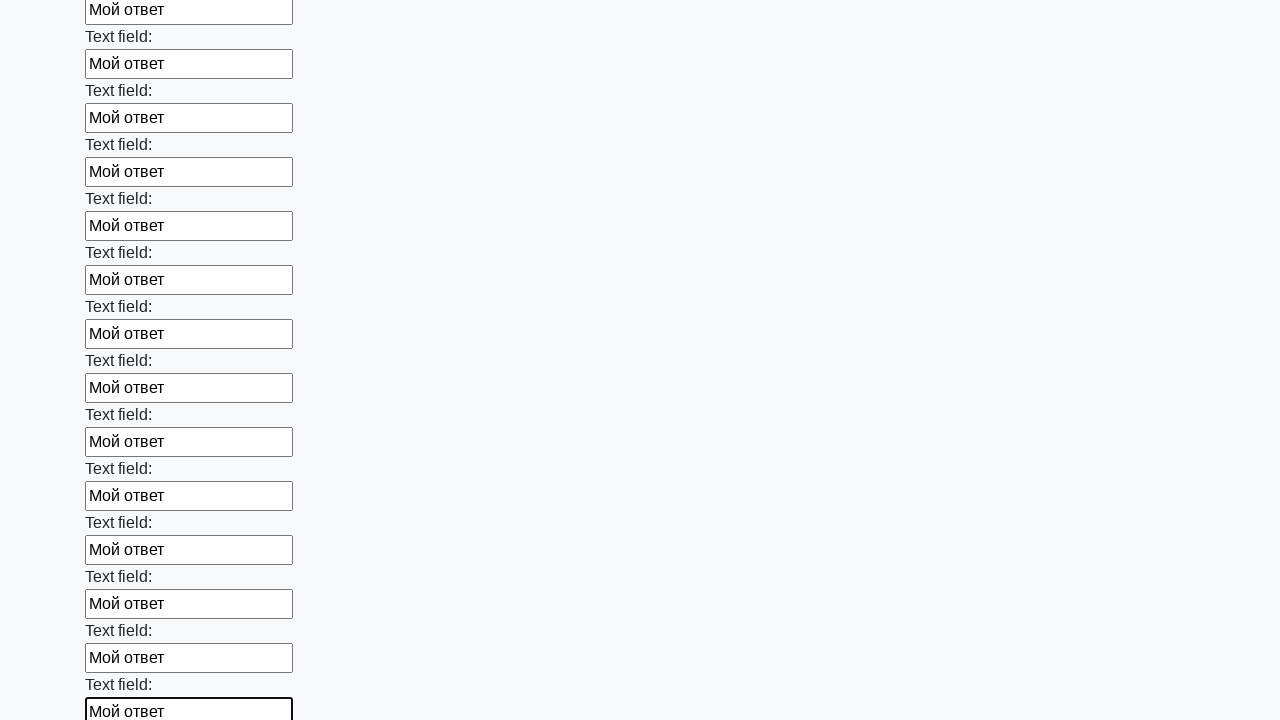

Filled input field with 'Мой ответ' on input >> nth=56
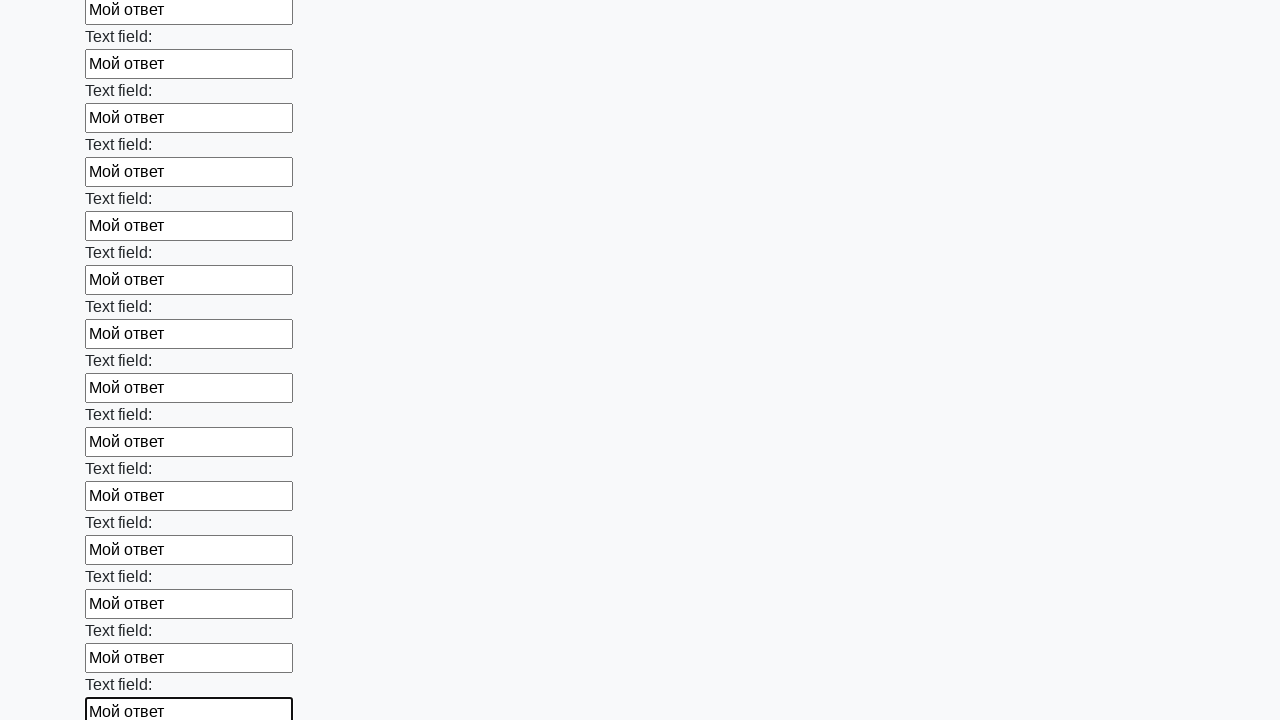

Filled input field with 'Мой ответ' on input >> nth=57
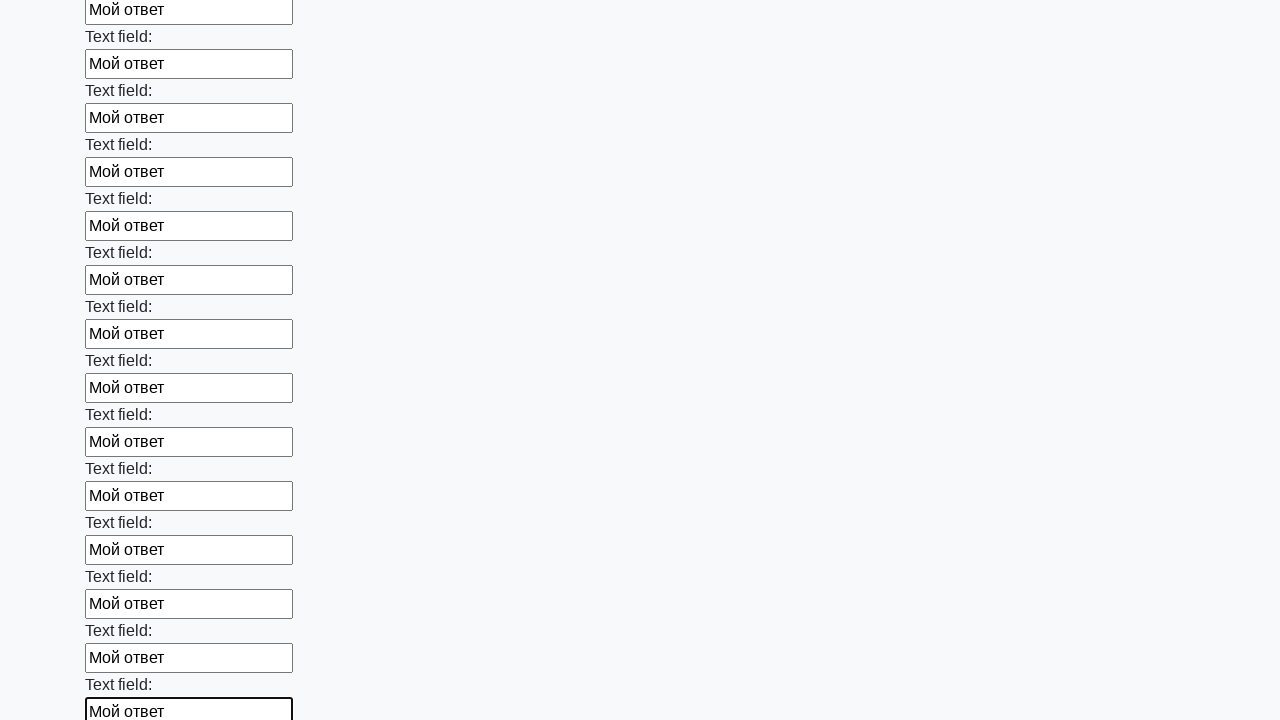

Filled input field with 'Мой ответ' on input >> nth=58
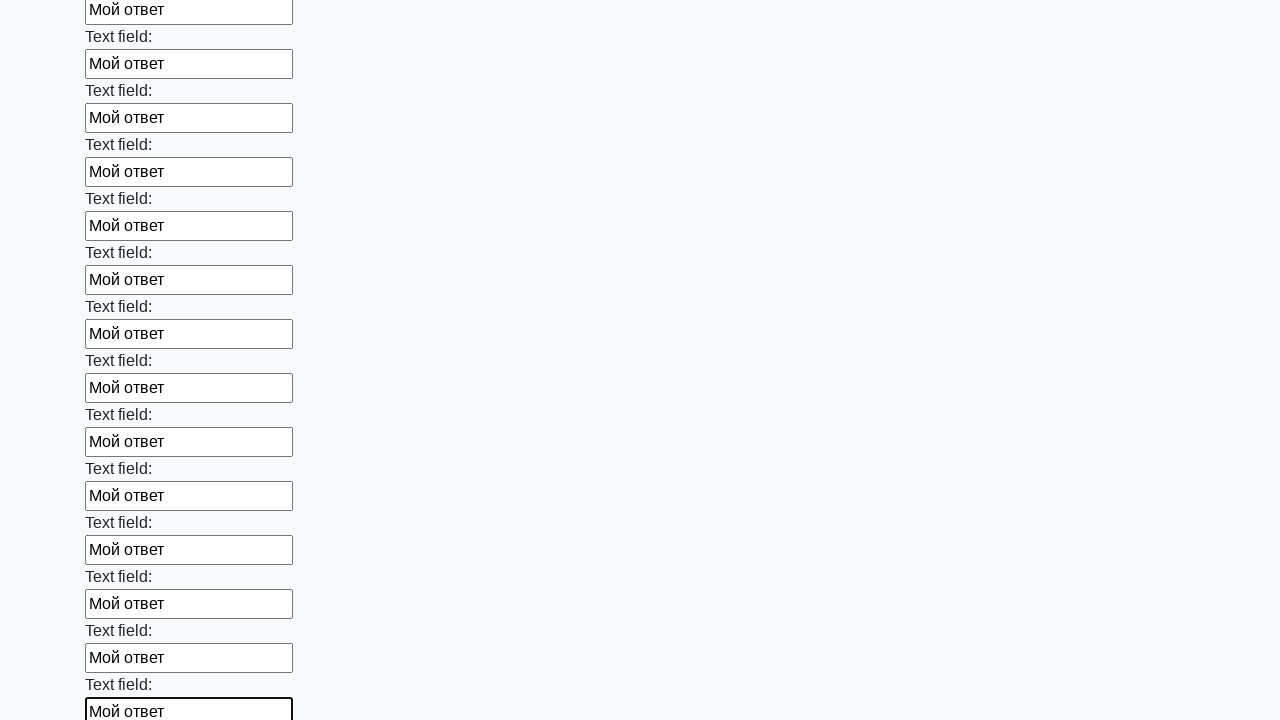

Filled input field with 'Мой ответ' on input >> nth=59
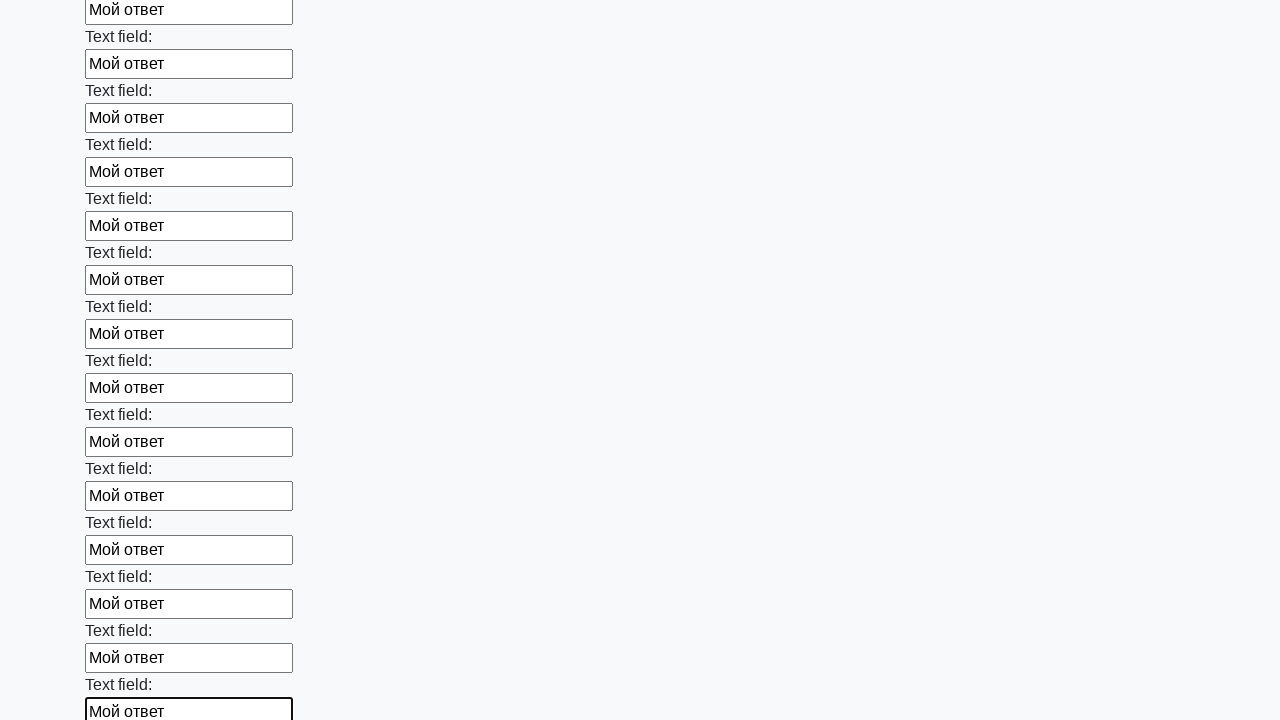

Filled input field with 'Мой ответ' on input >> nth=60
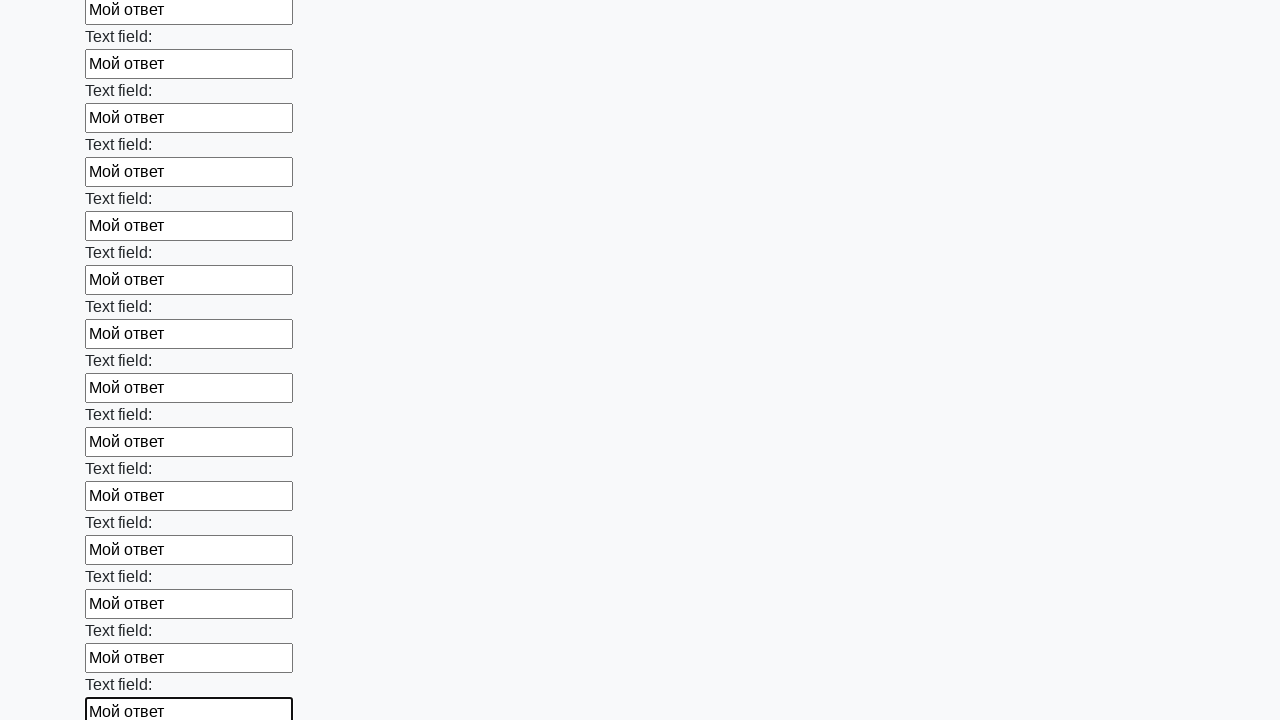

Filled input field with 'Мой ответ' on input >> nth=61
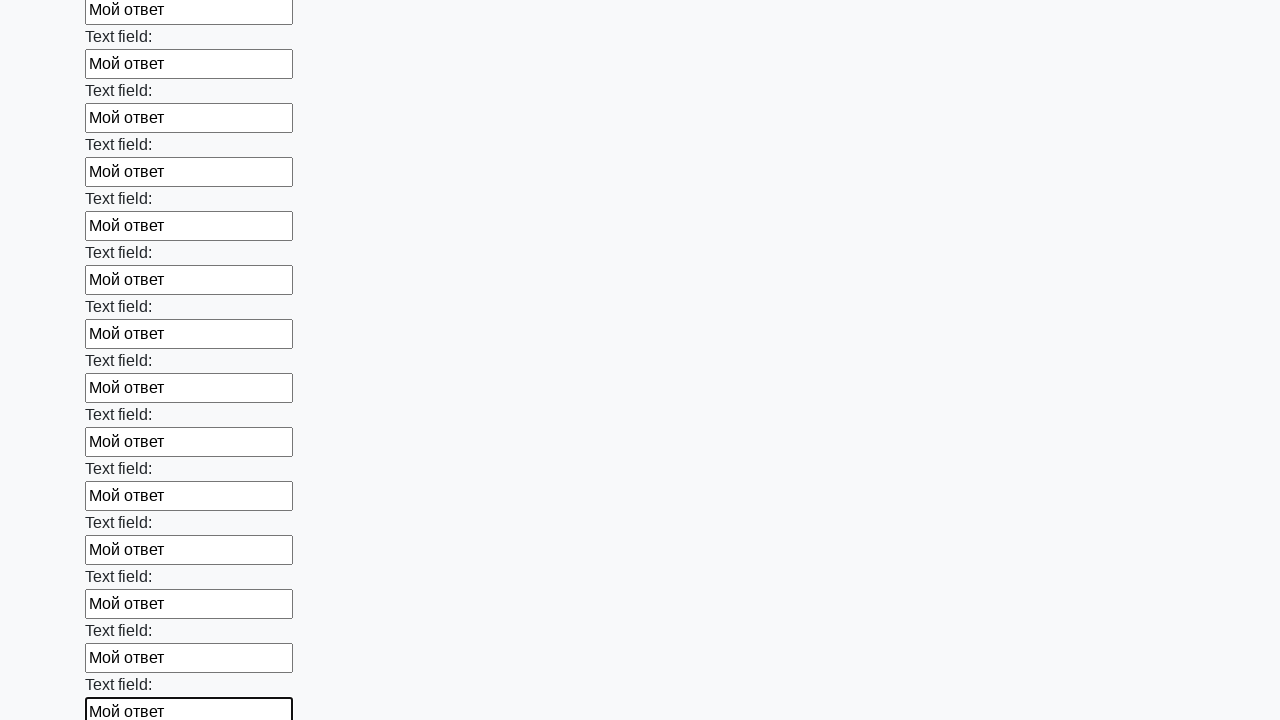

Filled input field with 'Мой ответ' on input >> nth=62
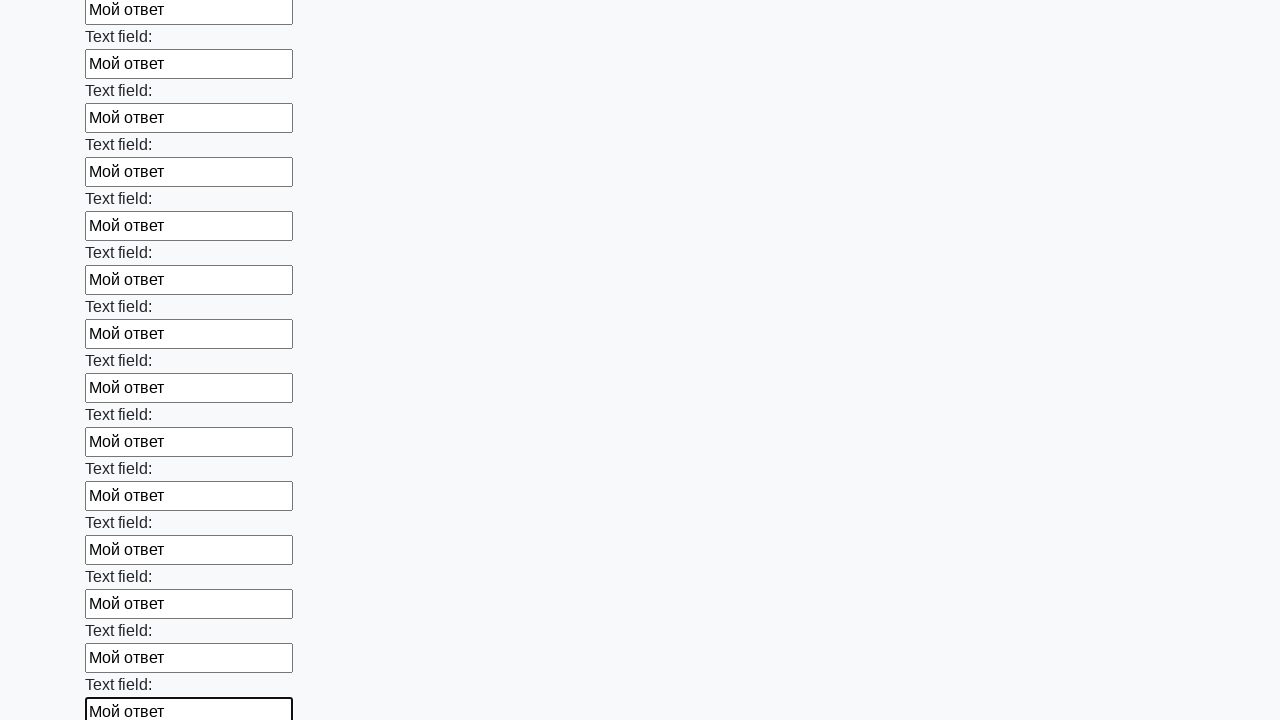

Filled input field with 'Мой ответ' on input >> nth=63
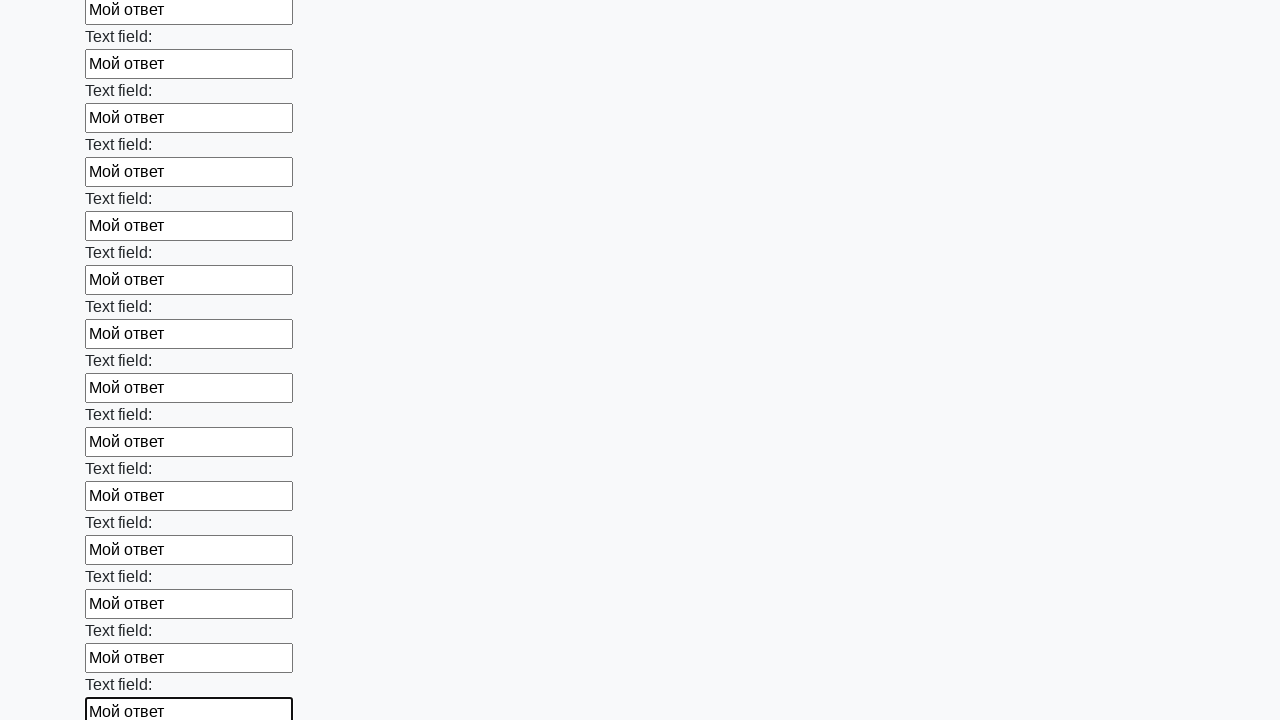

Filled input field with 'Мой ответ' on input >> nth=64
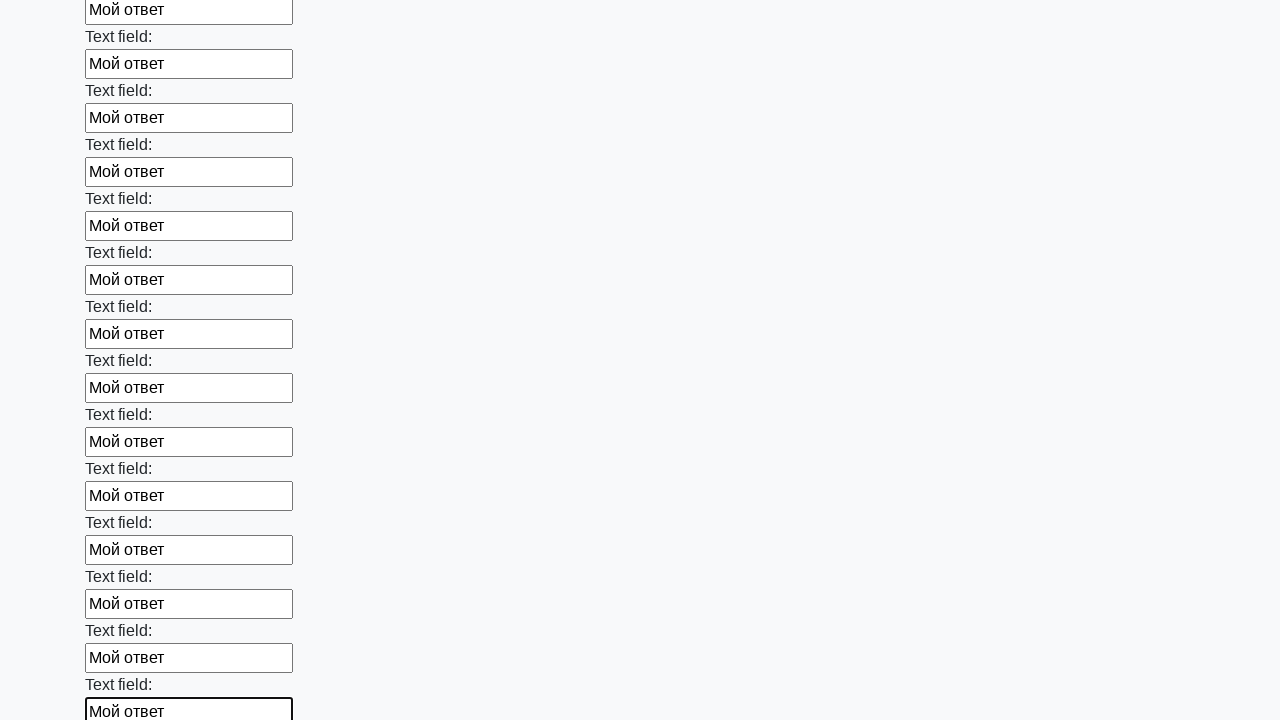

Filled input field with 'Мой ответ' on input >> nth=65
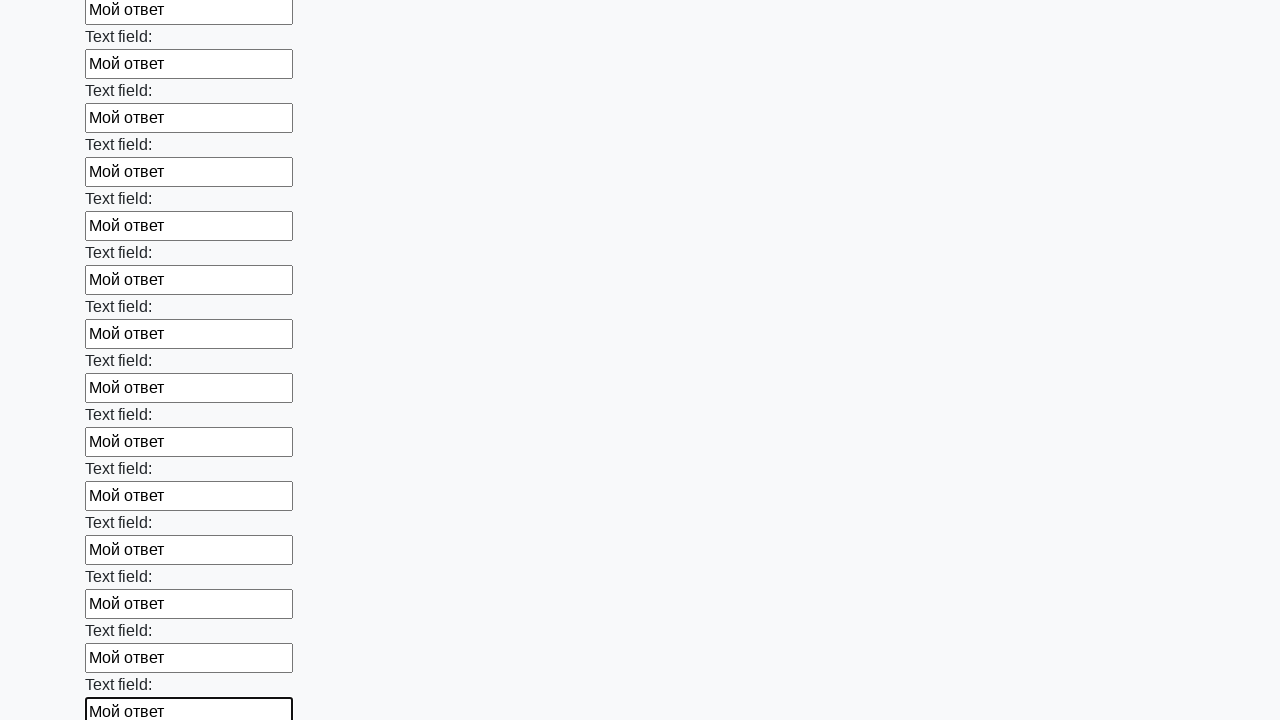

Filled input field with 'Мой ответ' on input >> nth=66
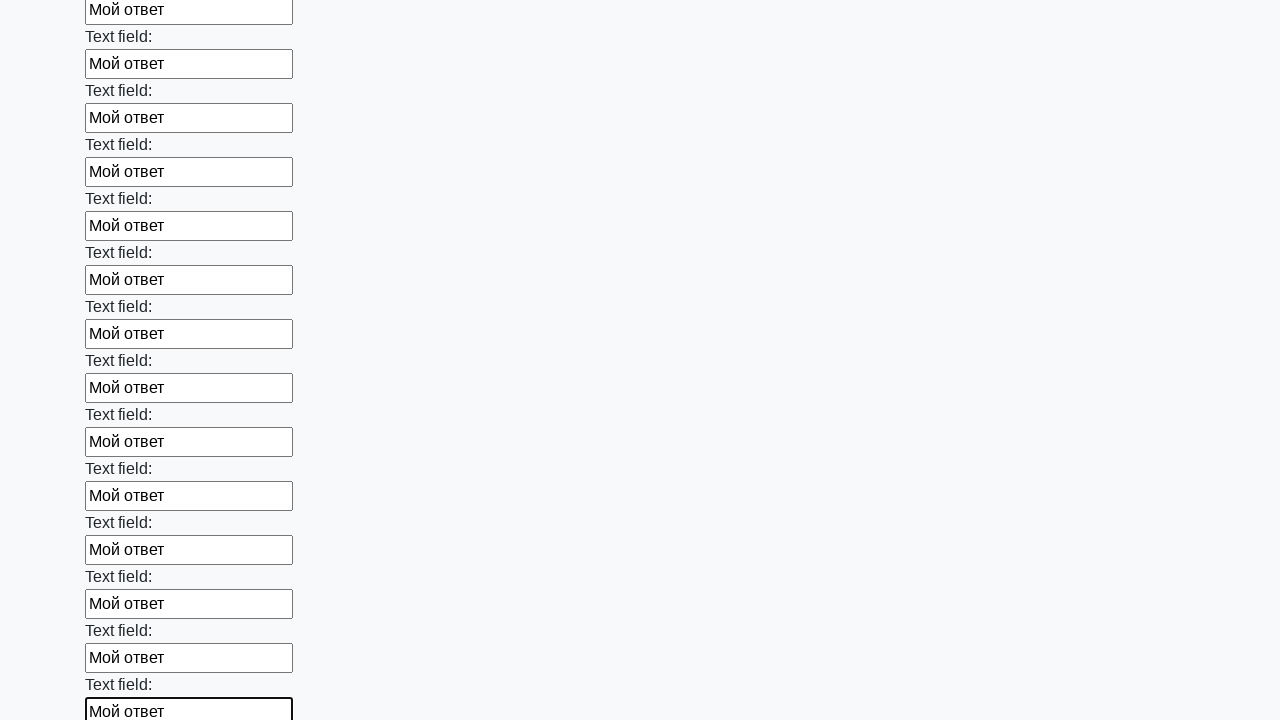

Filled input field with 'Мой ответ' on input >> nth=67
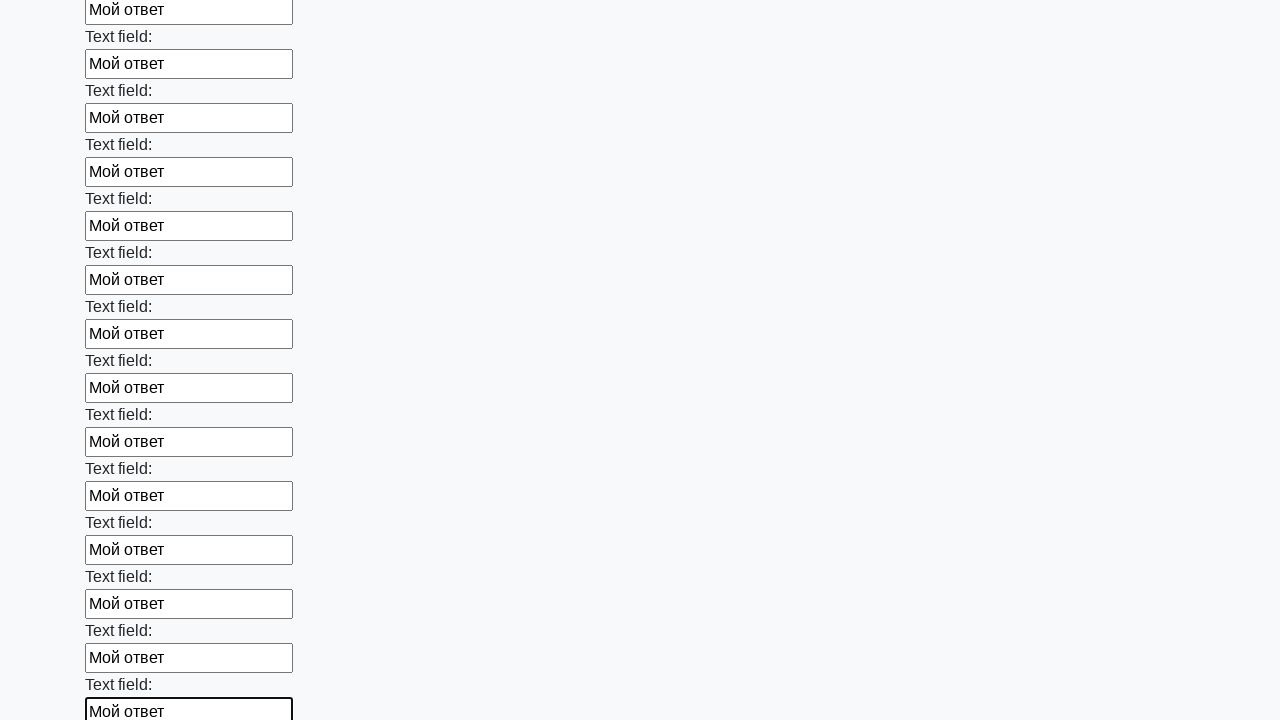

Filled input field with 'Мой ответ' on input >> nth=68
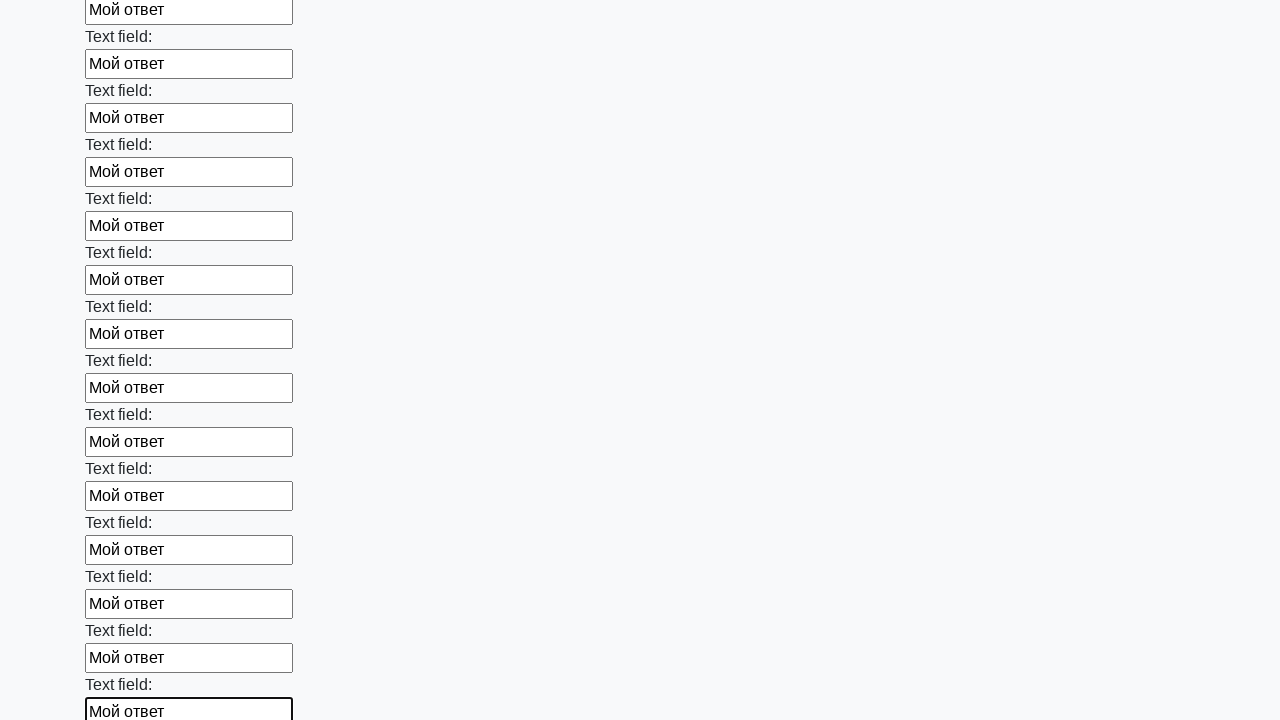

Filled input field with 'Мой ответ' on input >> nth=69
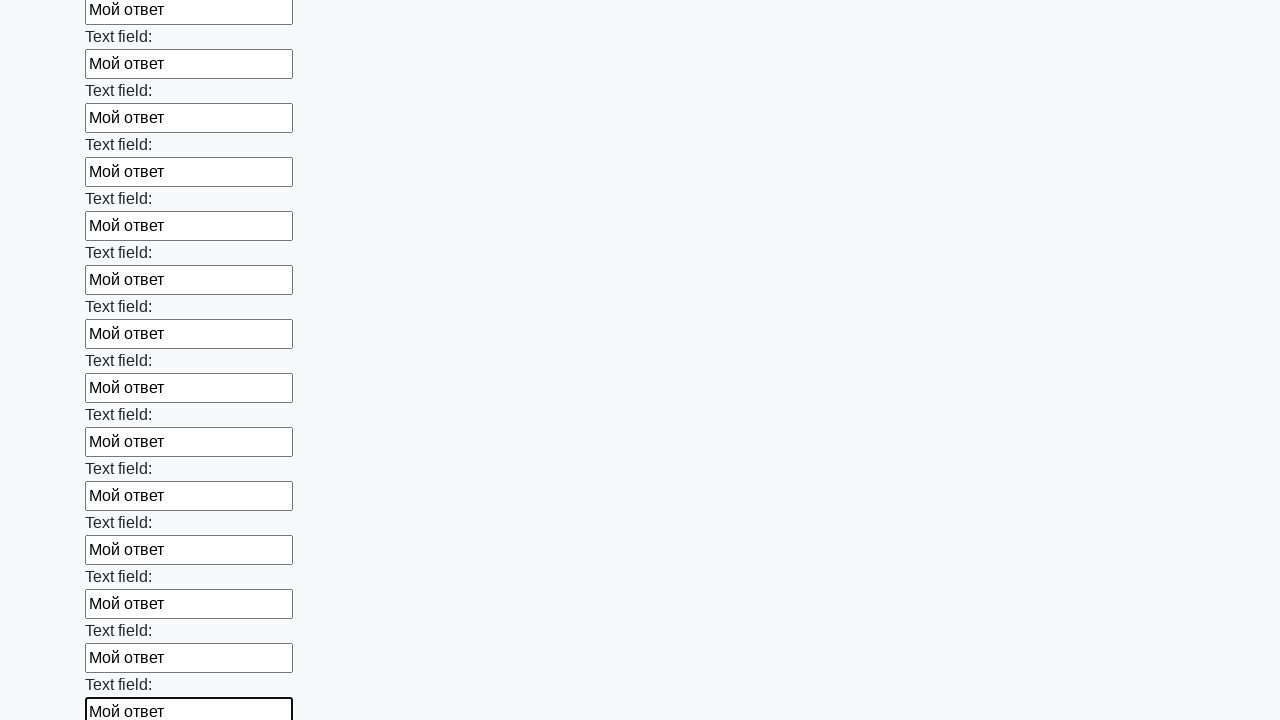

Filled input field with 'Мой ответ' on input >> nth=70
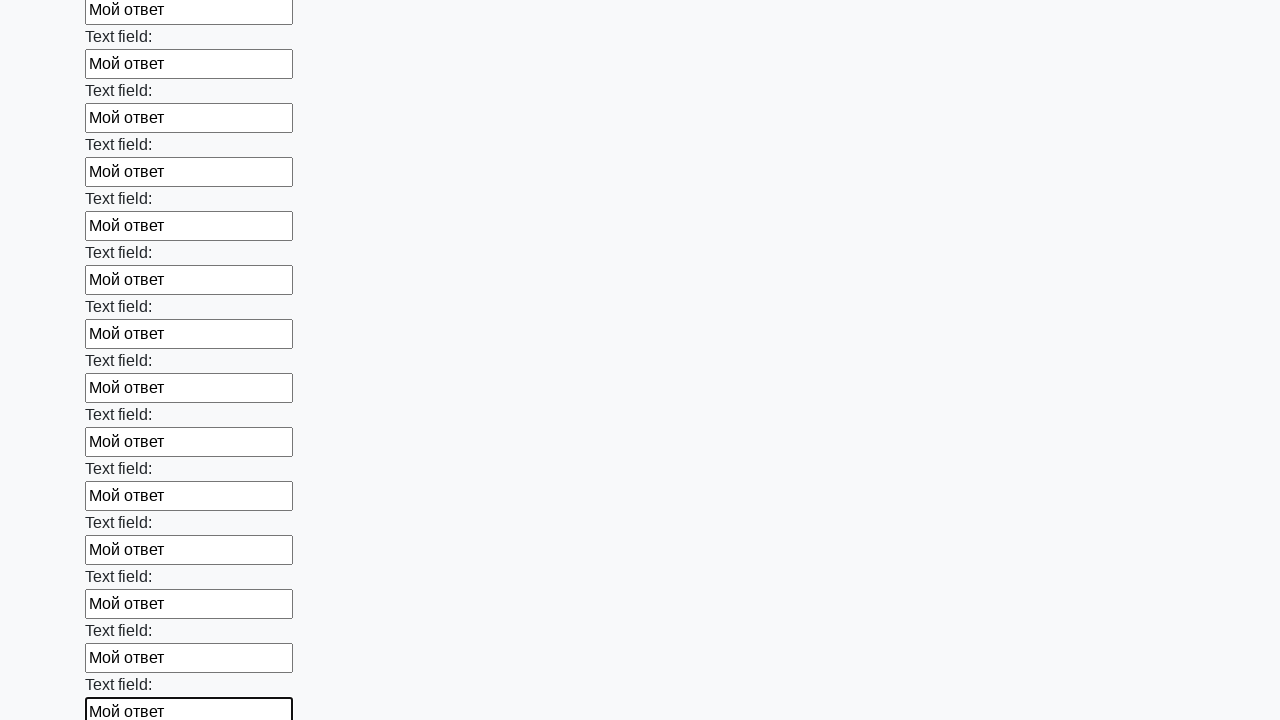

Filled input field with 'Мой ответ' on input >> nth=71
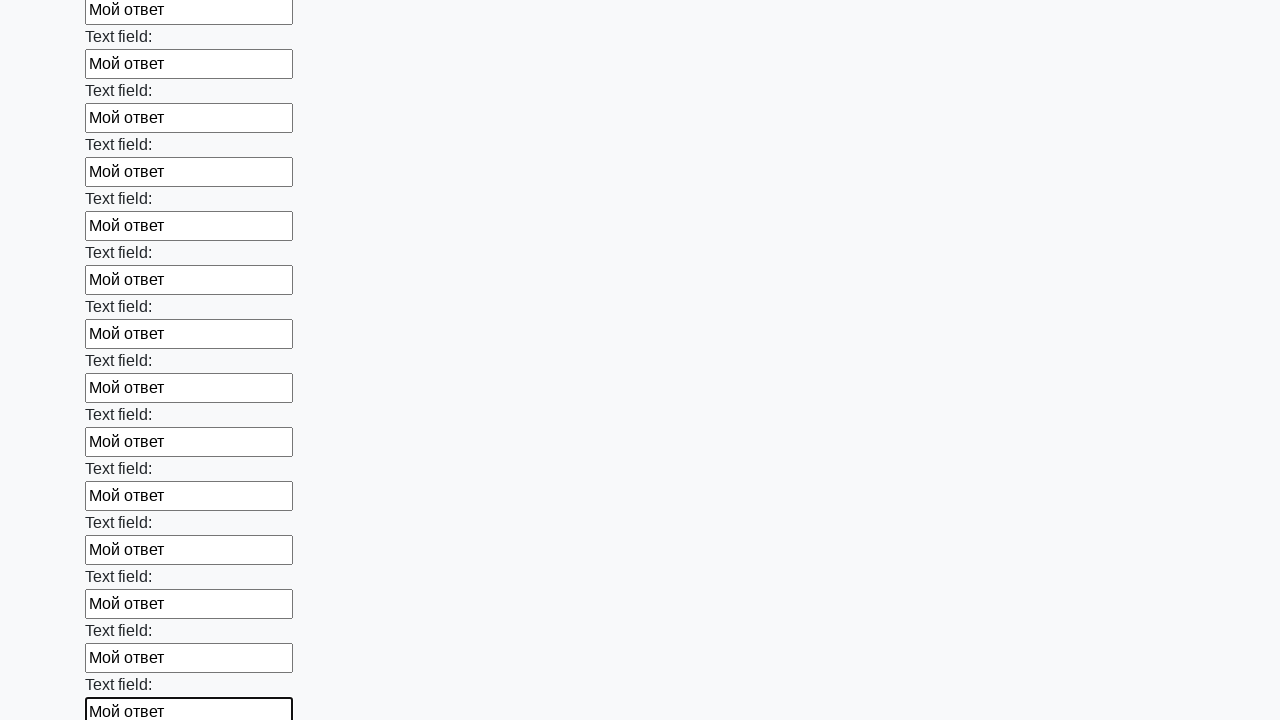

Filled input field with 'Мой ответ' on input >> nth=72
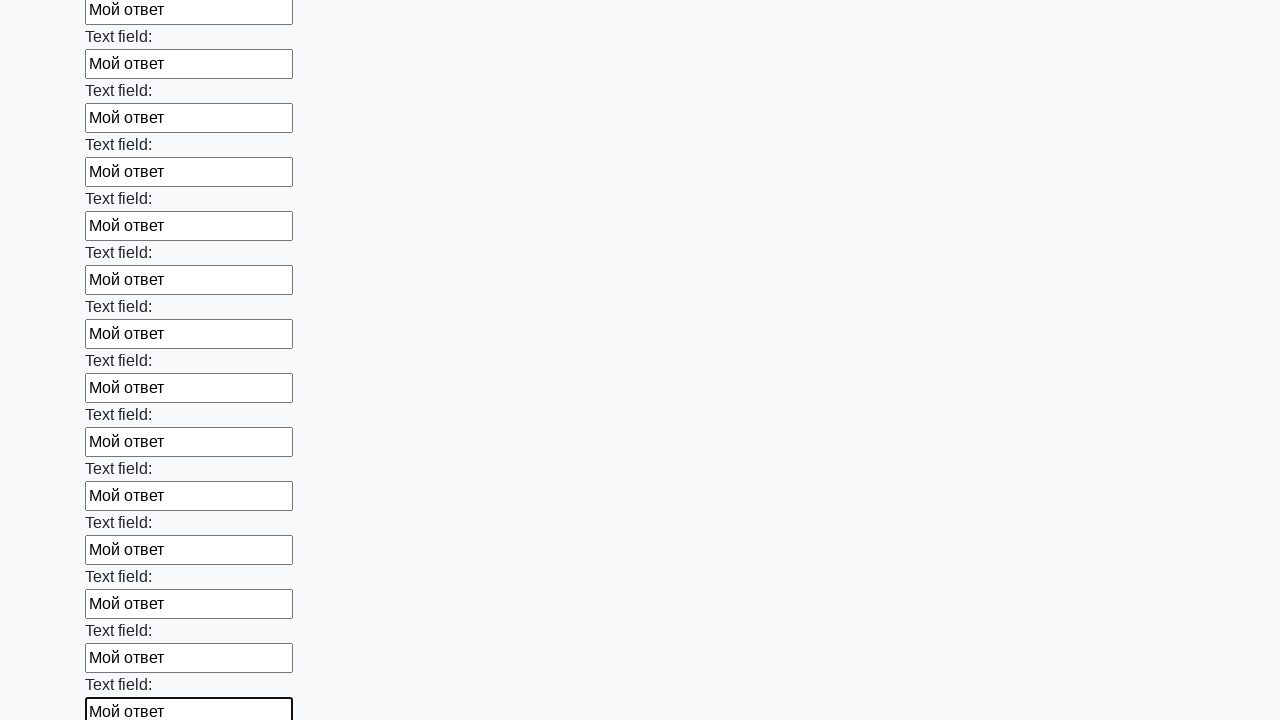

Filled input field with 'Мой ответ' on input >> nth=73
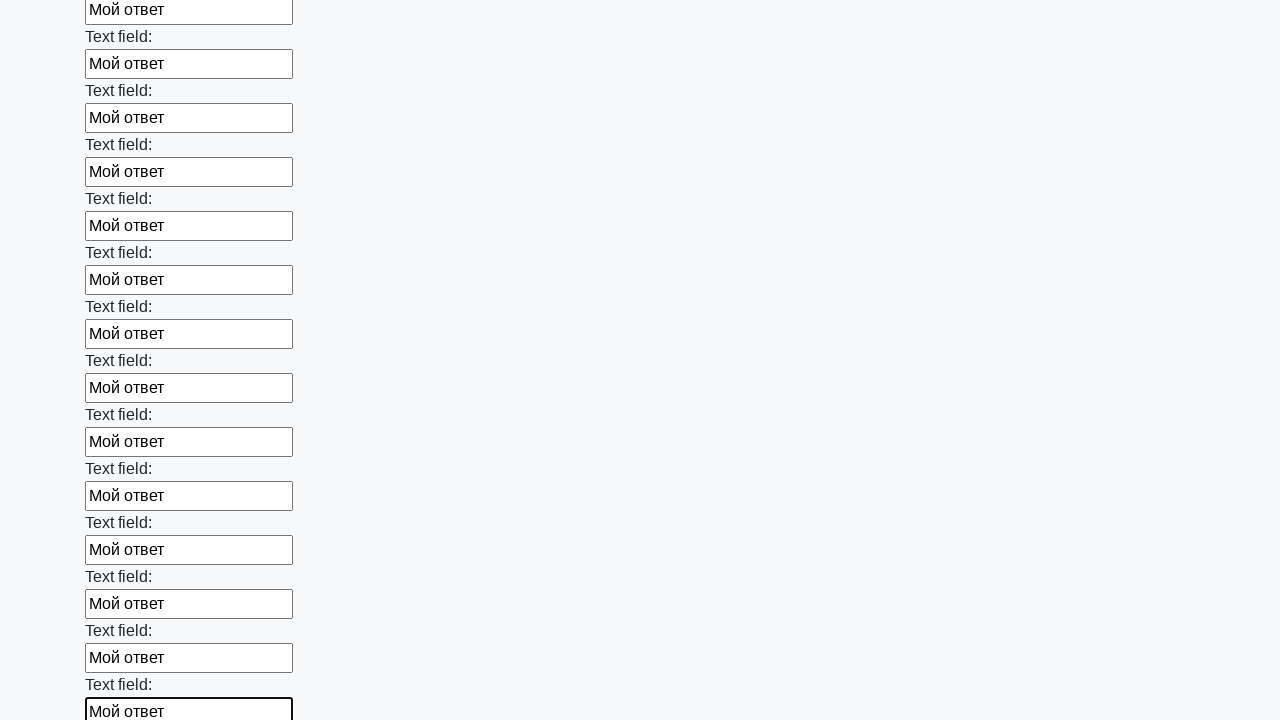

Filled input field with 'Мой ответ' on input >> nth=74
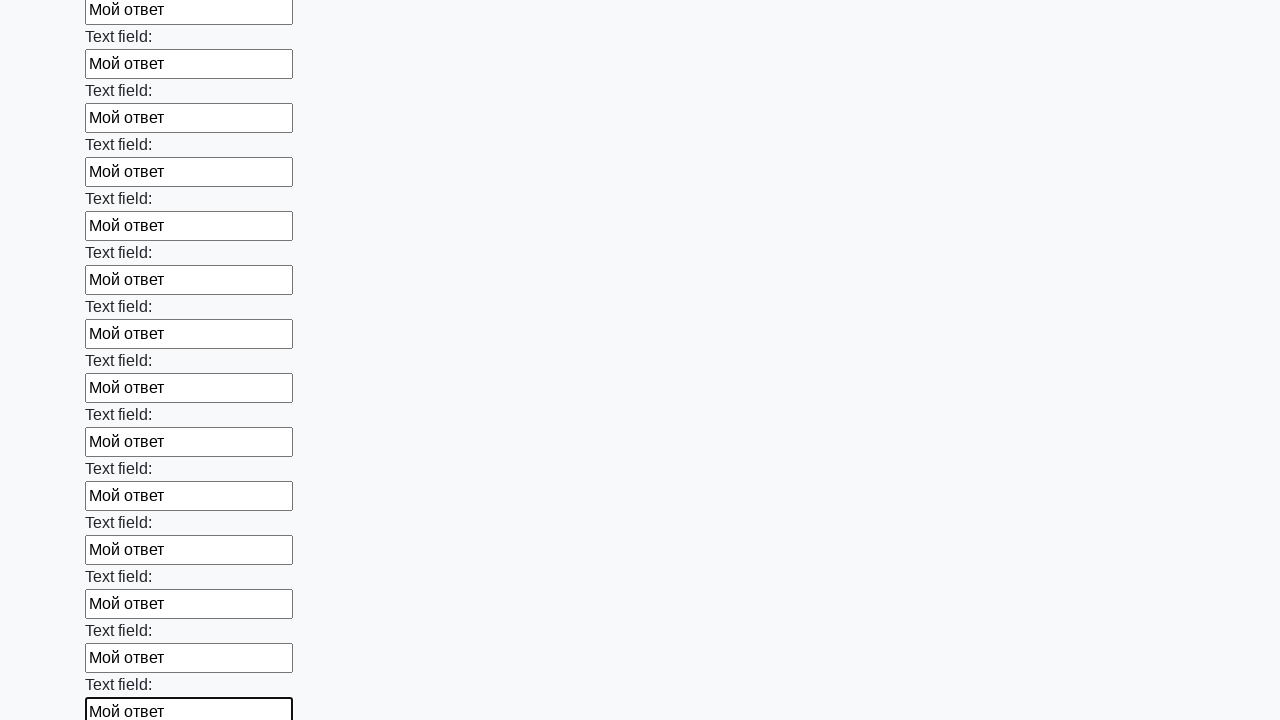

Filled input field with 'Мой ответ' on input >> nth=75
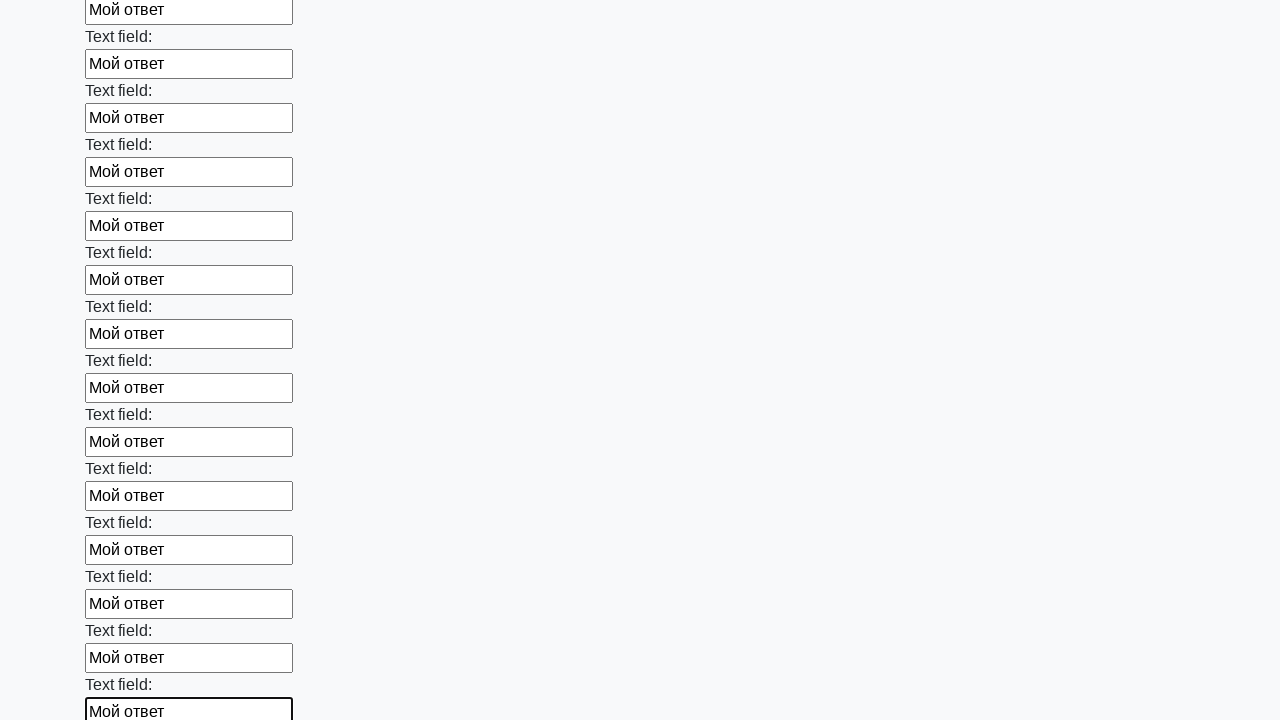

Filled input field with 'Мой ответ' on input >> nth=76
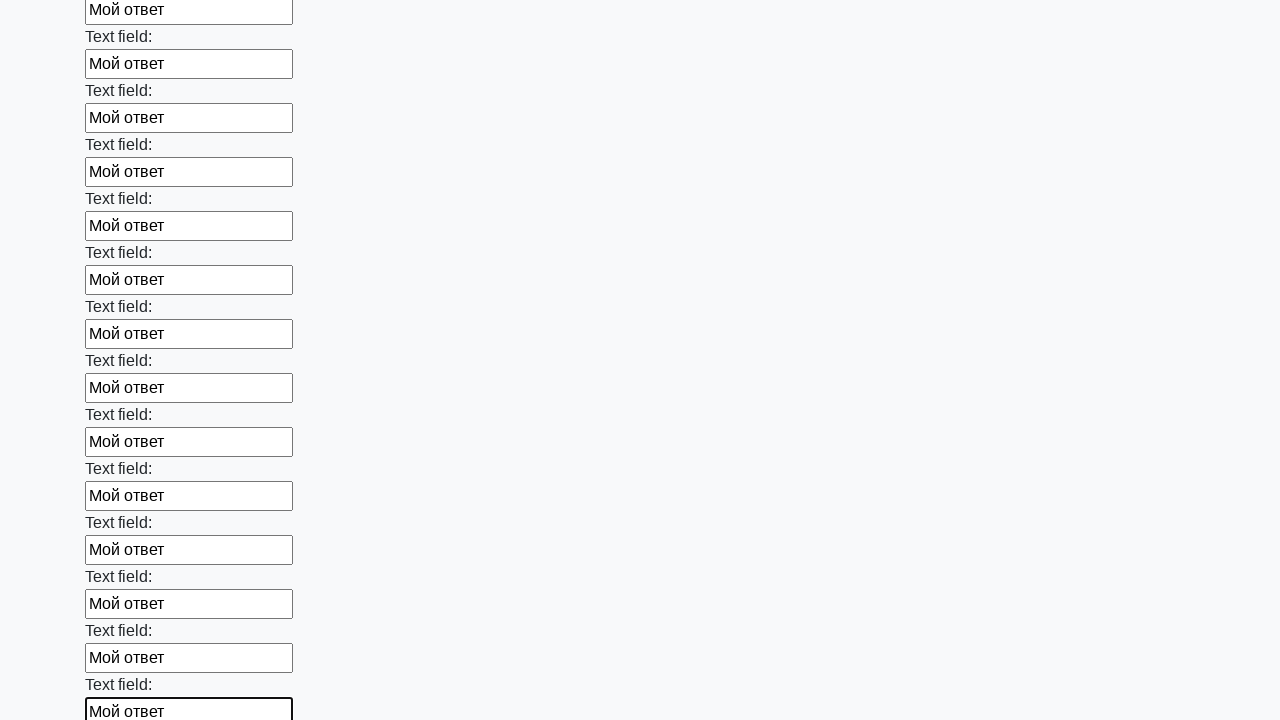

Filled input field with 'Мой ответ' on input >> nth=77
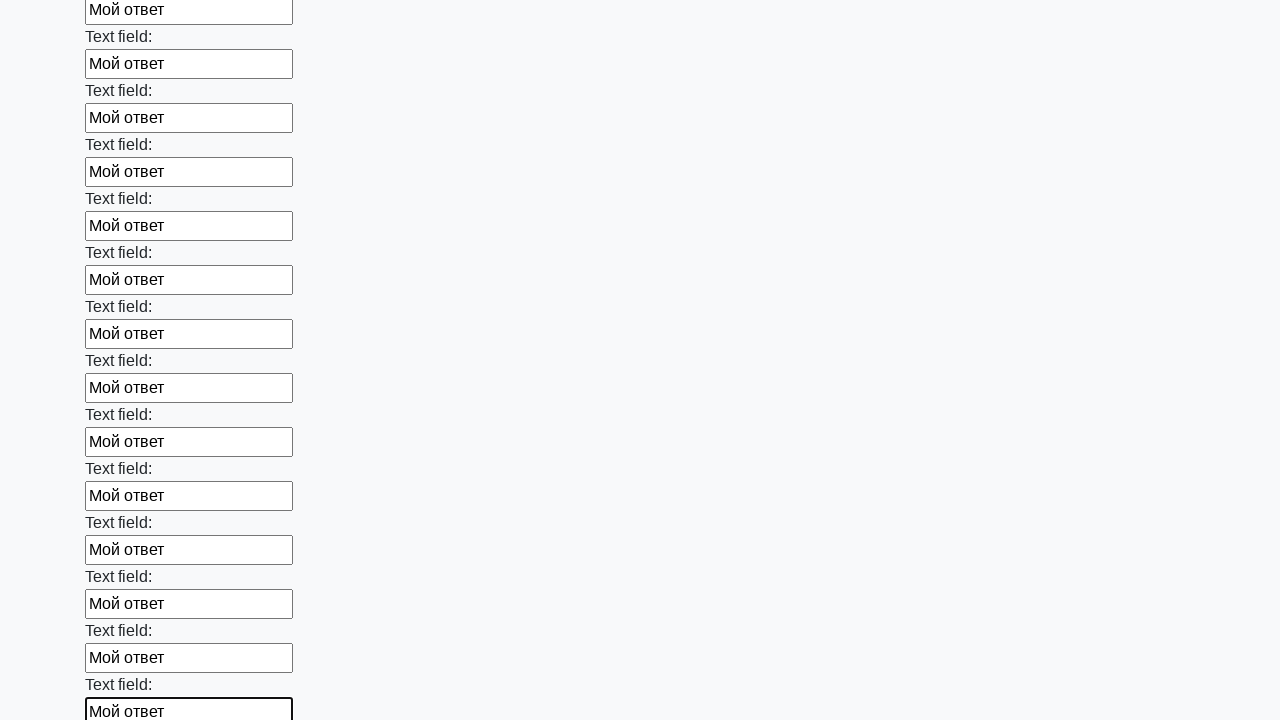

Filled input field with 'Мой ответ' on input >> nth=78
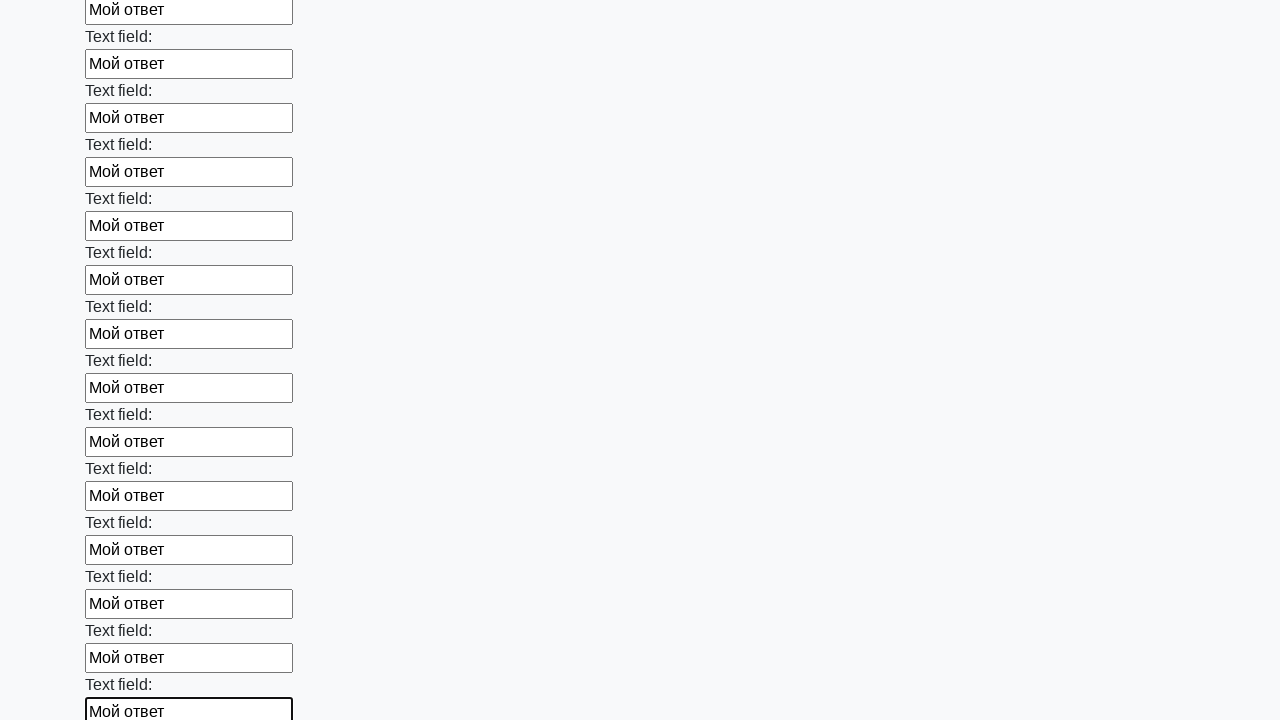

Filled input field with 'Мой ответ' on input >> nth=79
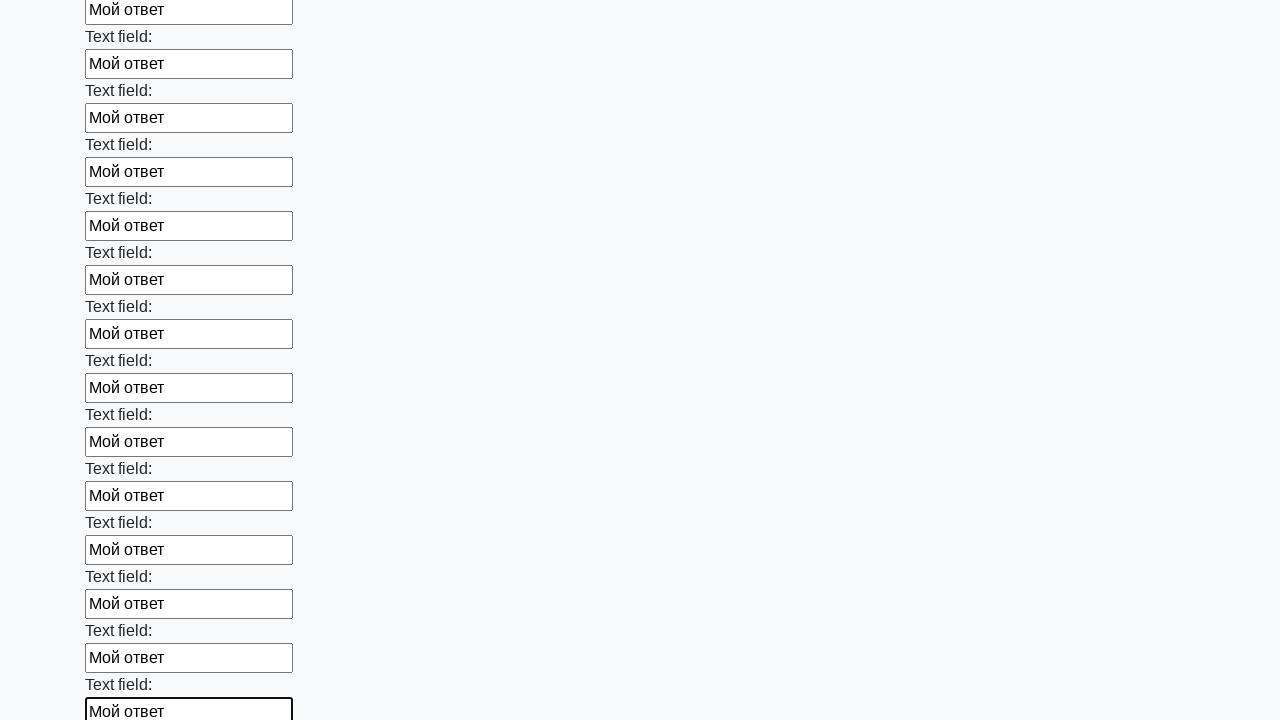

Filled input field with 'Мой ответ' on input >> nth=80
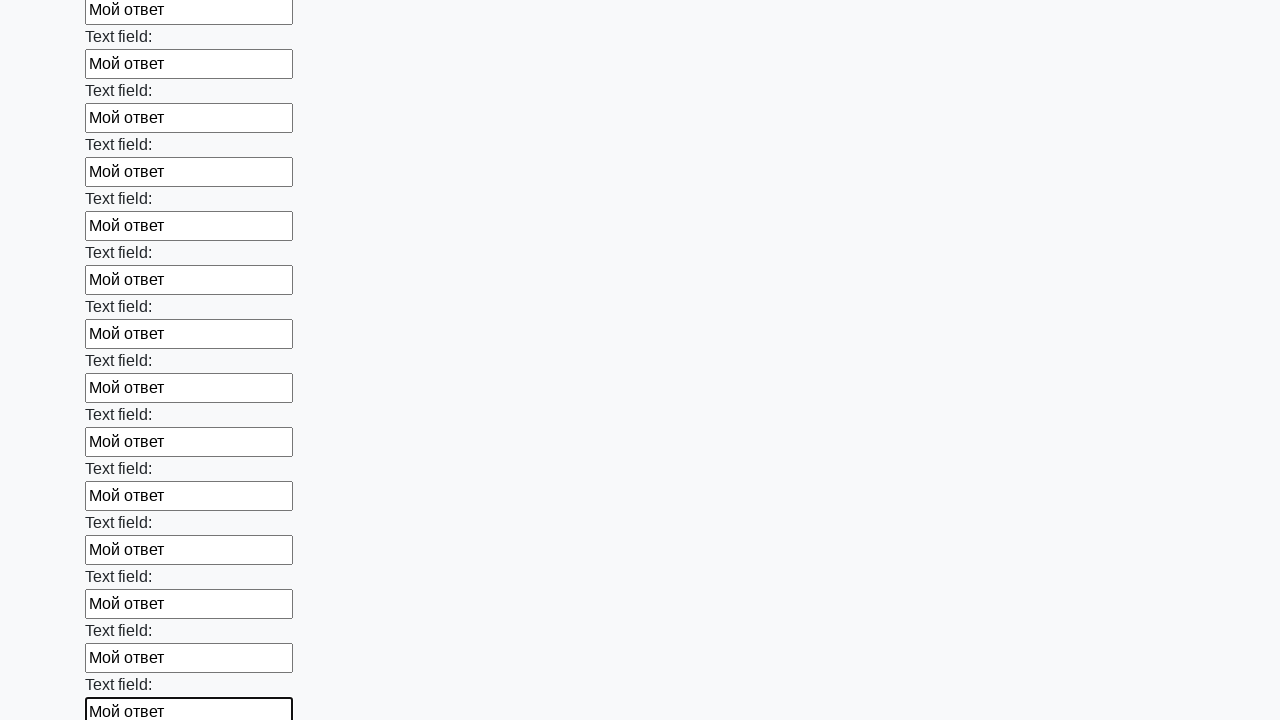

Filled input field with 'Мой ответ' on input >> nth=81
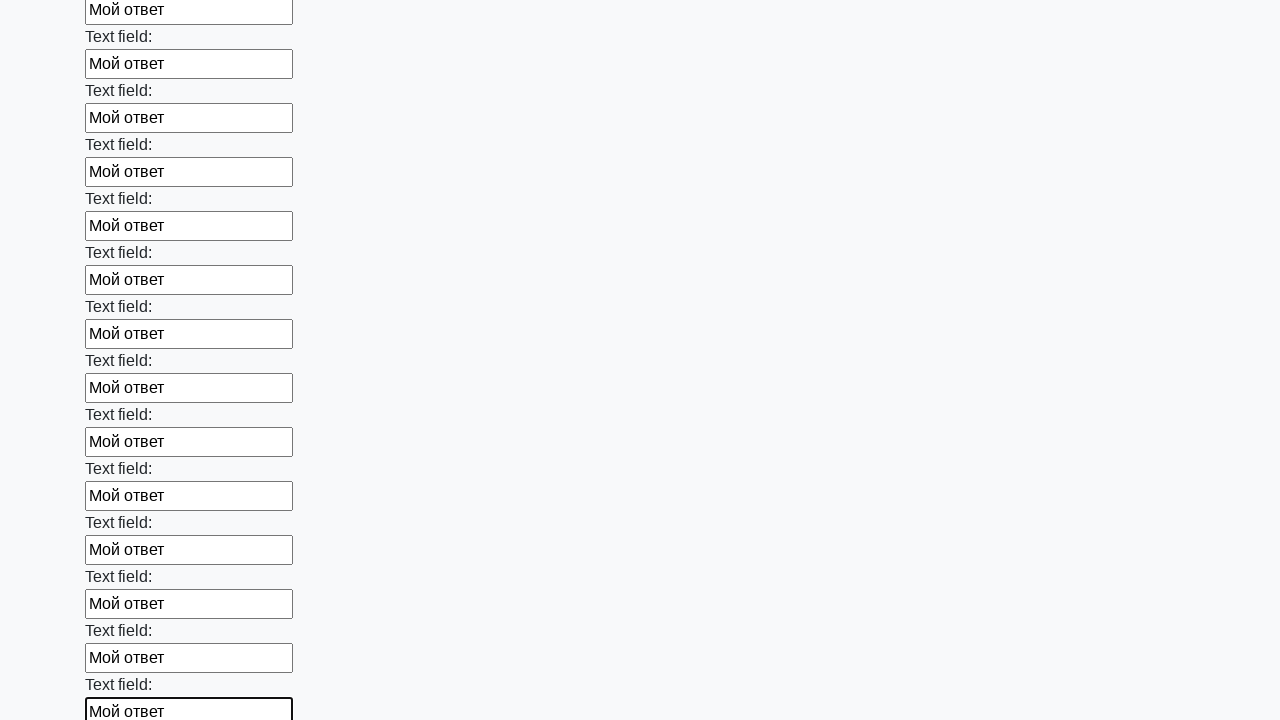

Filled input field with 'Мой ответ' on input >> nth=82
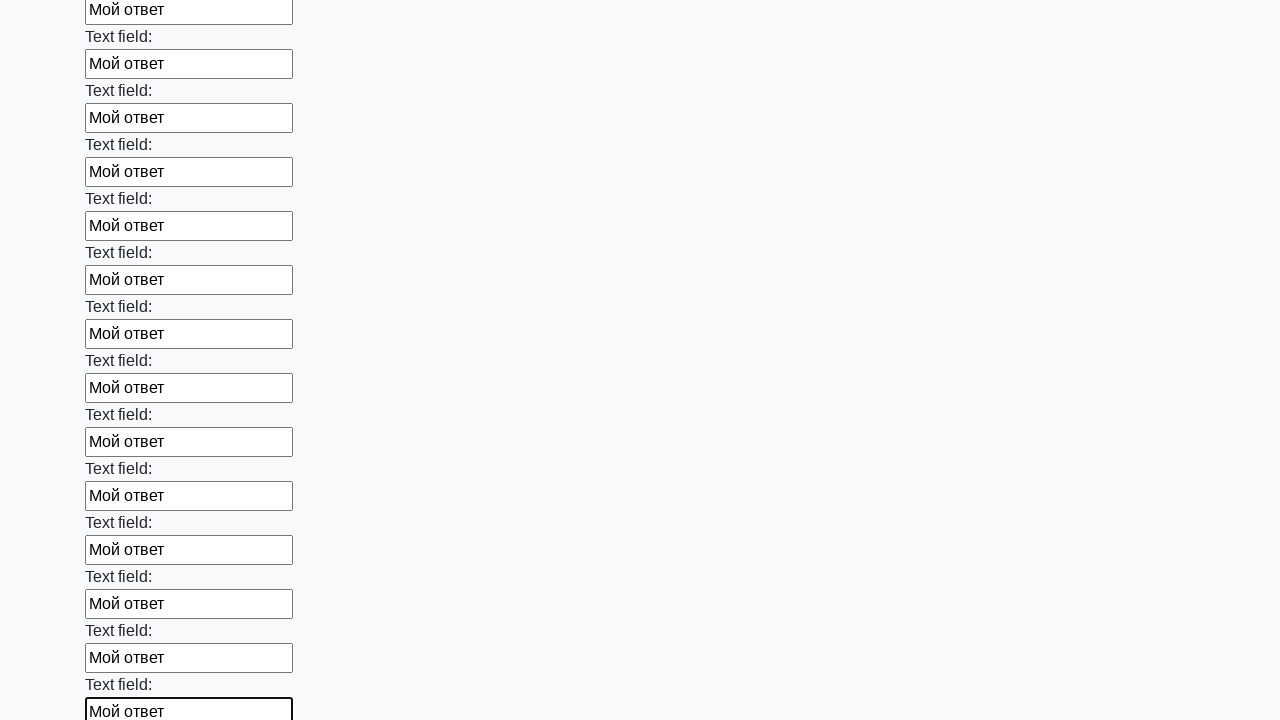

Filled input field with 'Мой ответ' on input >> nth=83
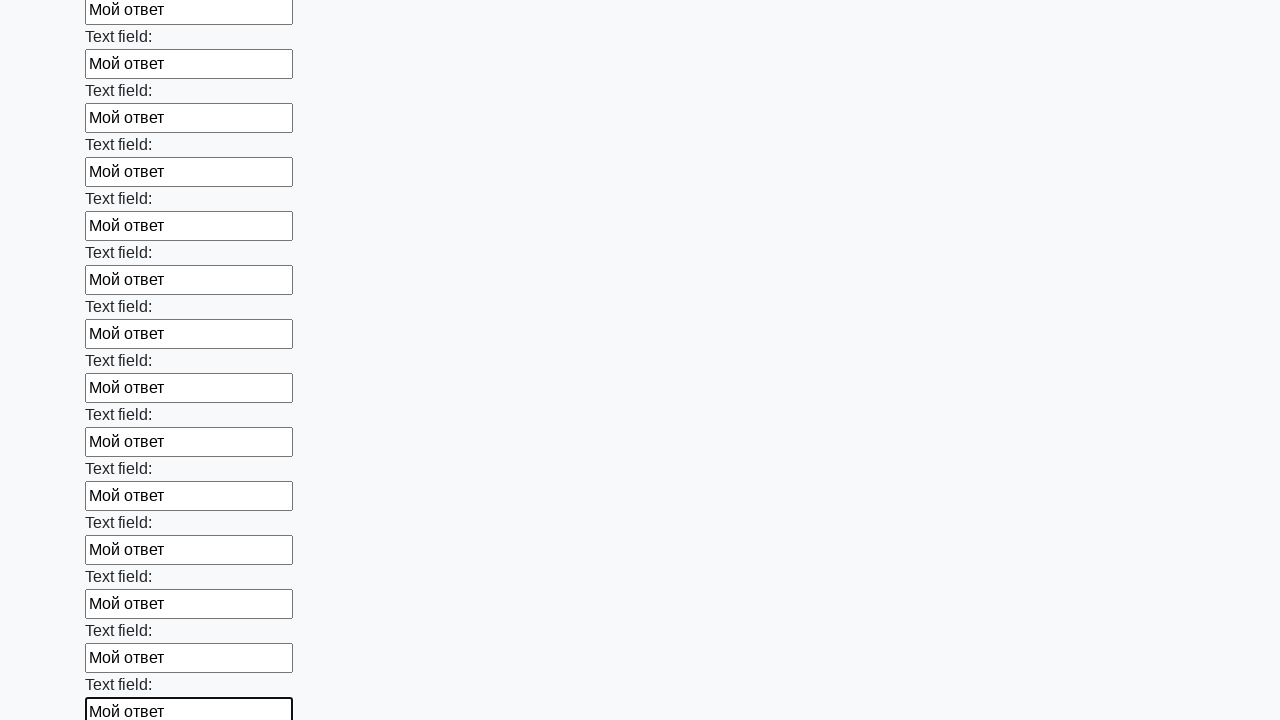

Filled input field with 'Мой ответ' on input >> nth=84
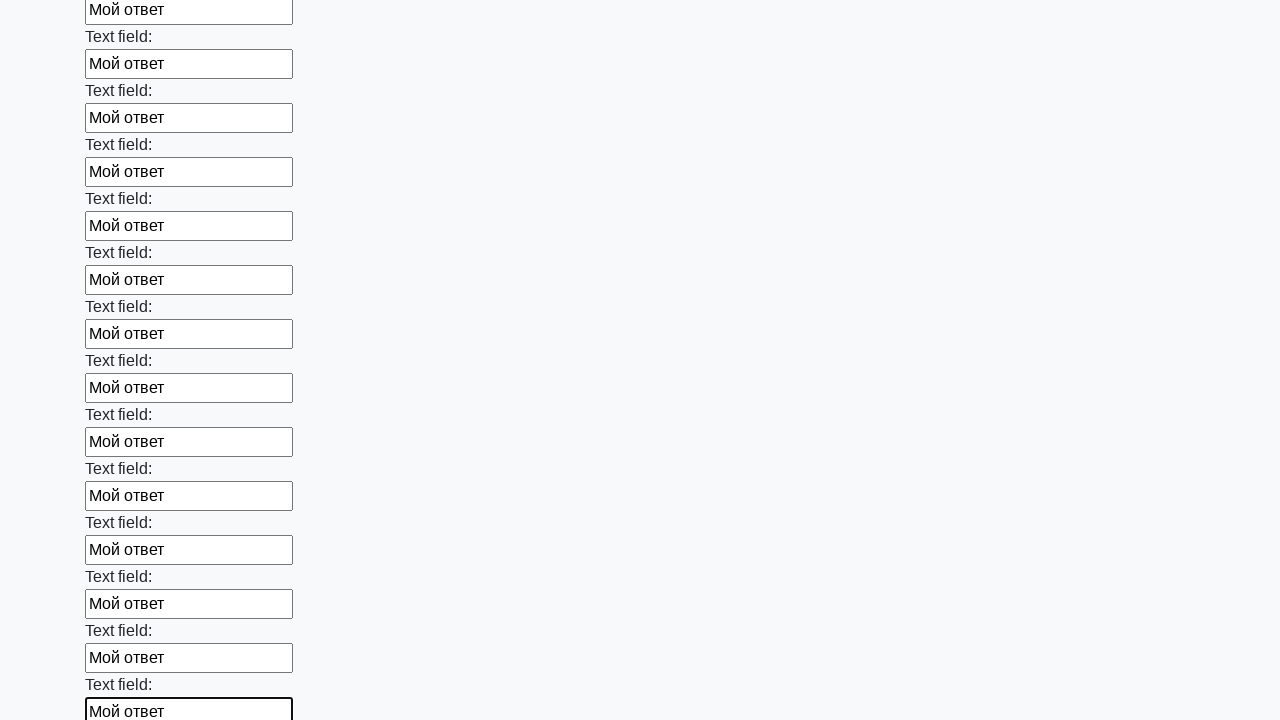

Filled input field with 'Мой ответ' on input >> nth=85
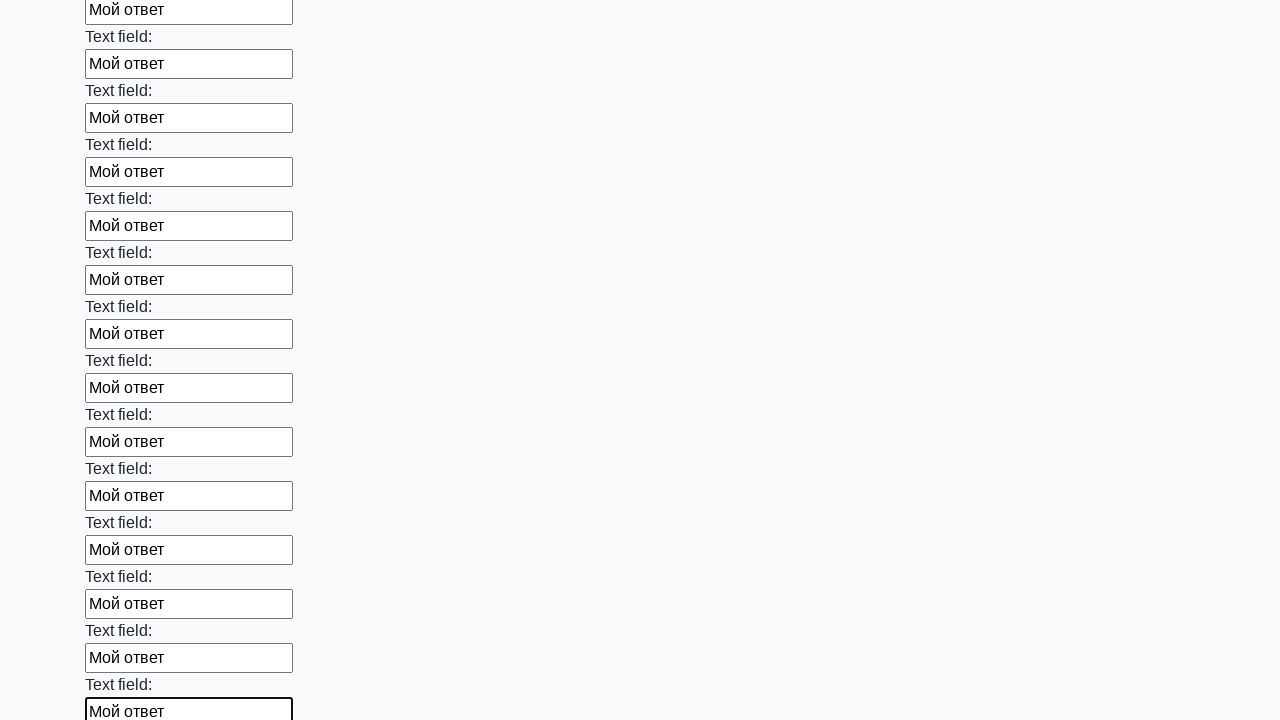

Filled input field with 'Мой ответ' on input >> nth=86
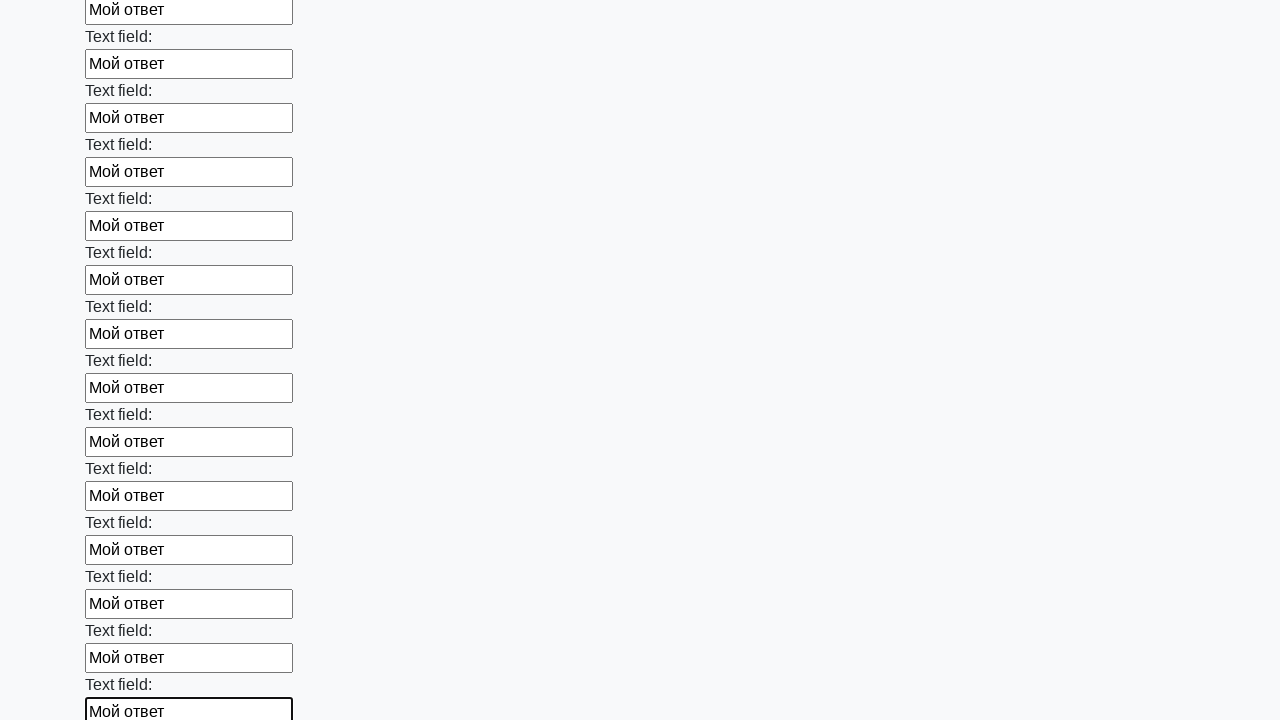

Filled input field with 'Мой ответ' on input >> nth=87
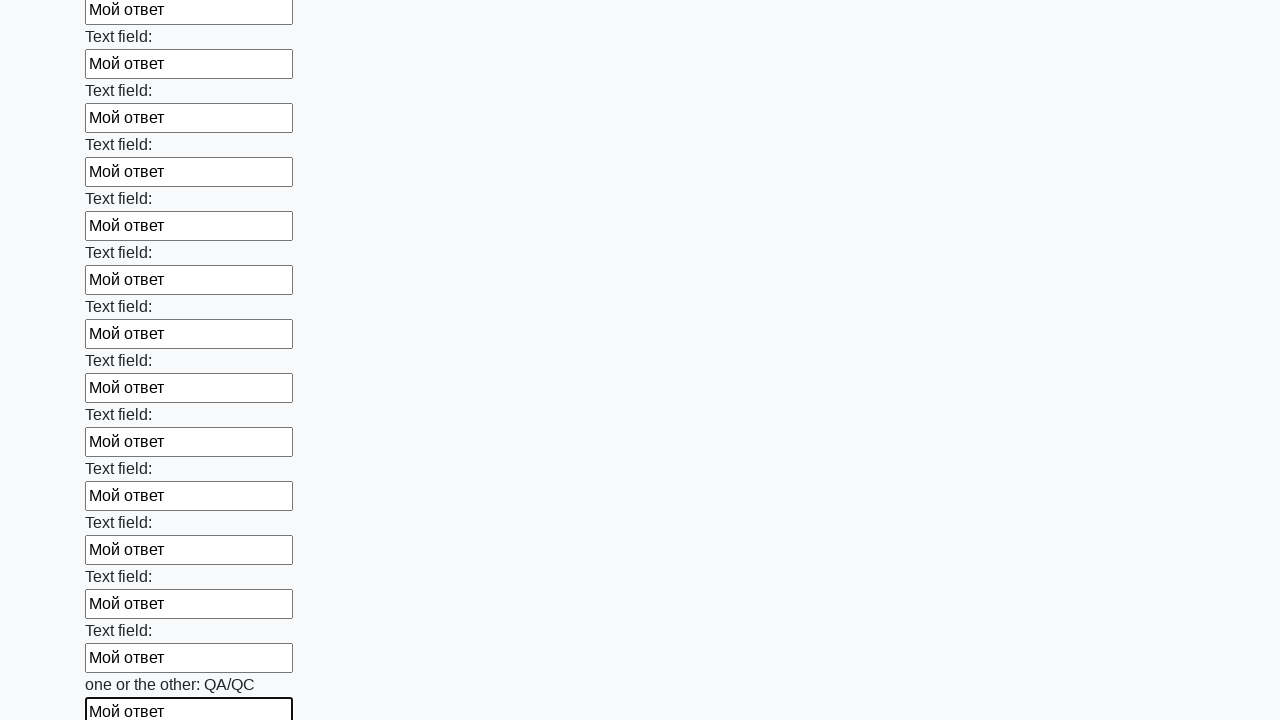

Filled input field with 'Мой ответ' on input >> nth=88
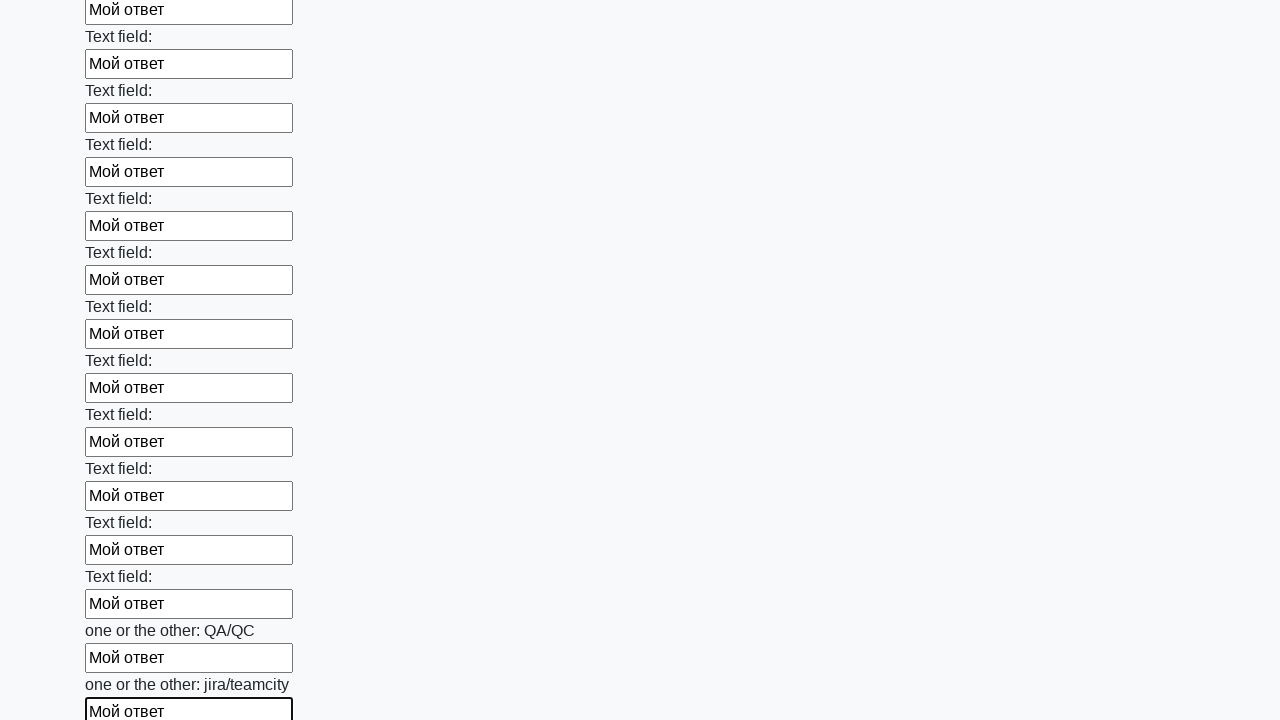

Filled input field with 'Мой ответ' on input >> nth=89
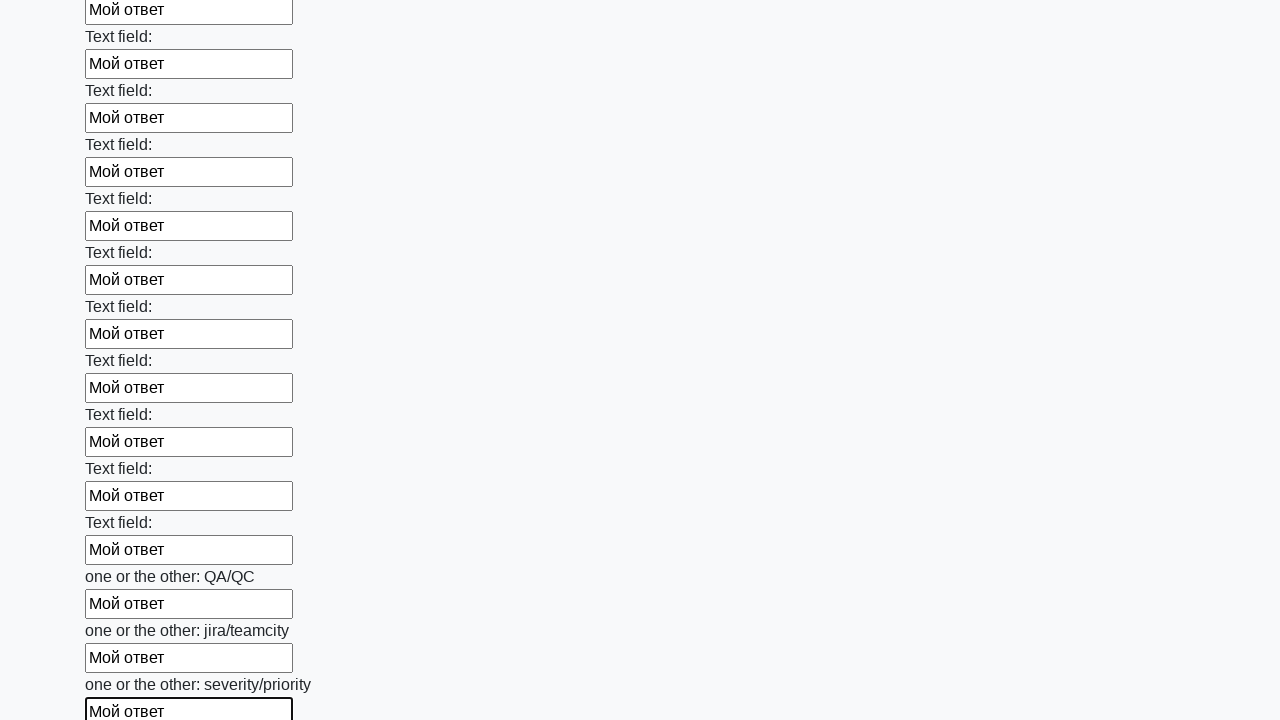

Filled input field with 'Мой ответ' on input >> nth=90
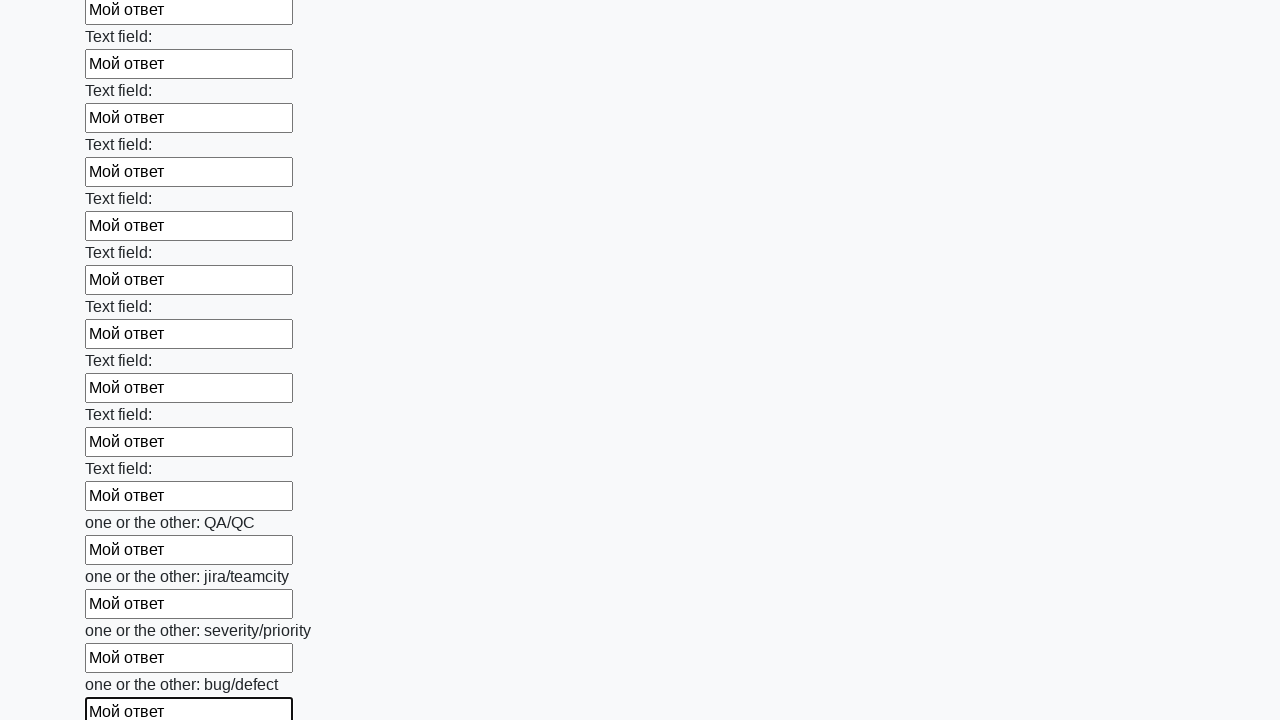

Filled input field with 'Мой ответ' on input >> nth=91
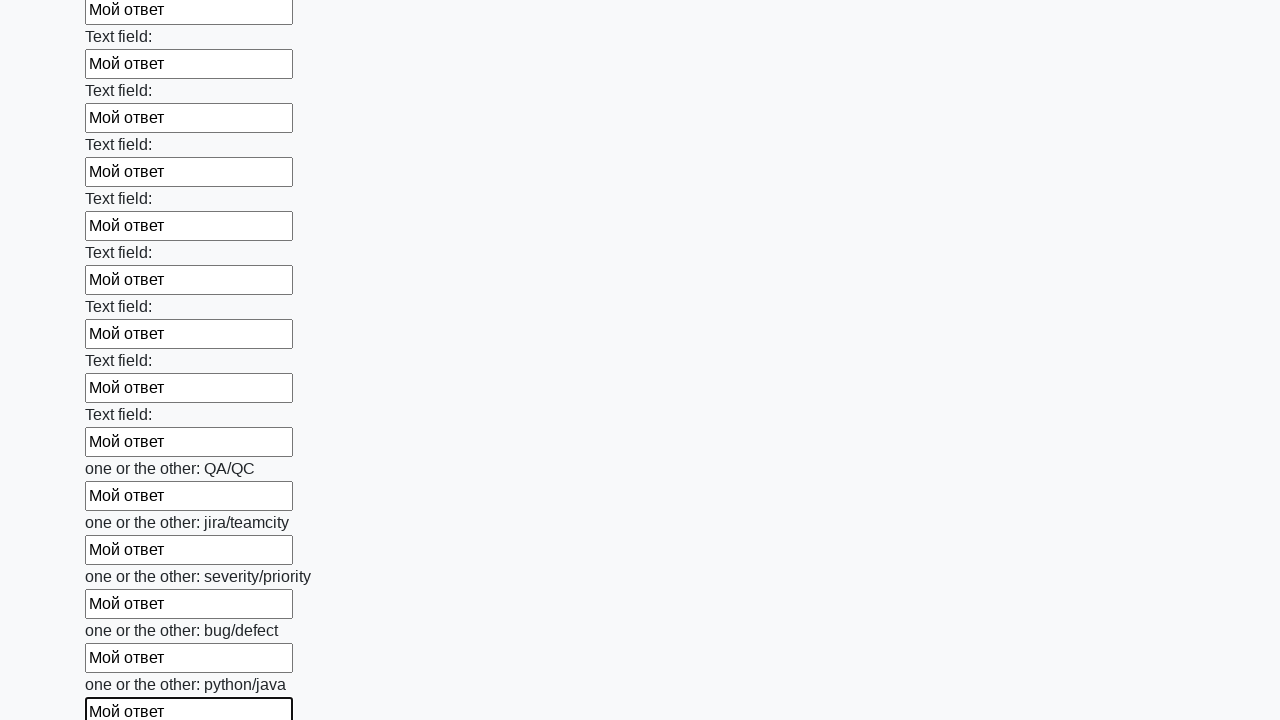

Filled input field with 'Мой ответ' on input >> nth=92
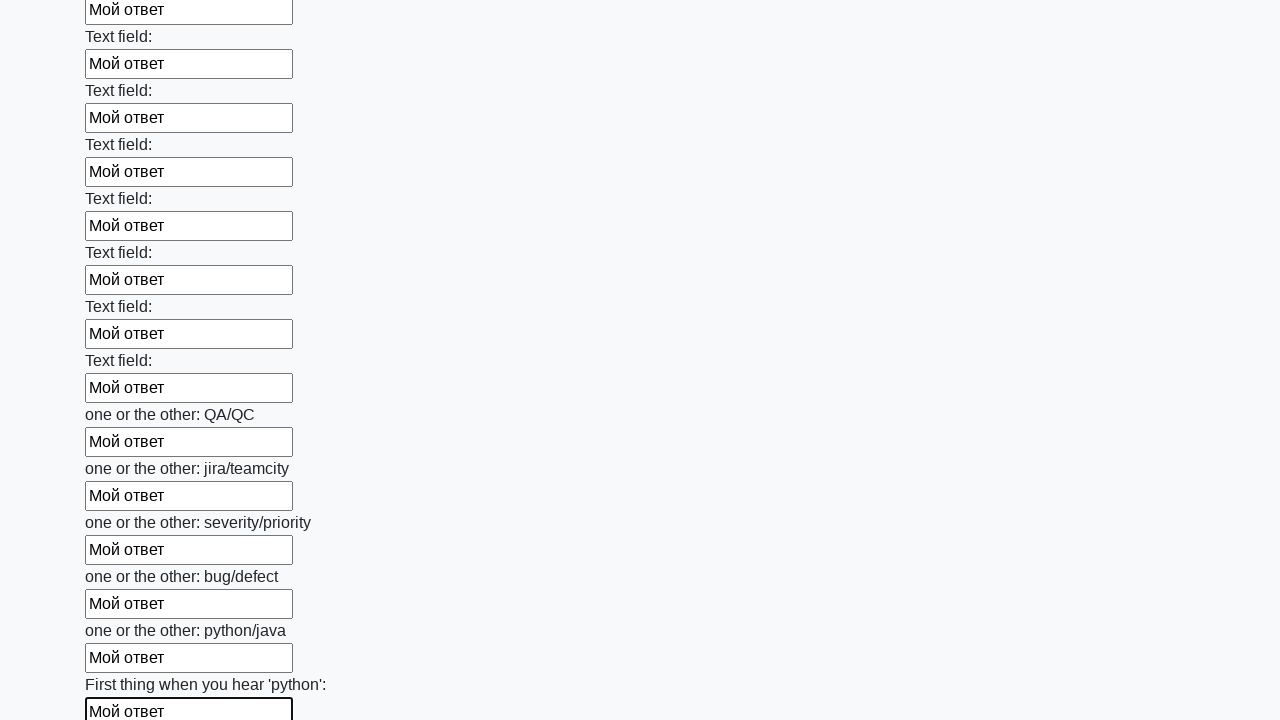

Filled input field with 'Мой ответ' on input >> nth=93
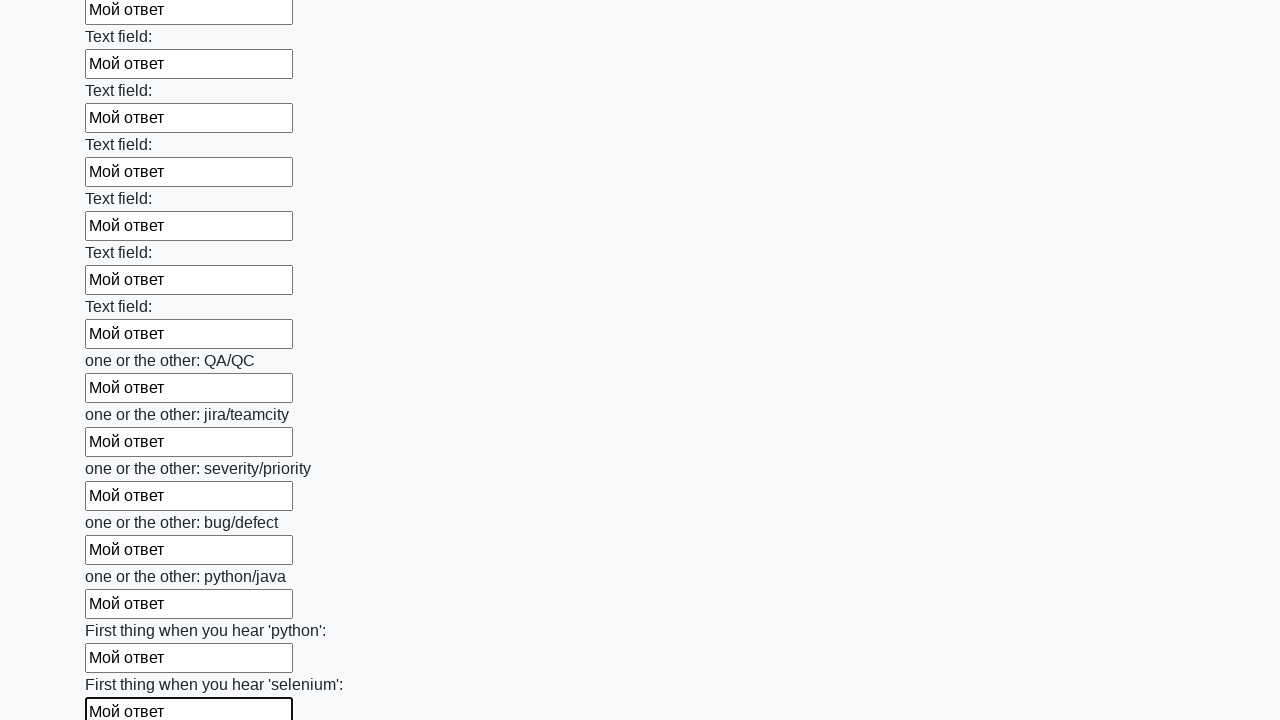

Filled input field with 'Мой ответ' on input >> nth=94
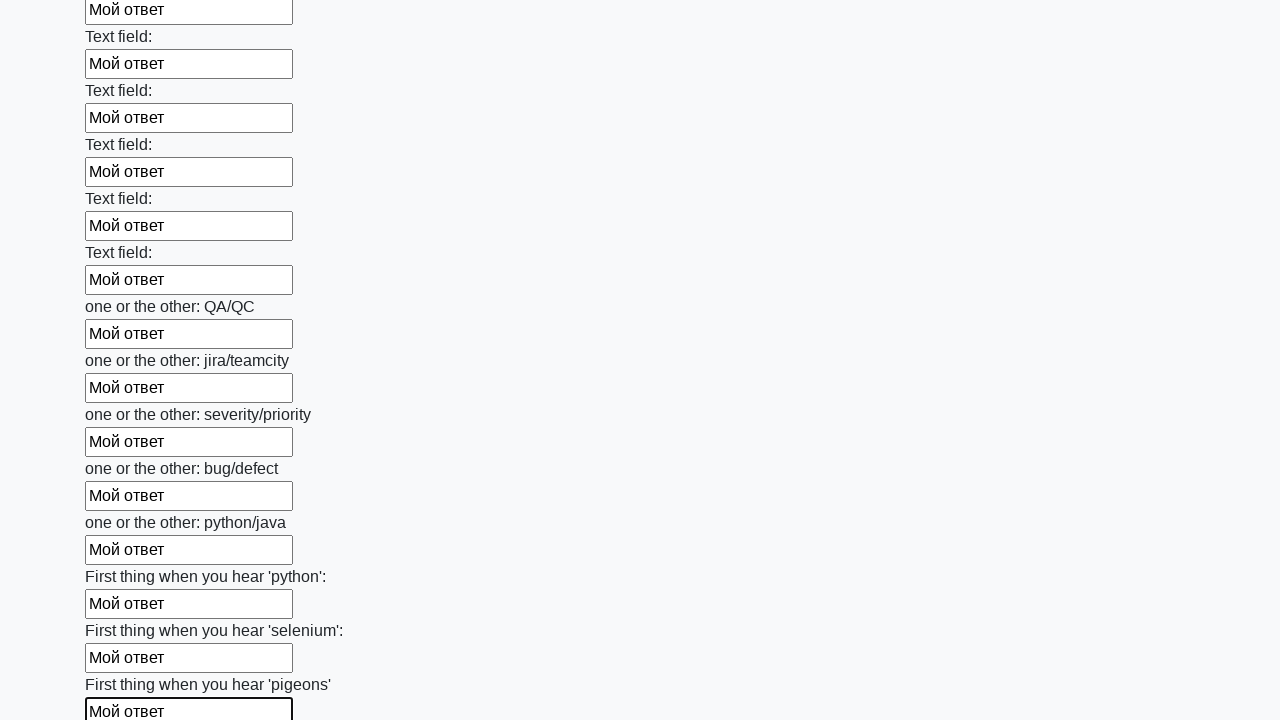

Filled input field with 'Мой ответ' on input >> nth=95
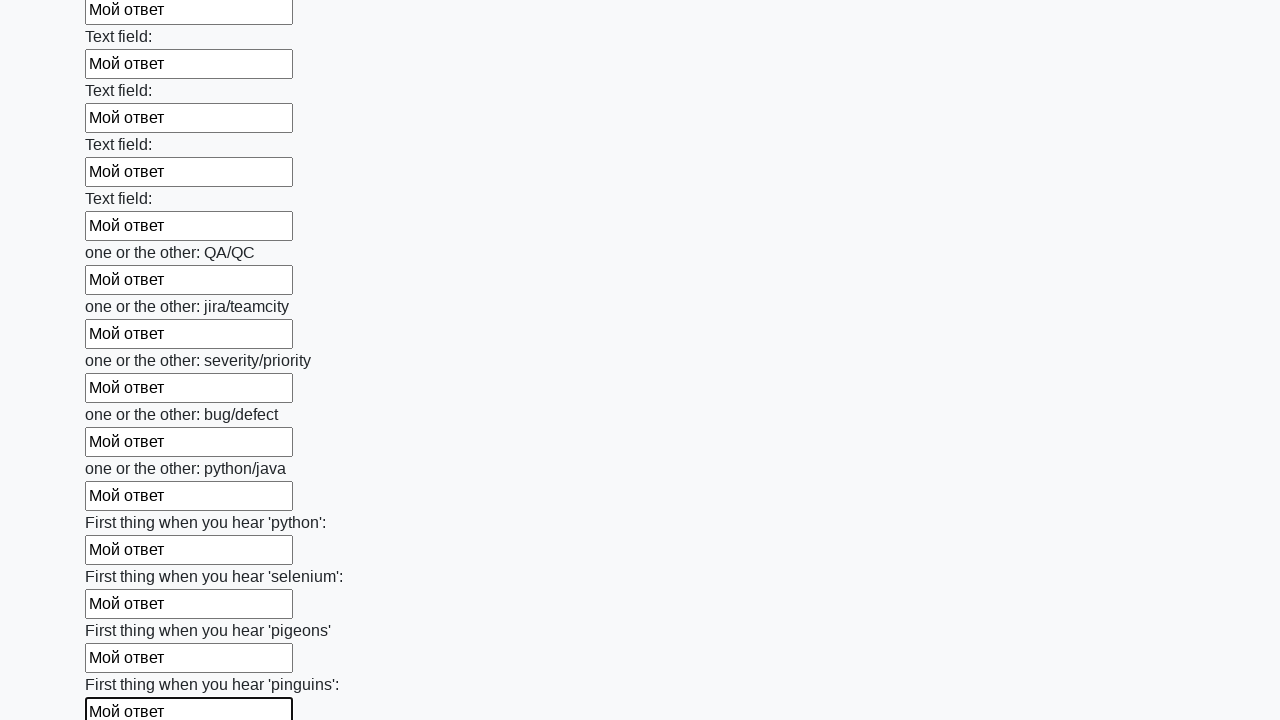

Filled input field with 'Мой ответ' on input >> nth=96
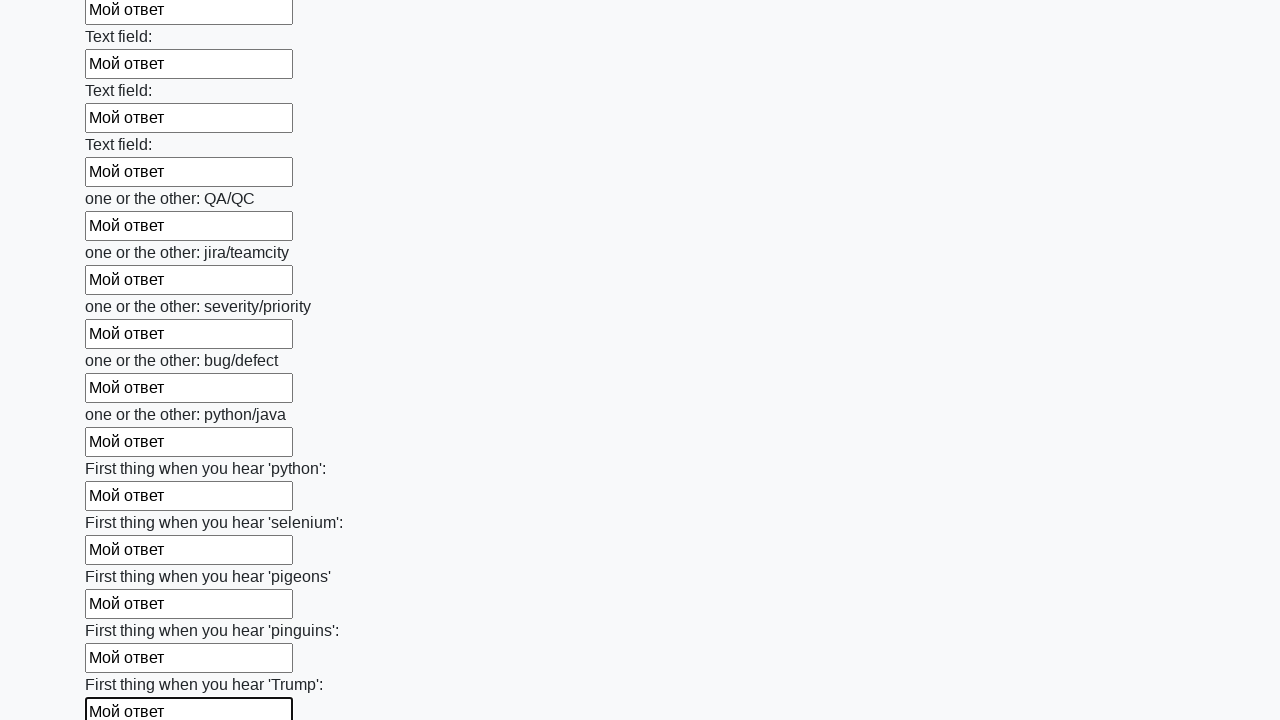

Filled input field with 'Мой ответ' on input >> nth=97
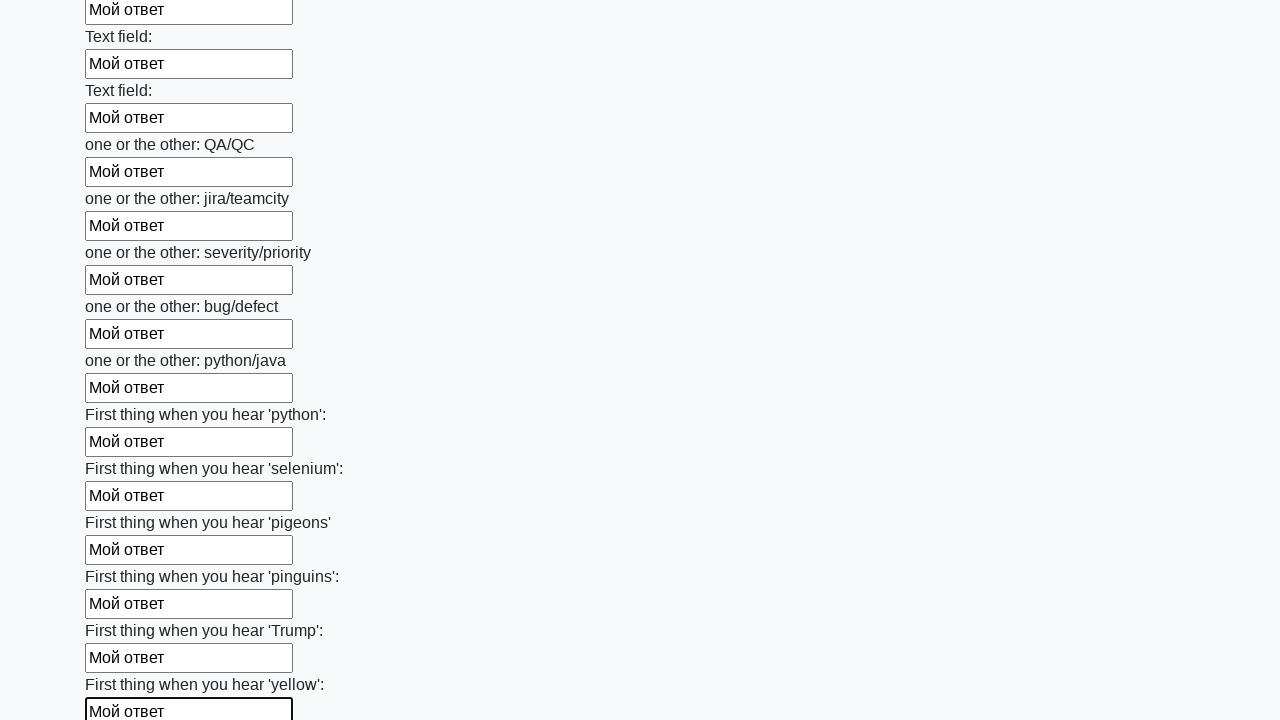

Filled input field with 'Мой ответ' on input >> nth=98
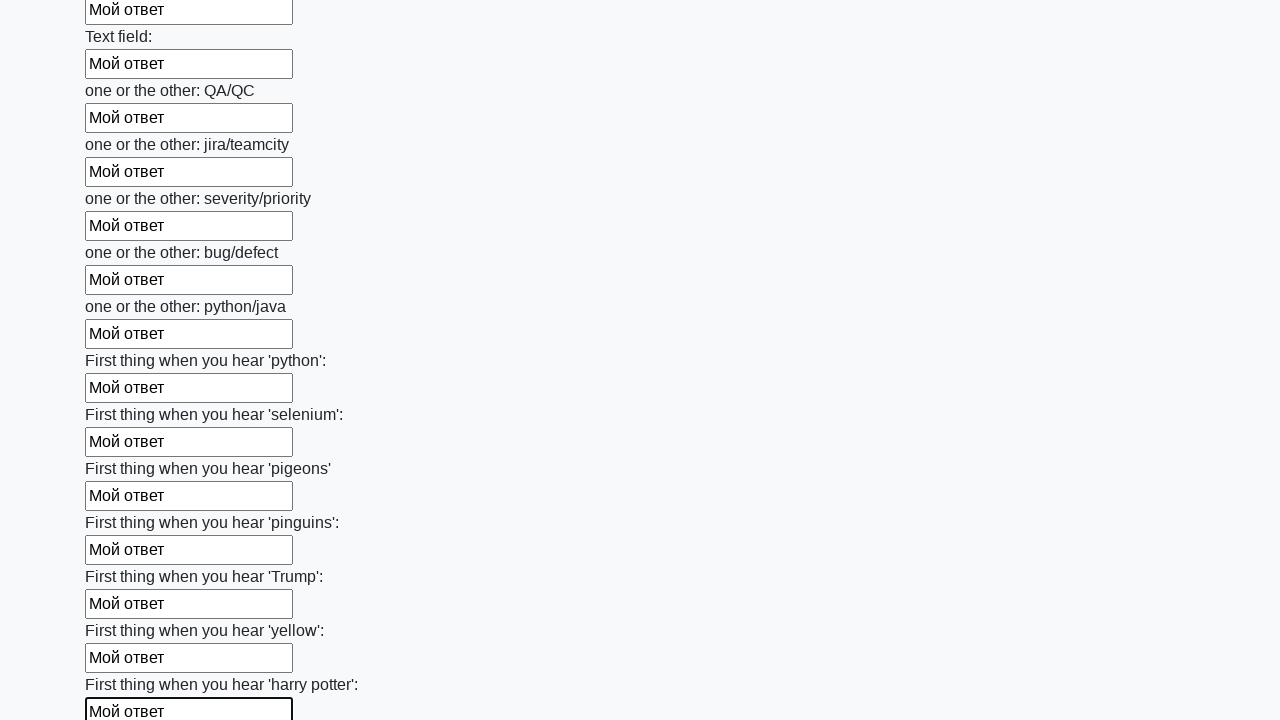

Filled input field with 'Мой ответ' on input >> nth=99
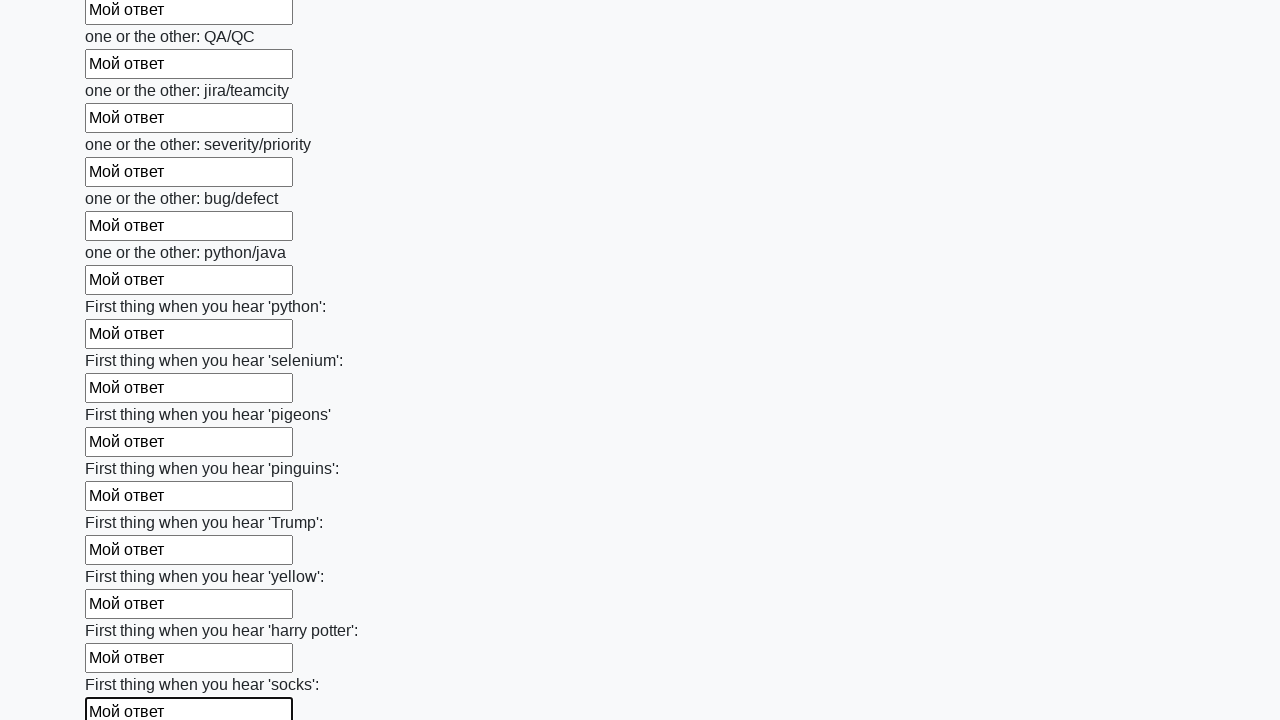

Clicked the submit button at (123, 611) on button.btn
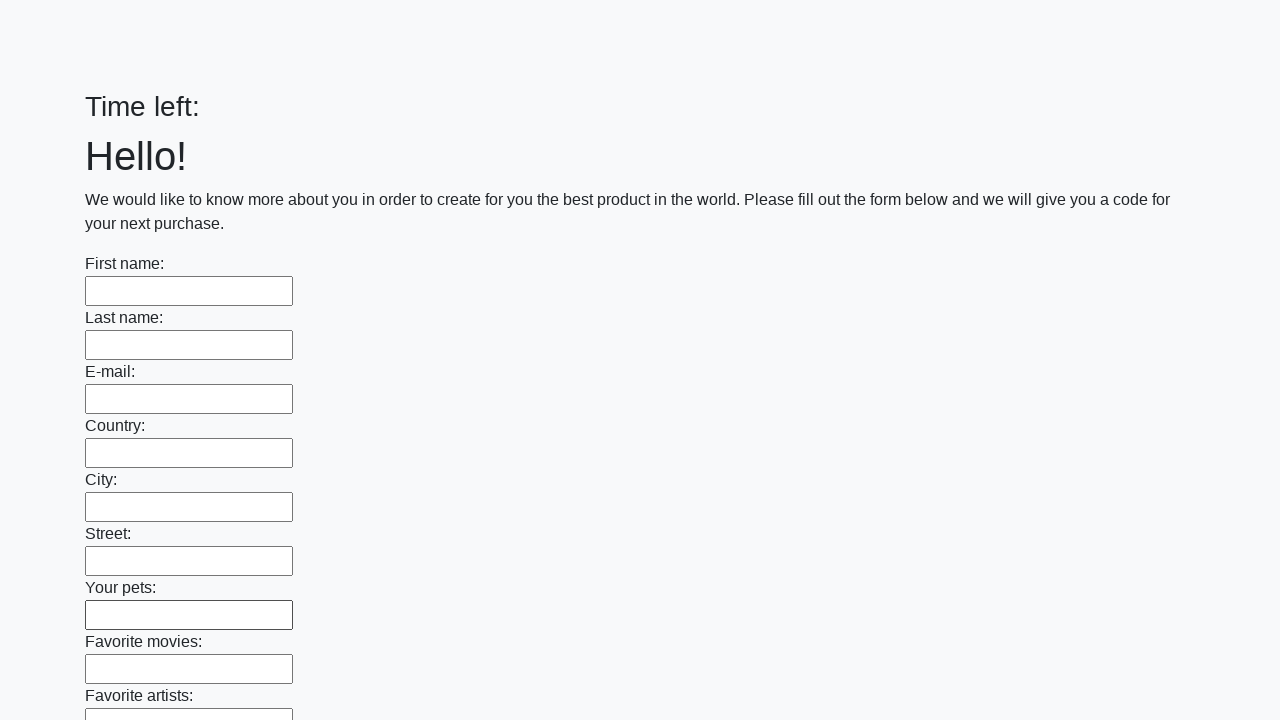

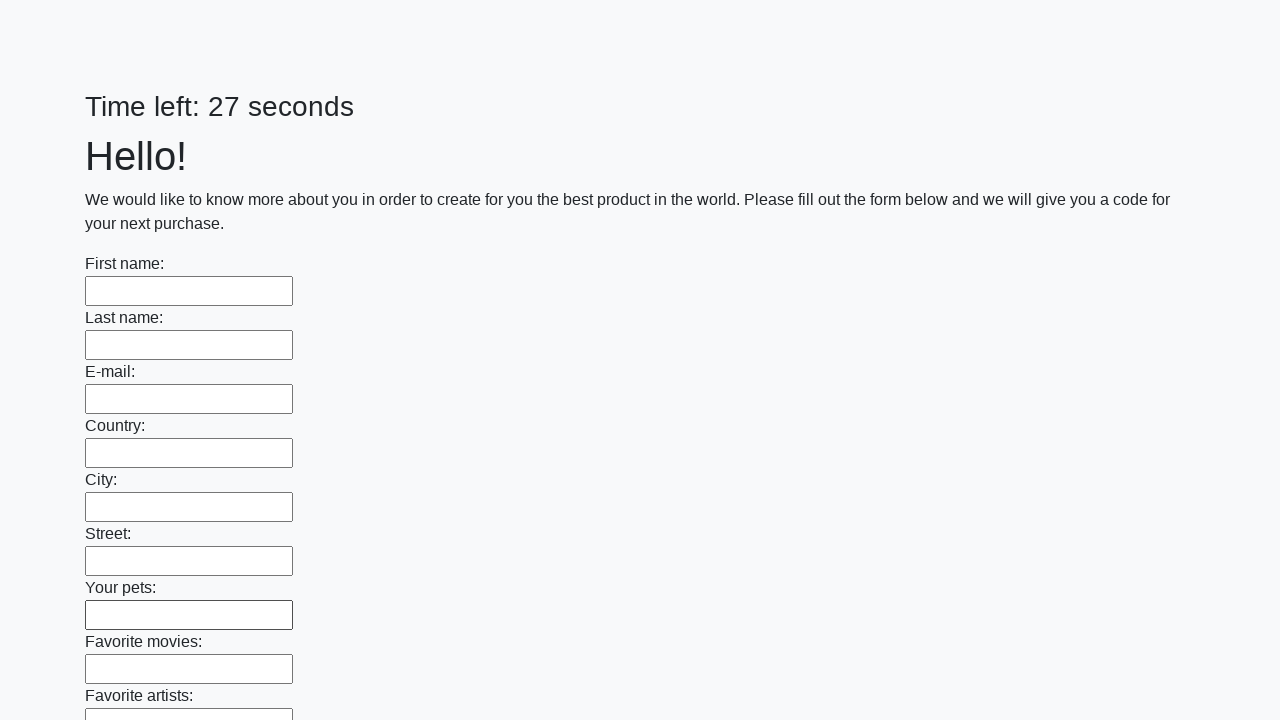